Navigates to jQuery UI website and highlights the "Demos" link element by repeatedly changing its border style using JavaScript, creating a flashing visual effect.

Starting URL: http://jqueryui.com/

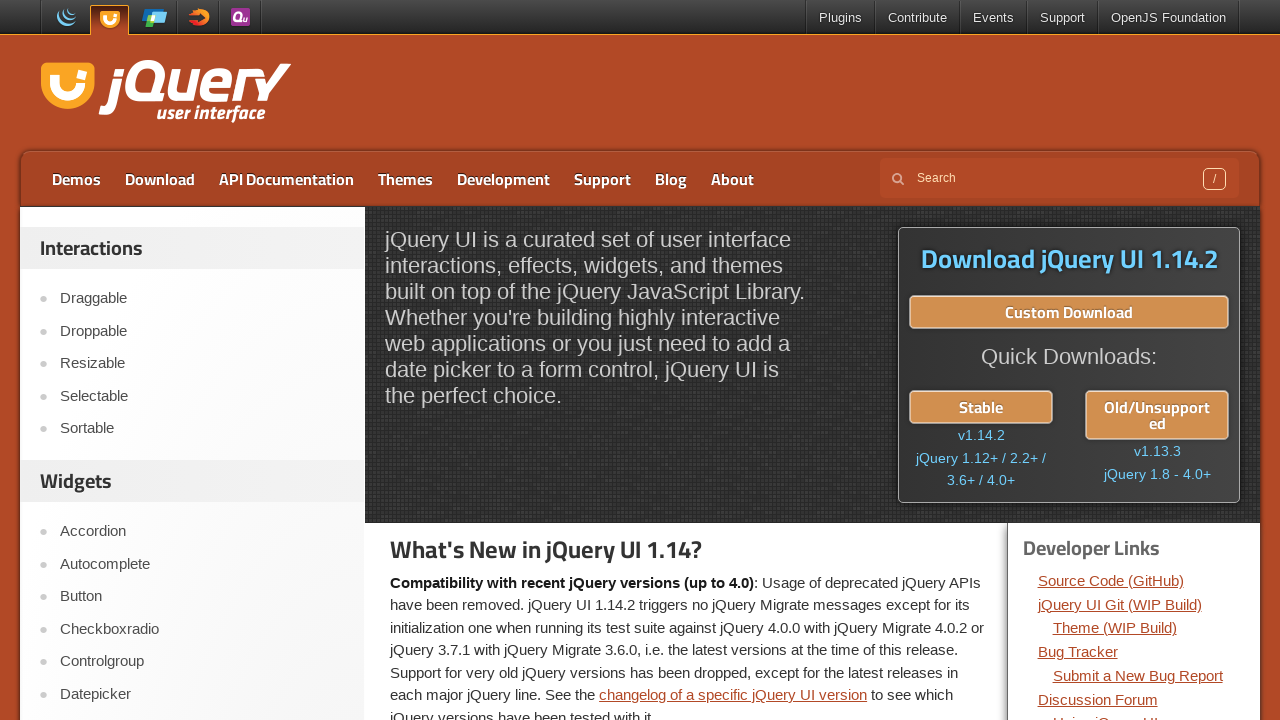

Located the 'Demos' link element
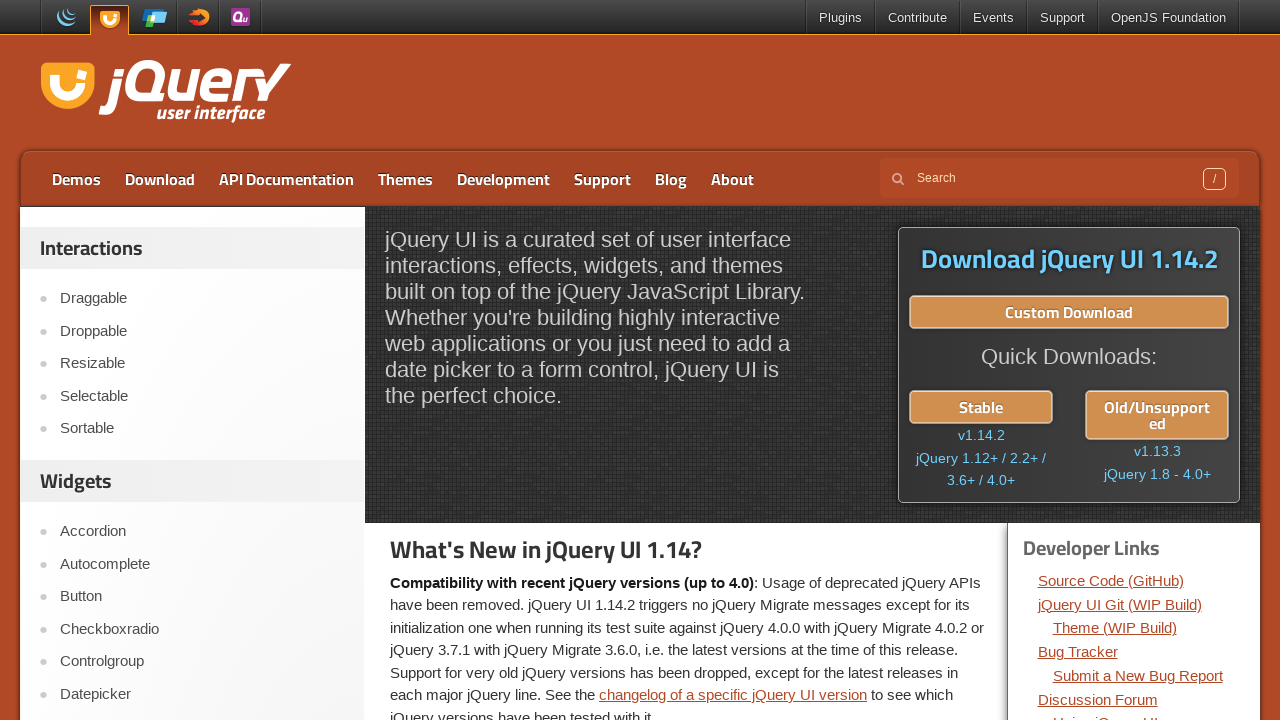

Applied highlight style to Demos link (iteration 1/20)
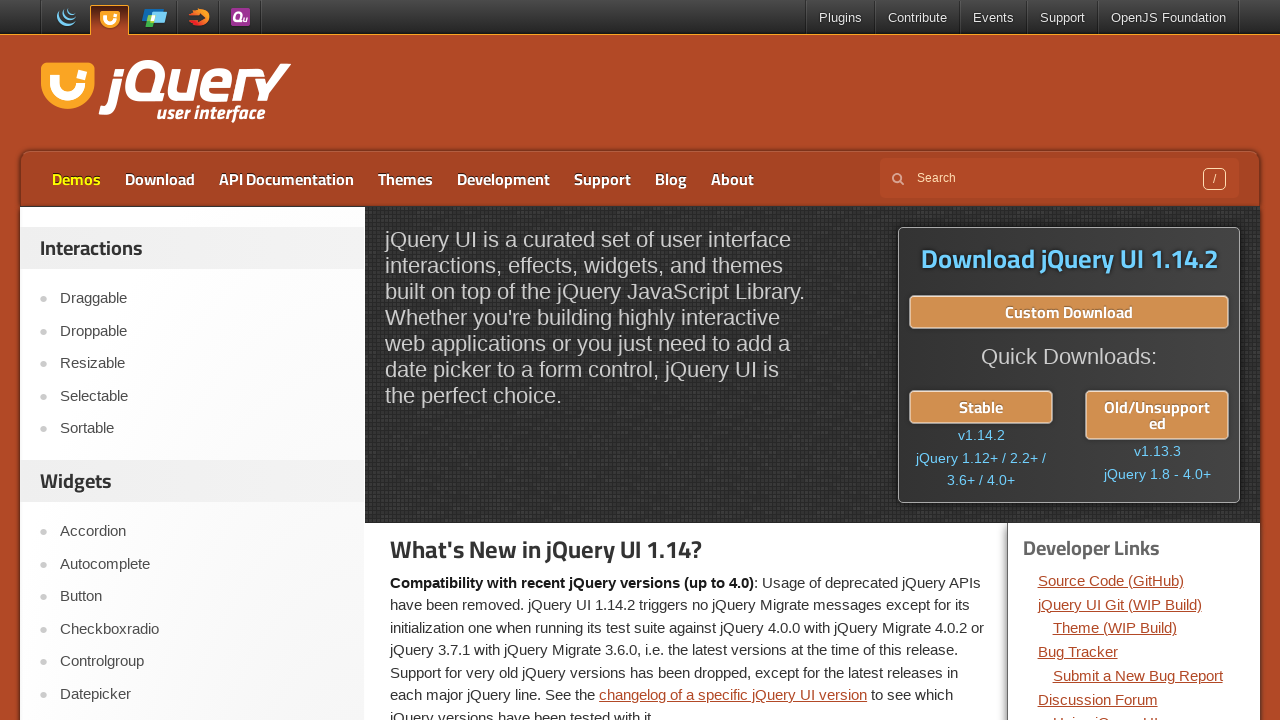

Waited 300ms with highlight applied
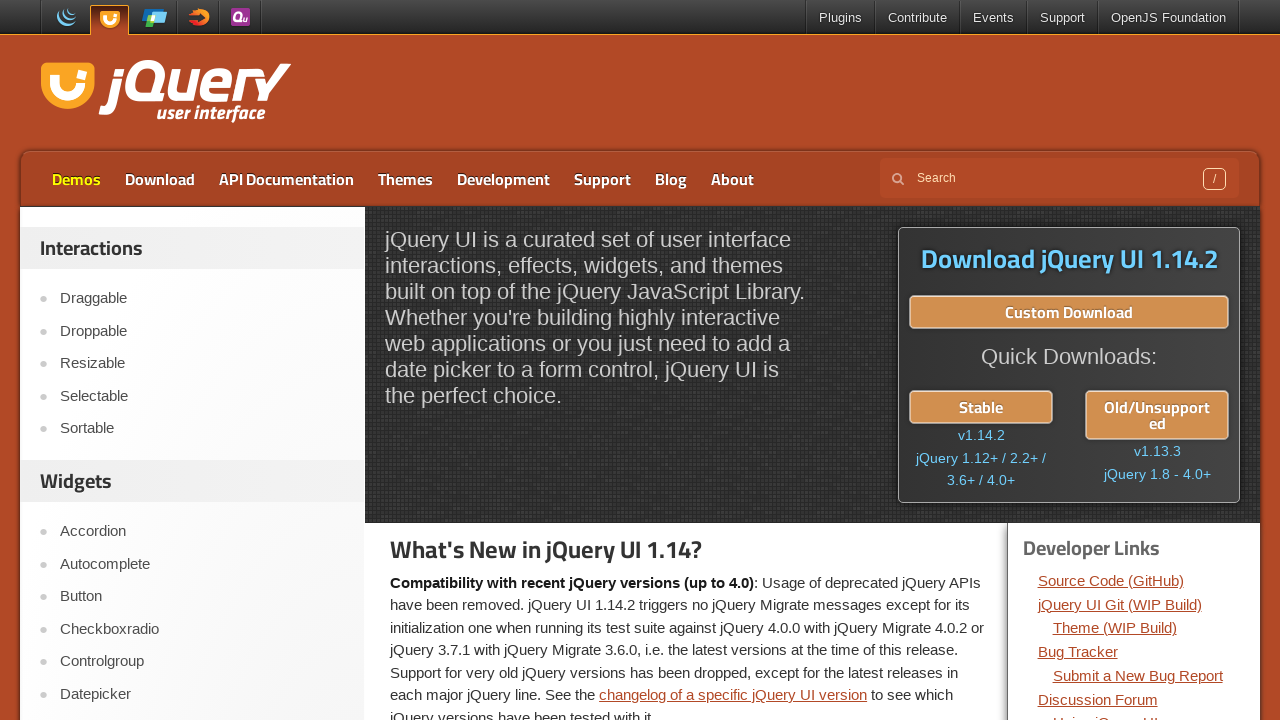

Removed highlight style from Demos link (iteration 1/20)
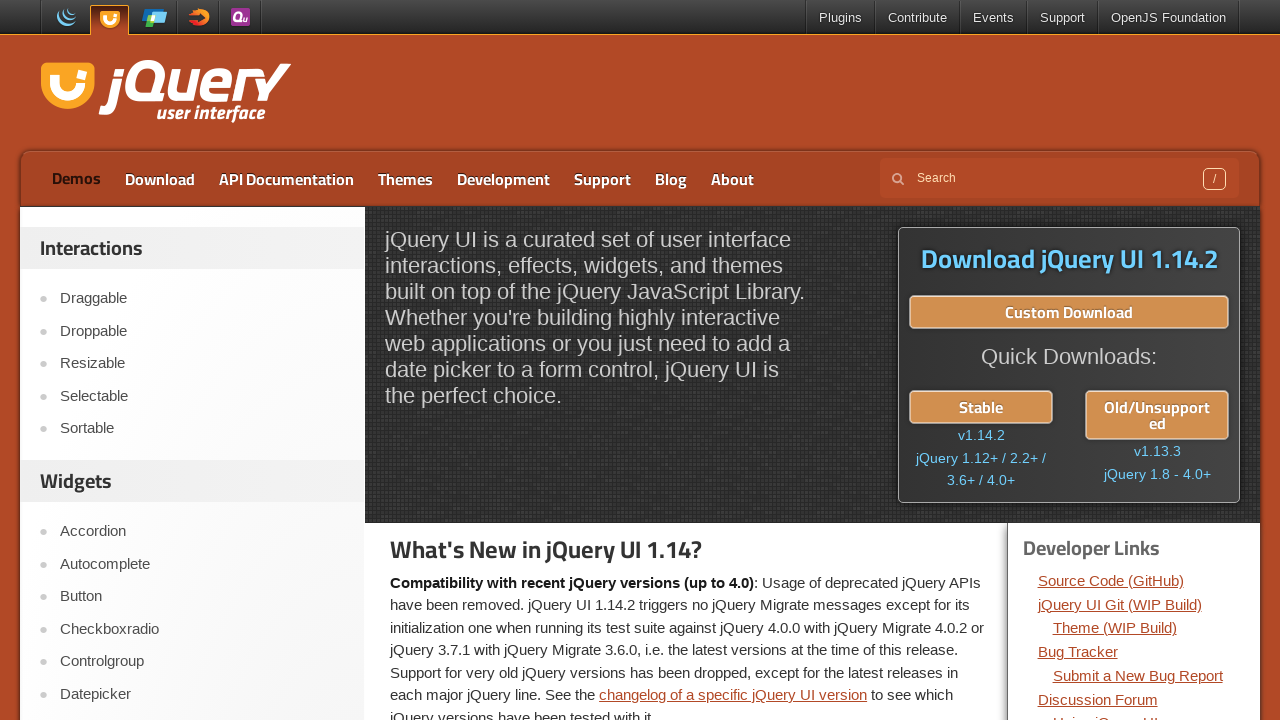

Waited 300ms with highlight removed
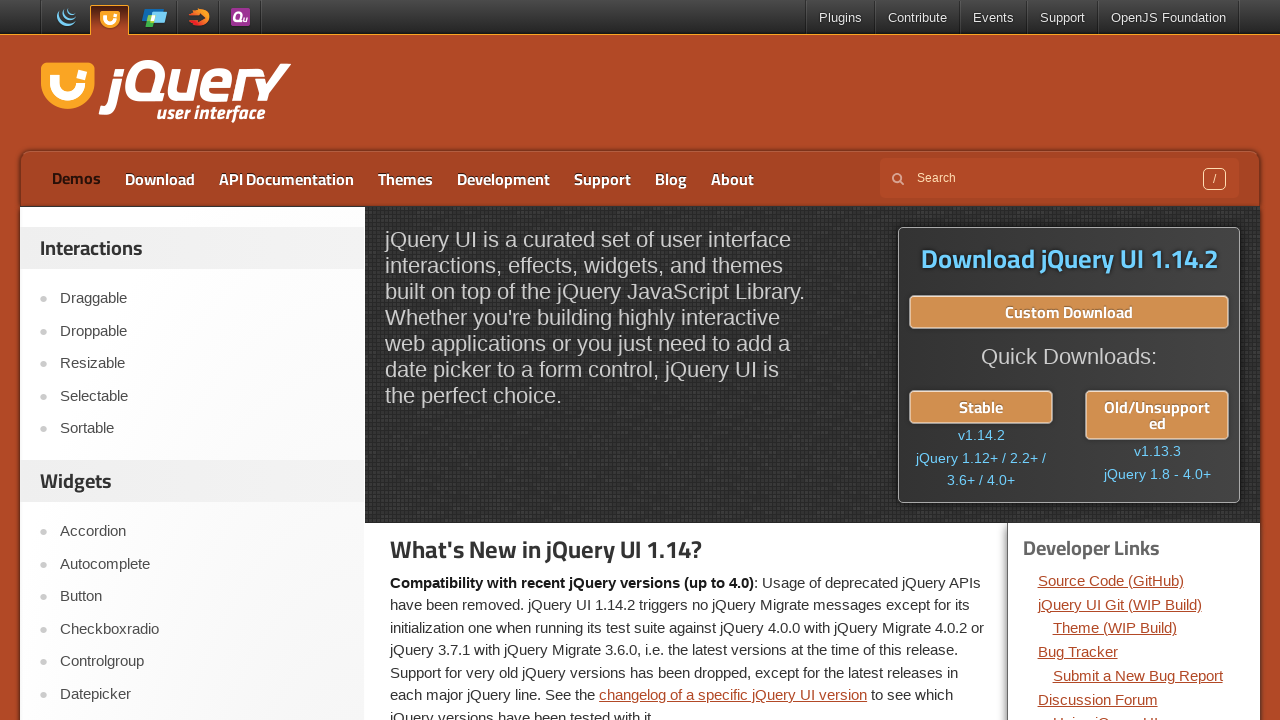

Applied highlight style to Demos link (iteration 2/20)
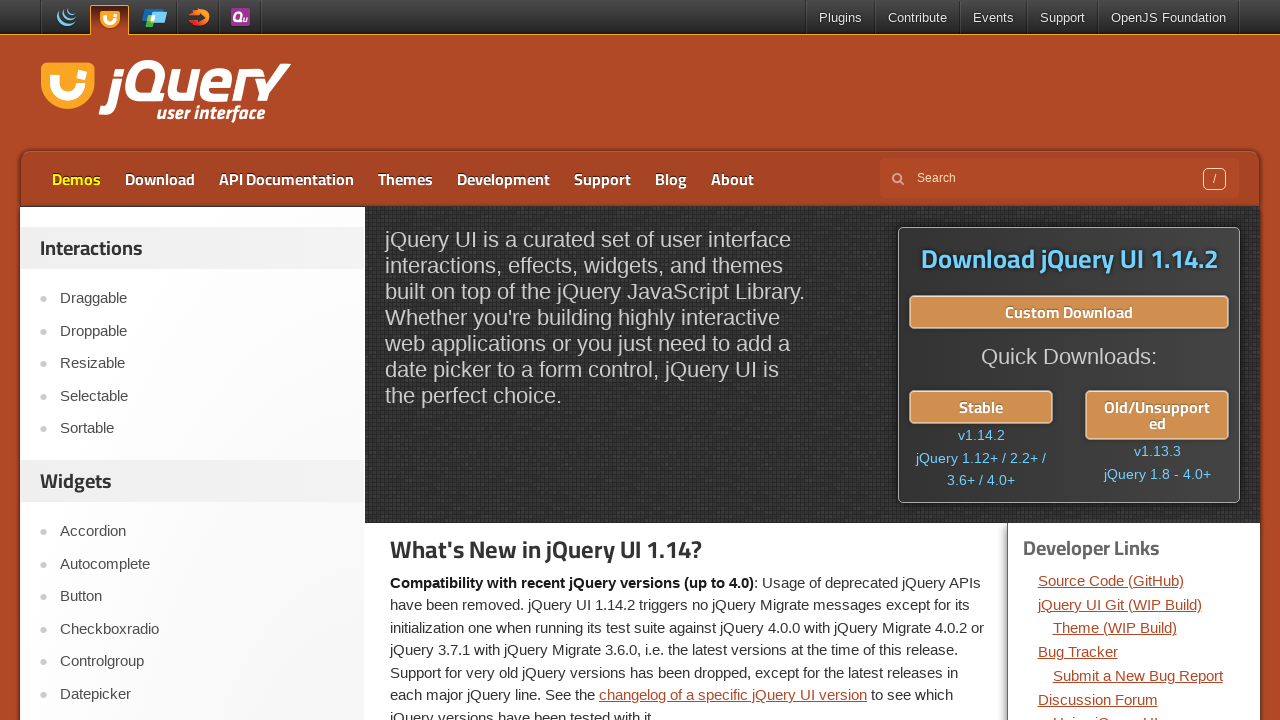

Waited 300ms with highlight applied
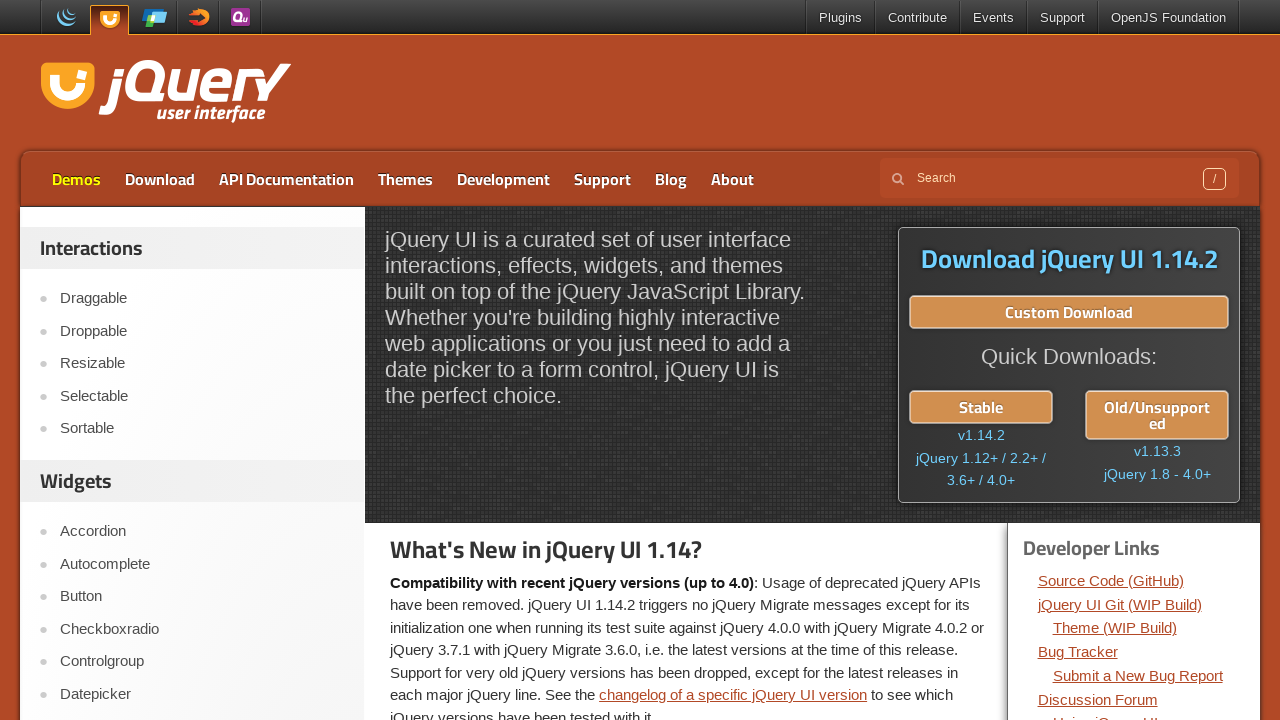

Removed highlight style from Demos link (iteration 2/20)
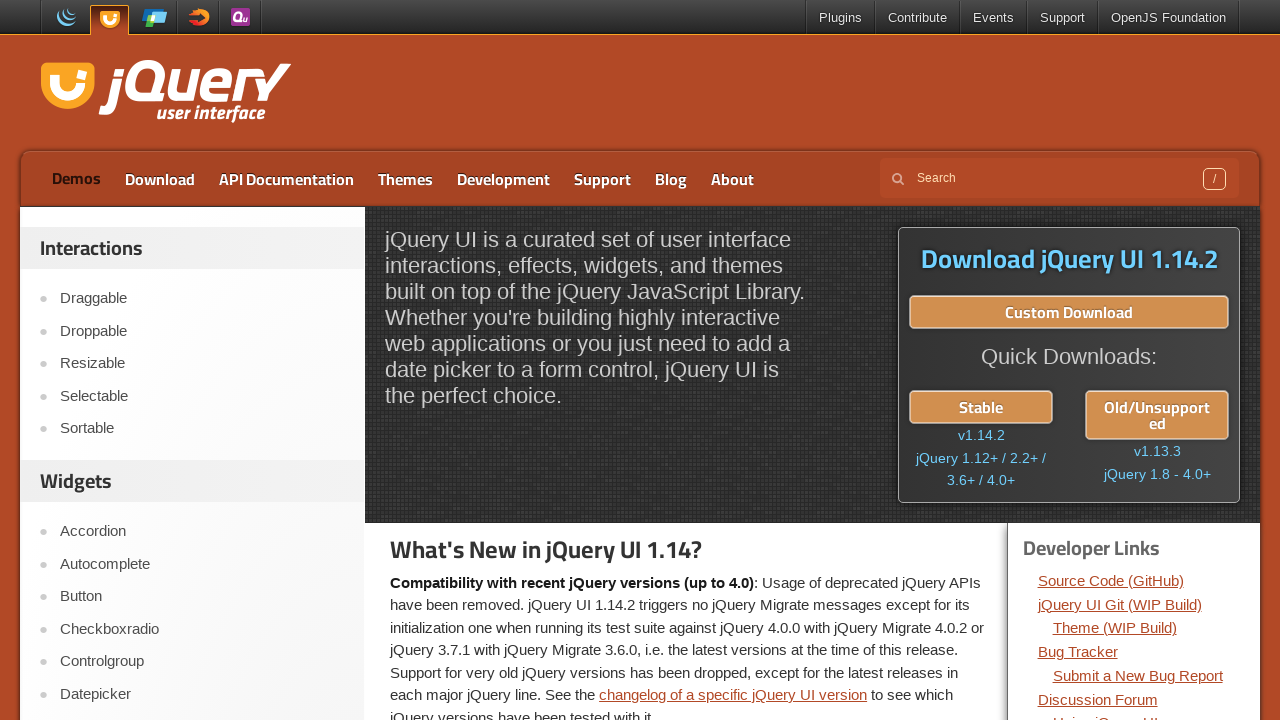

Waited 300ms with highlight removed
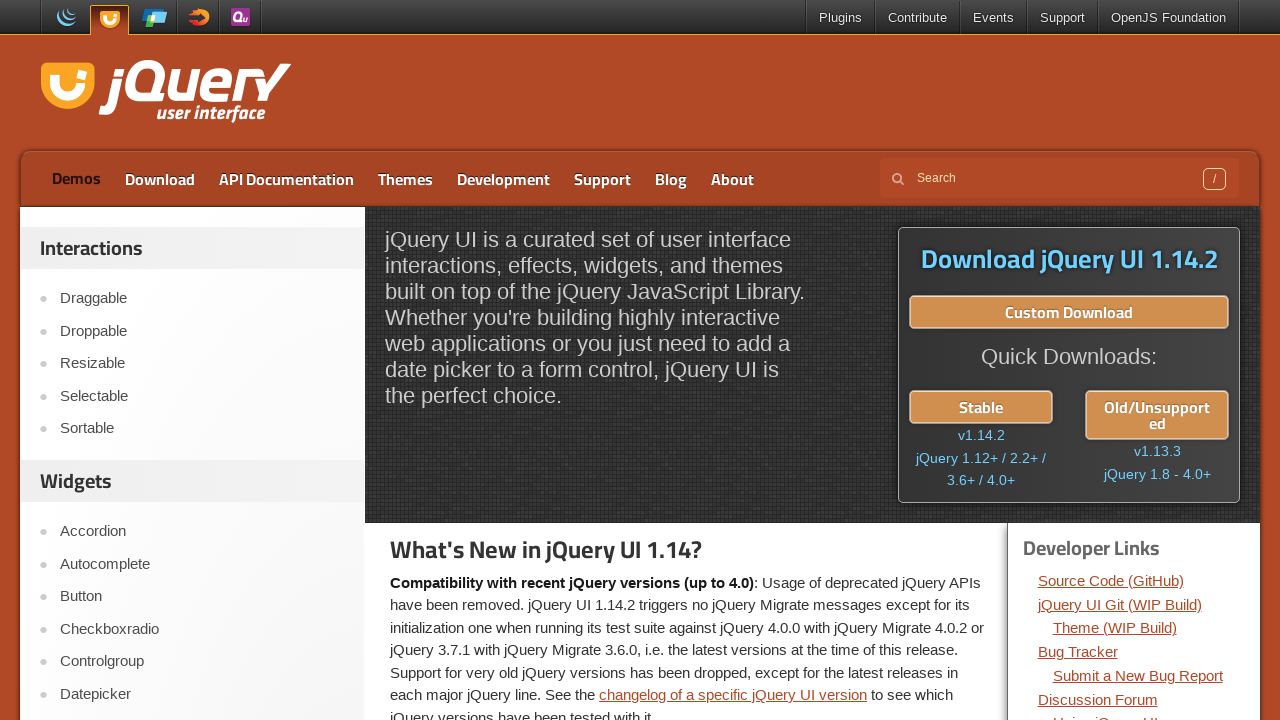

Applied highlight style to Demos link (iteration 3/20)
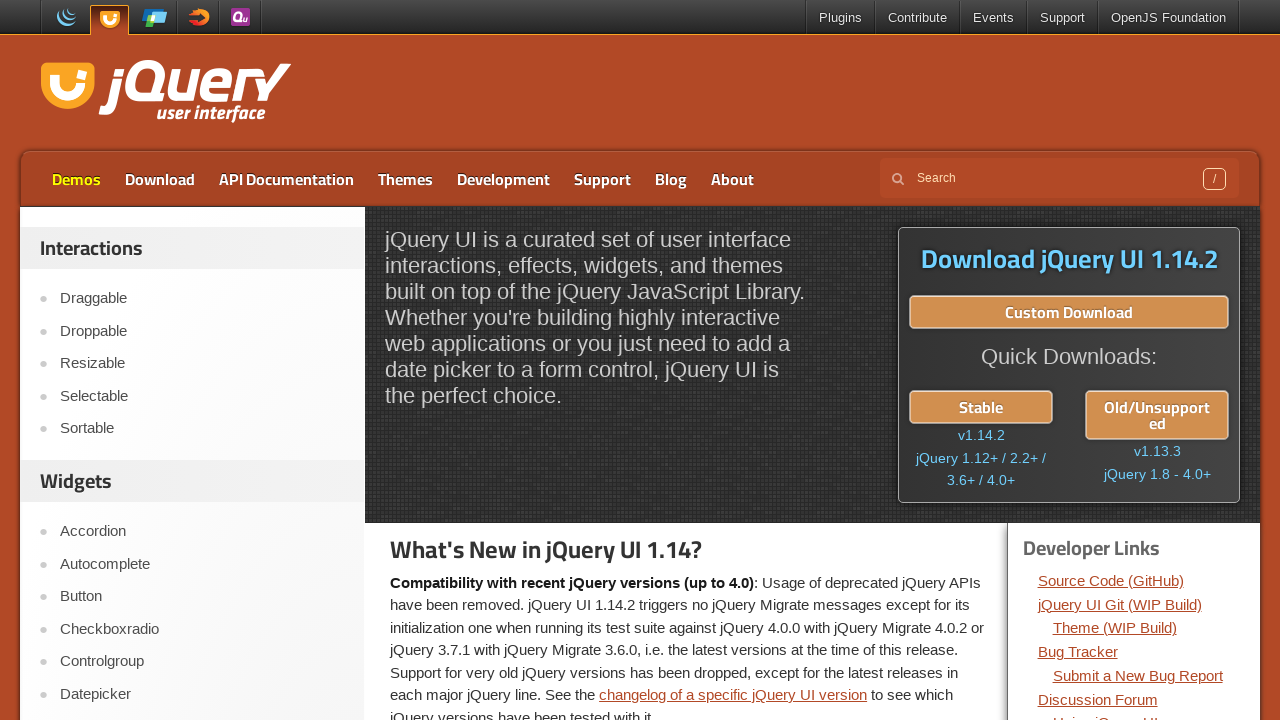

Waited 300ms with highlight applied
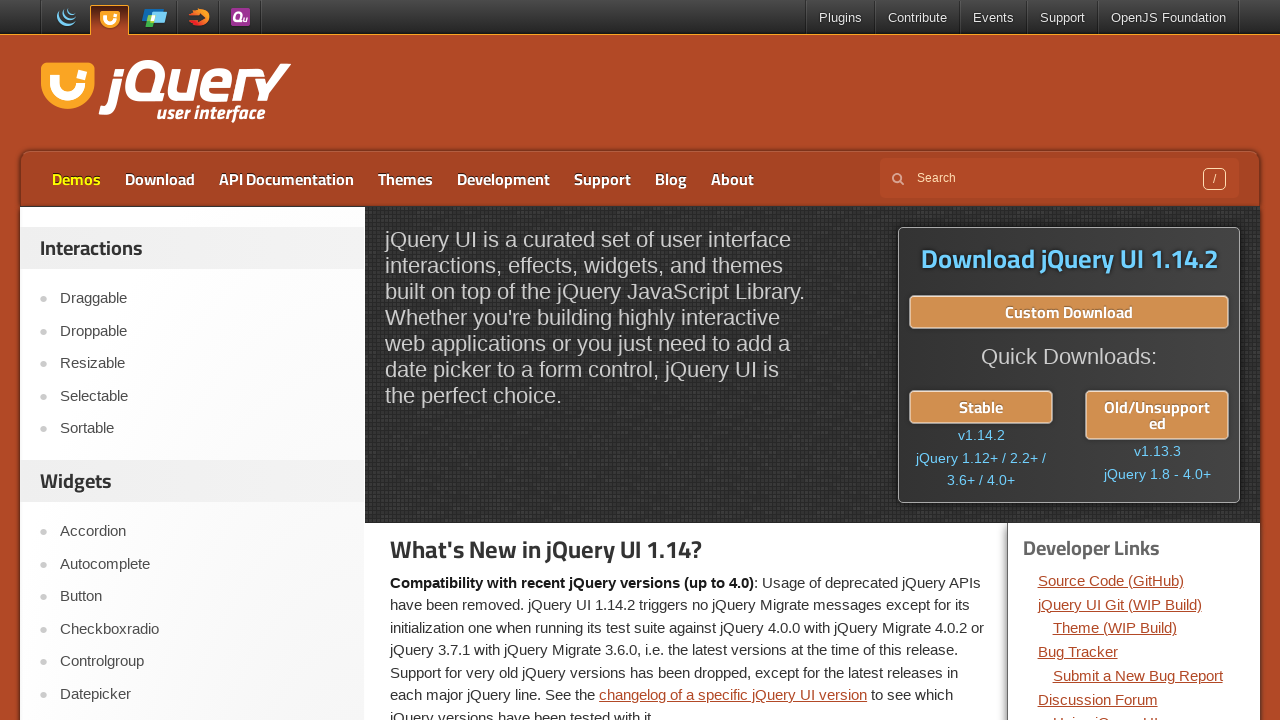

Removed highlight style from Demos link (iteration 3/20)
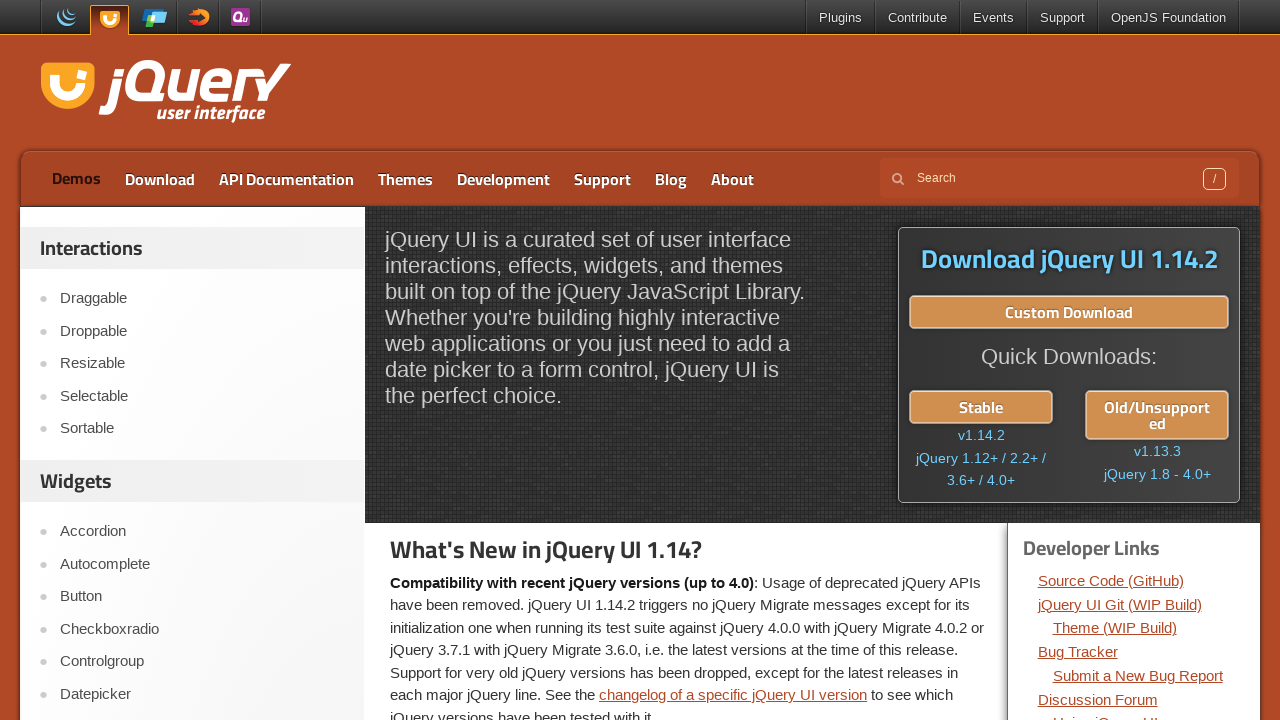

Waited 300ms with highlight removed
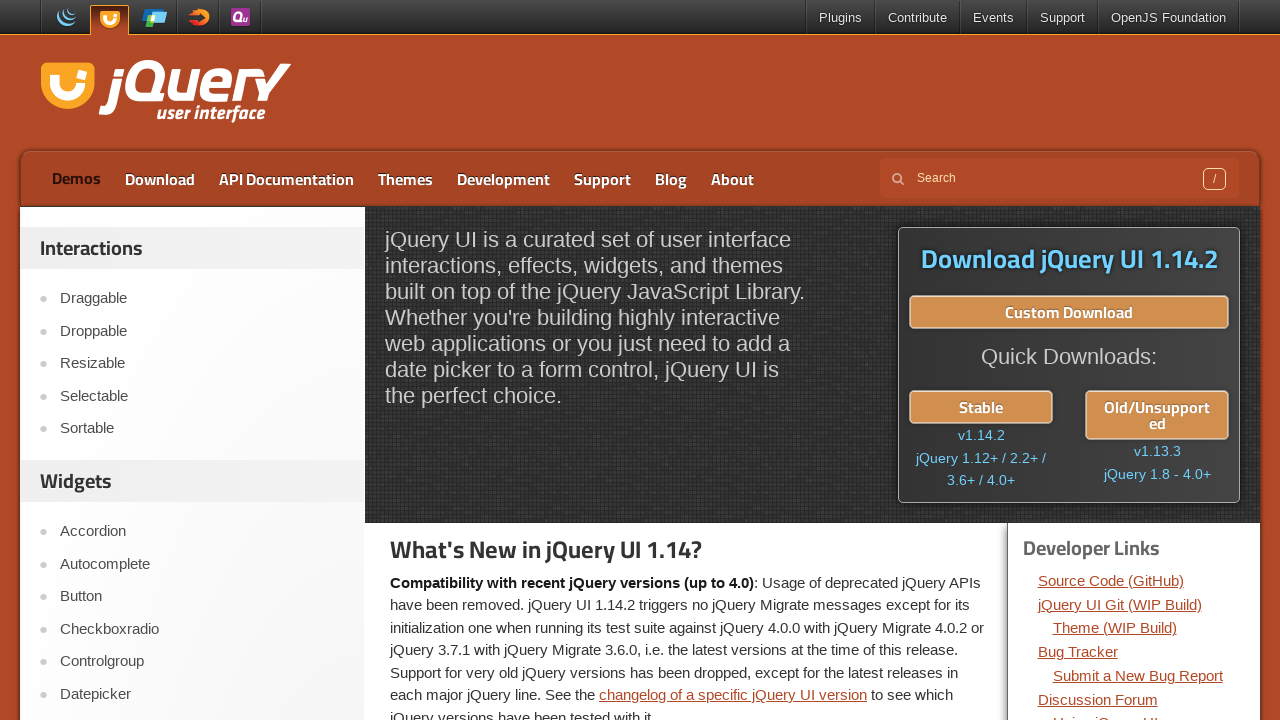

Applied highlight style to Demos link (iteration 4/20)
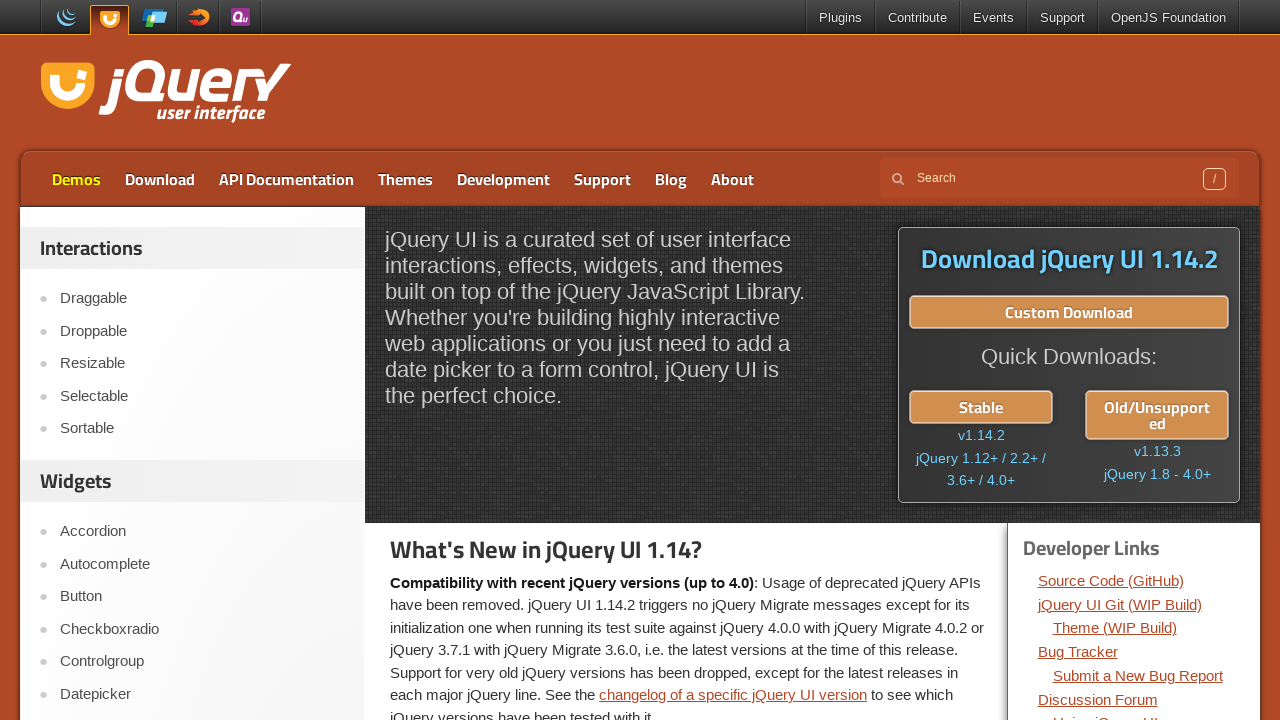

Waited 300ms with highlight applied
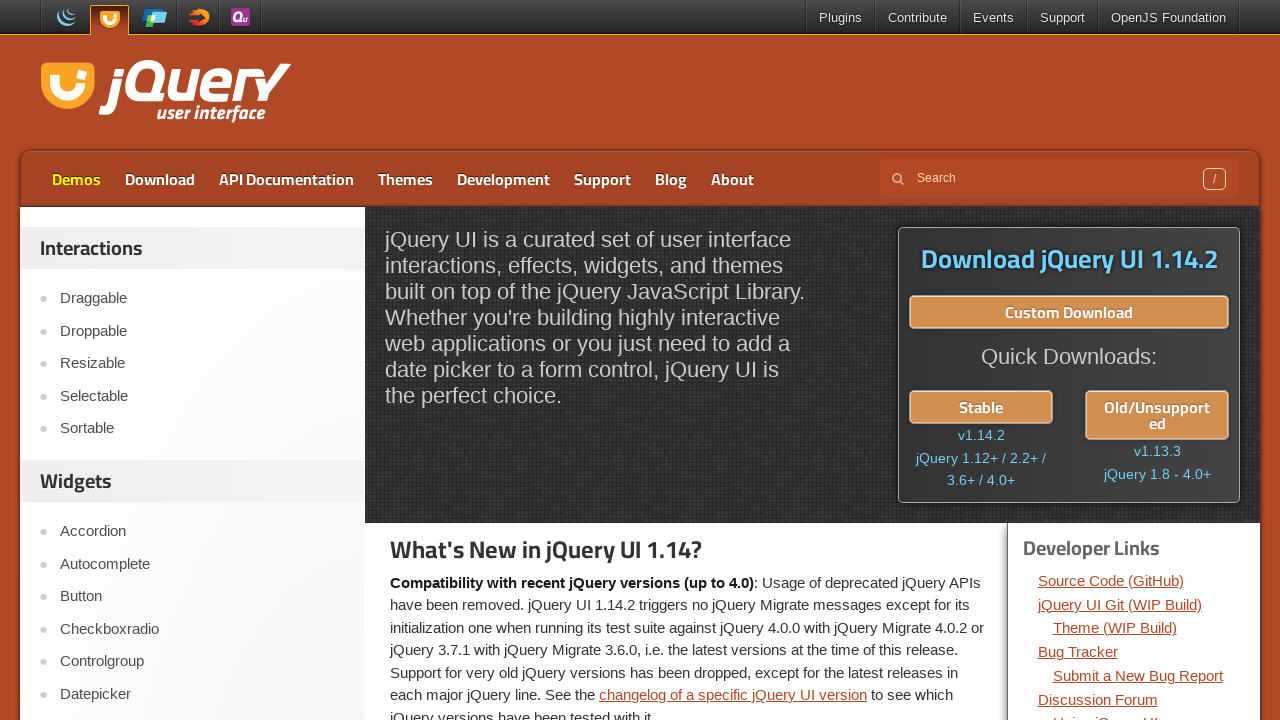

Removed highlight style from Demos link (iteration 4/20)
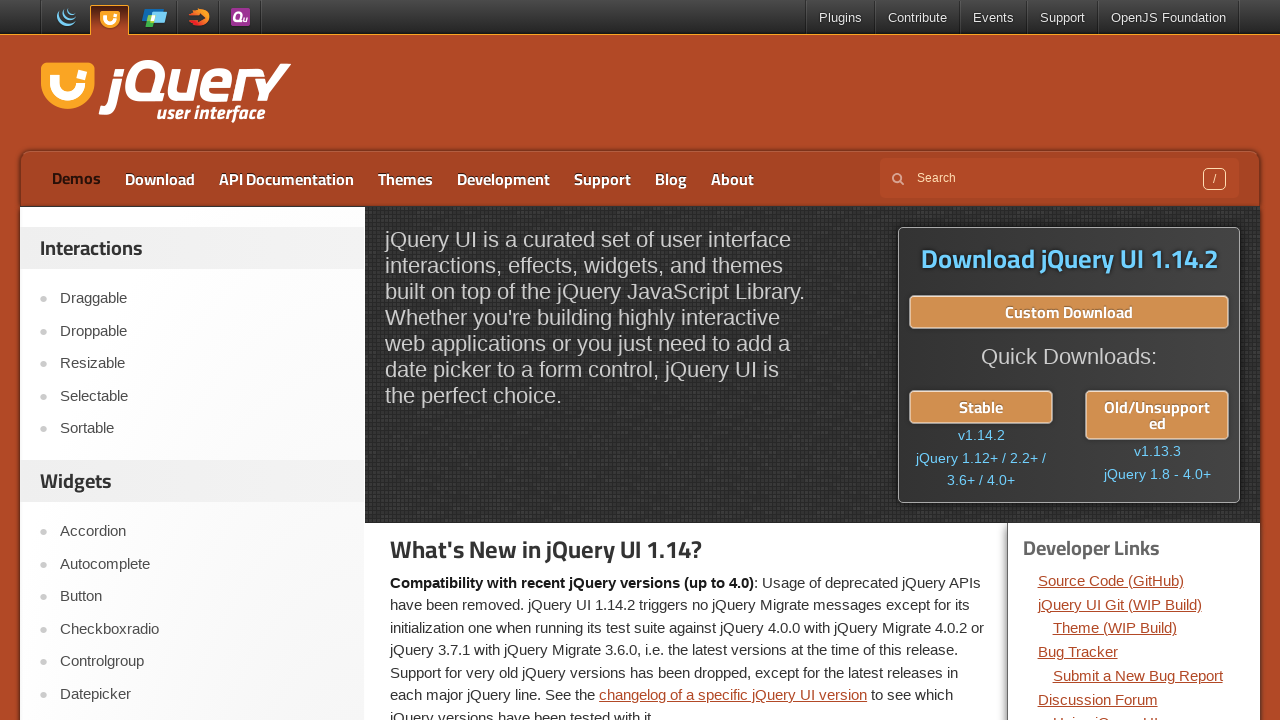

Waited 300ms with highlight removed
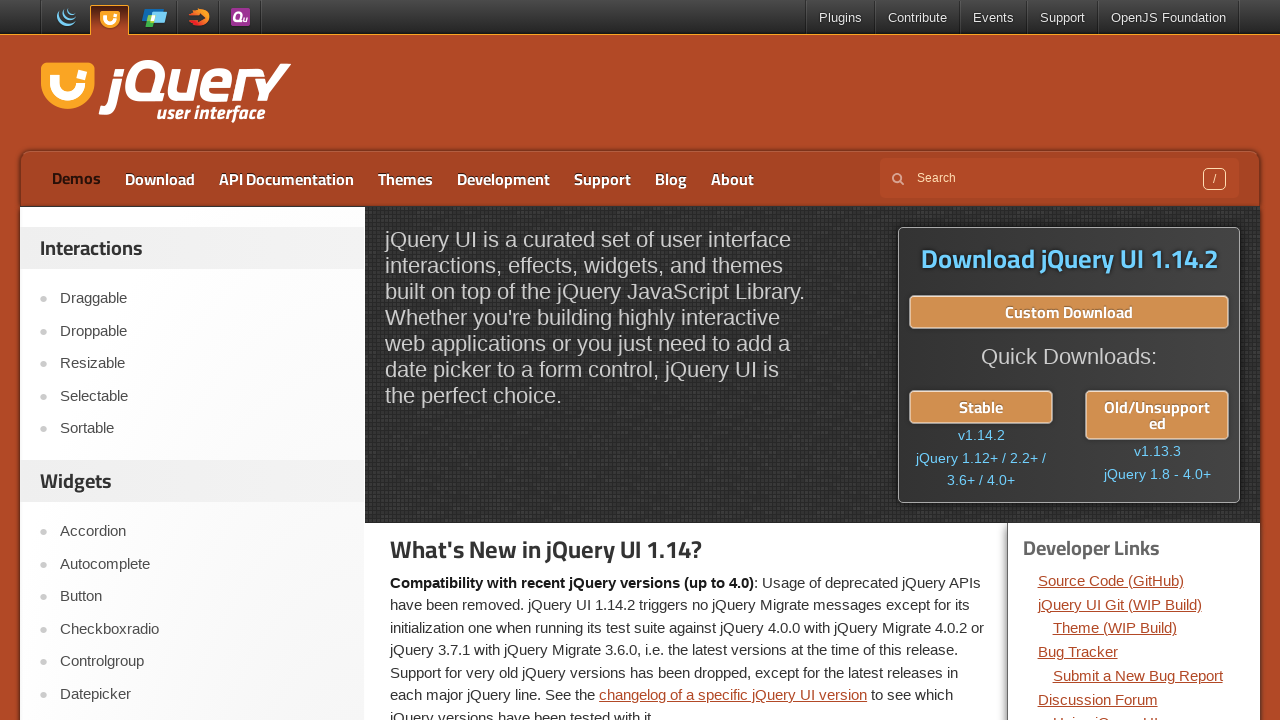

Applied highlight style to Demos link (iteration 5/20)
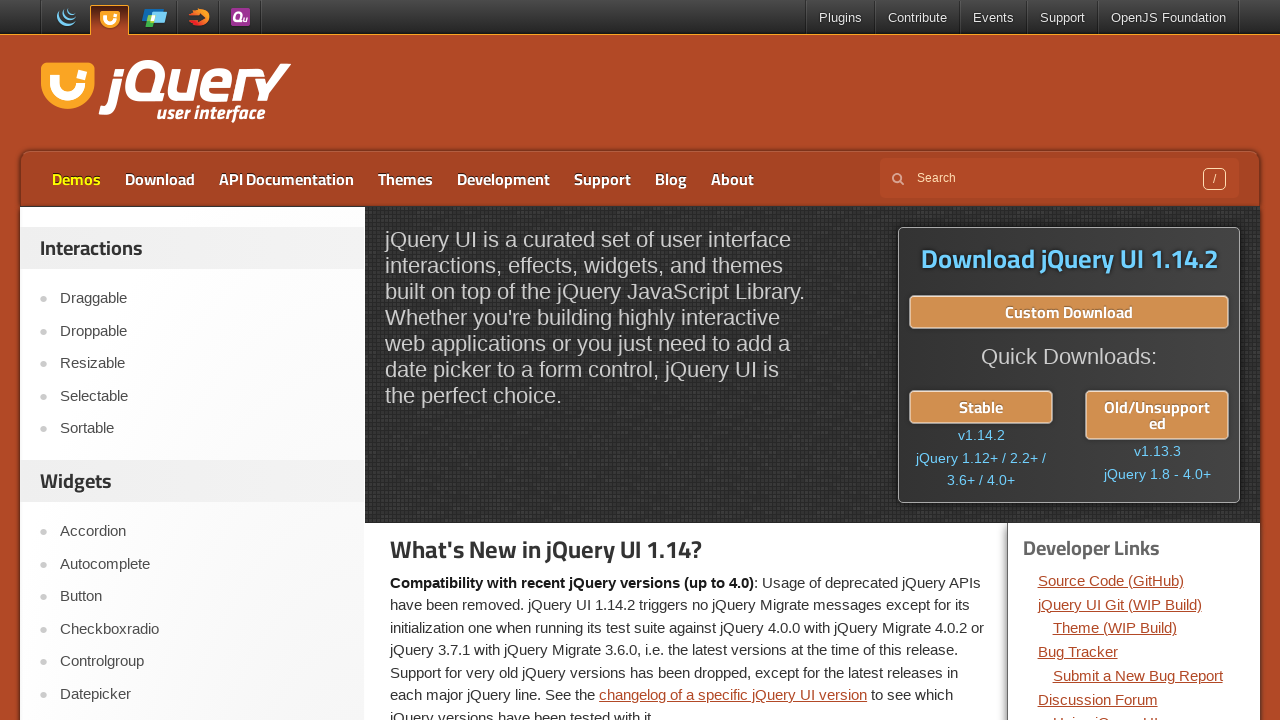

Waited 300ms with highlight applied
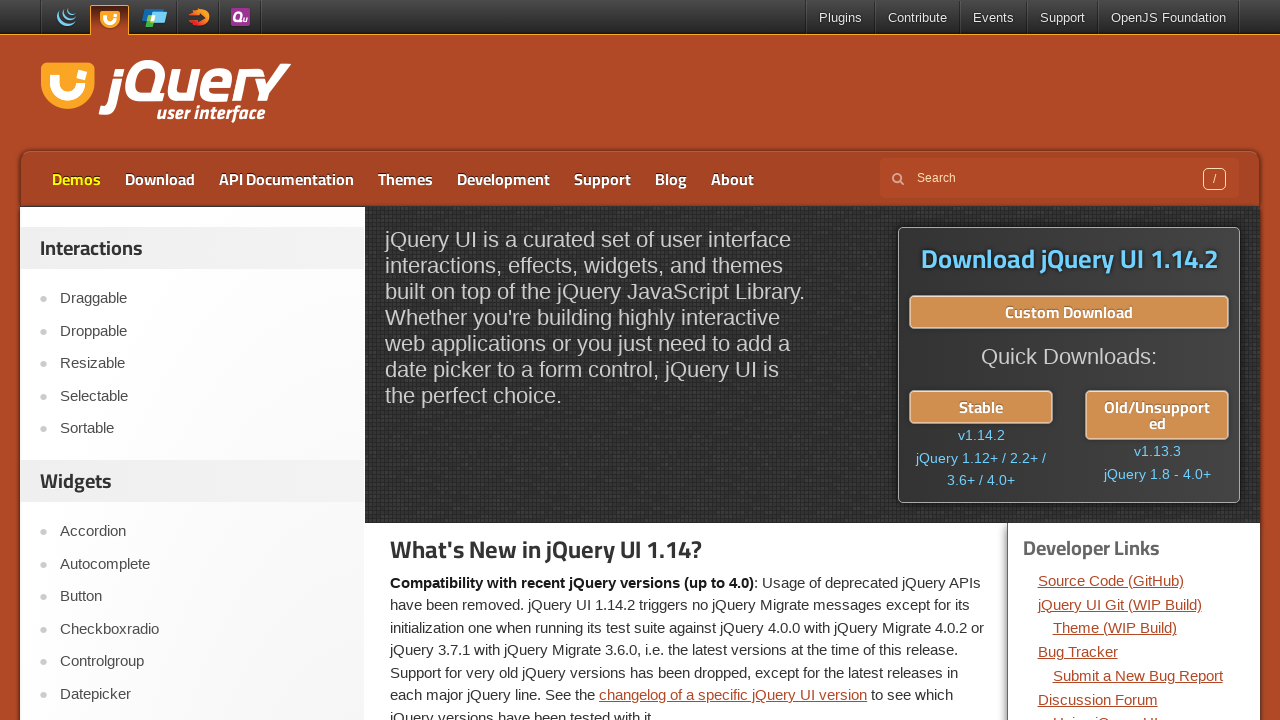

Removed highlight style from Demos link (iteration 5/20)
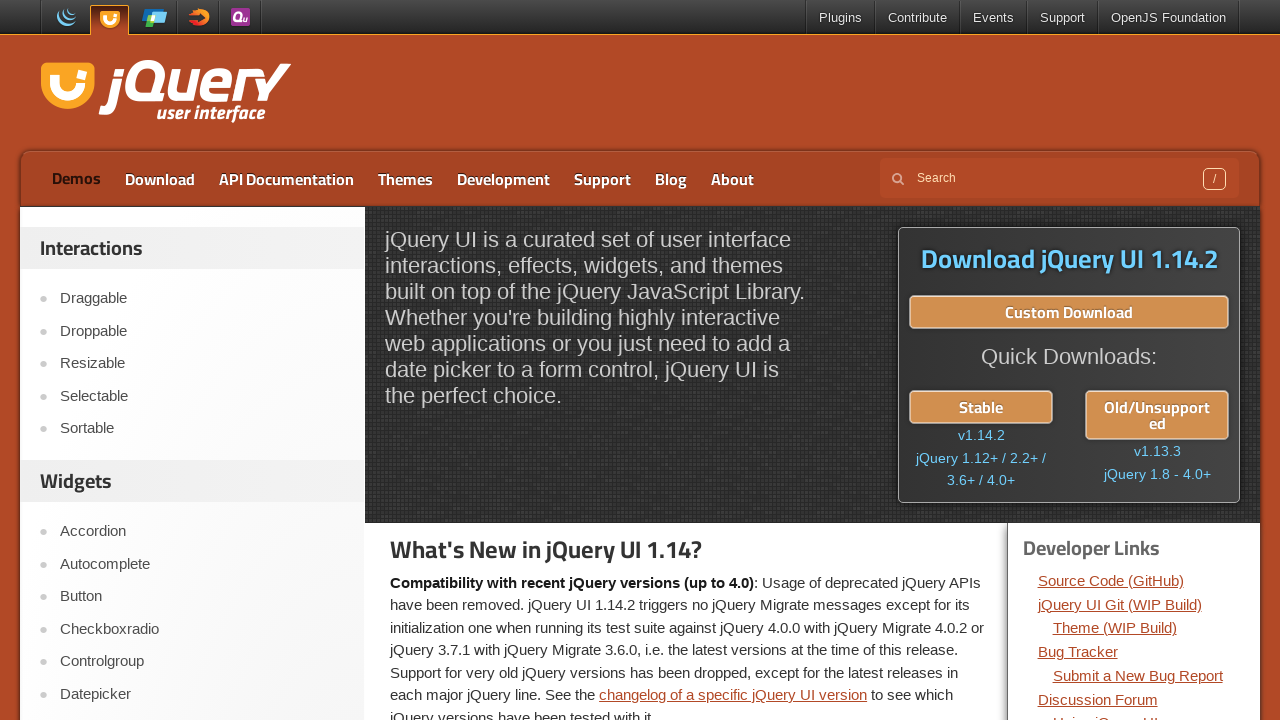

Waited 300ms with highlight removed
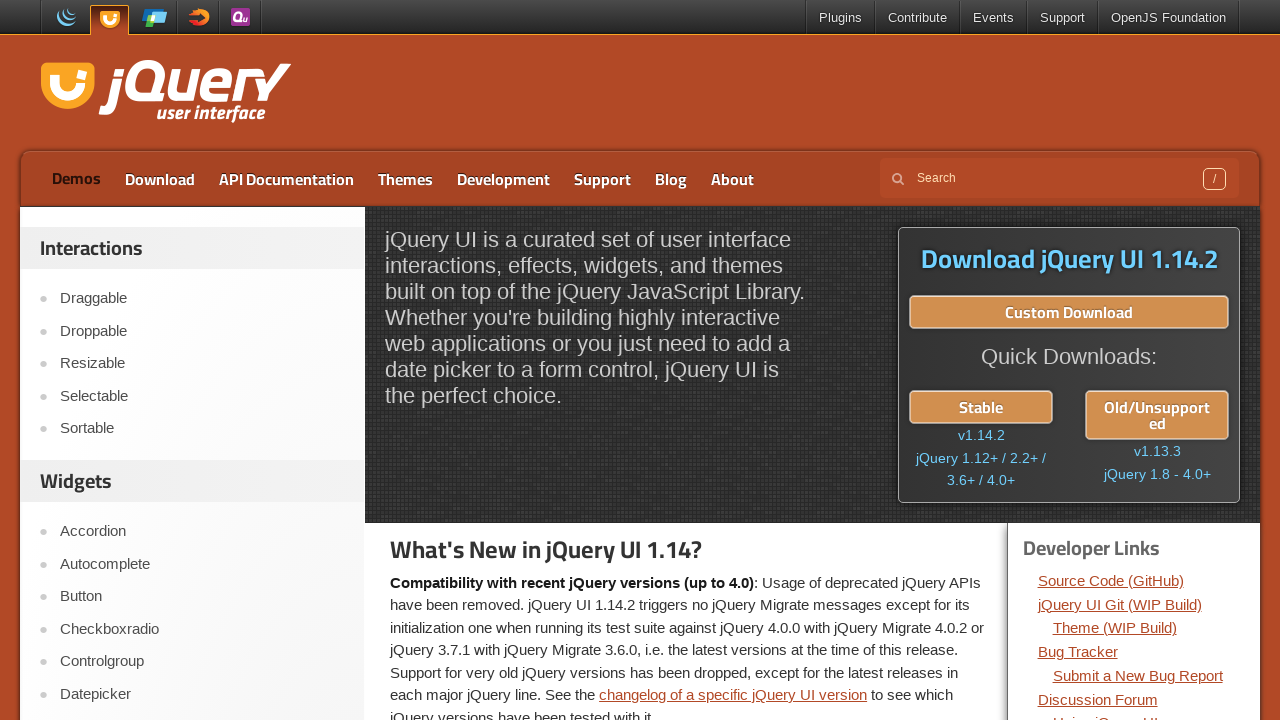

Applied highlight style to Demos link (iteration 6/20)
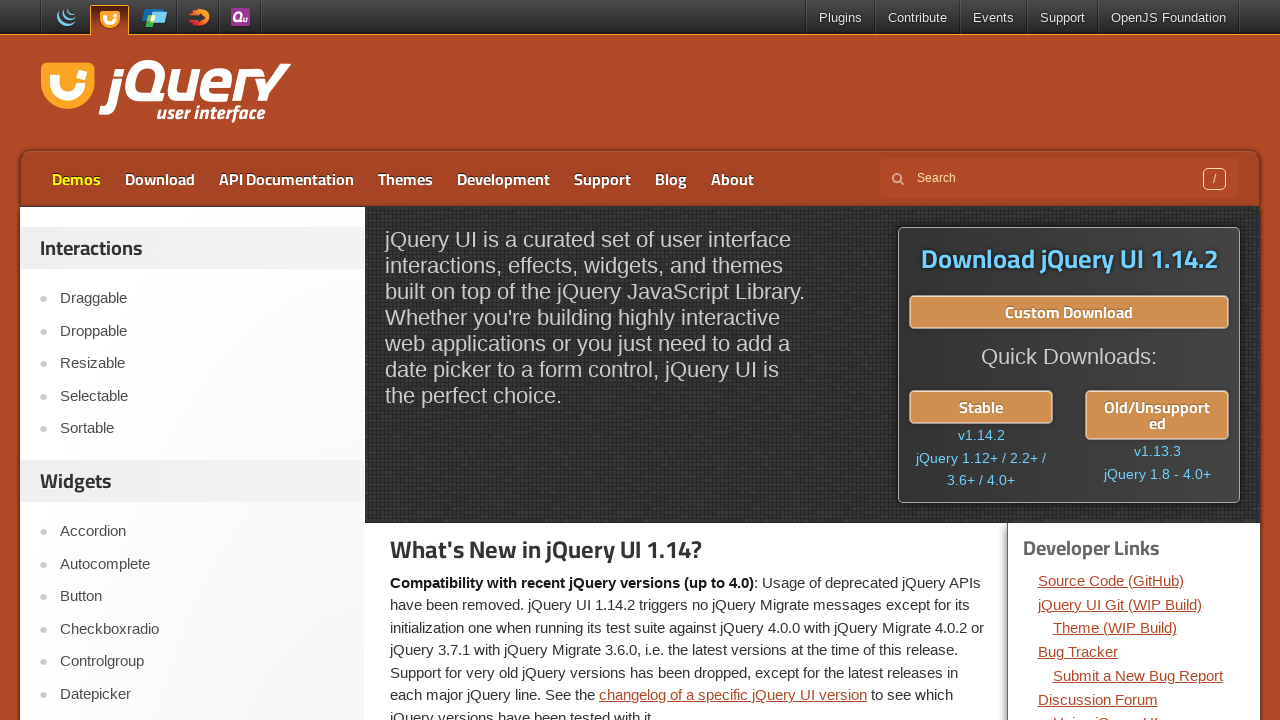

Waited 300ms with highlight applied
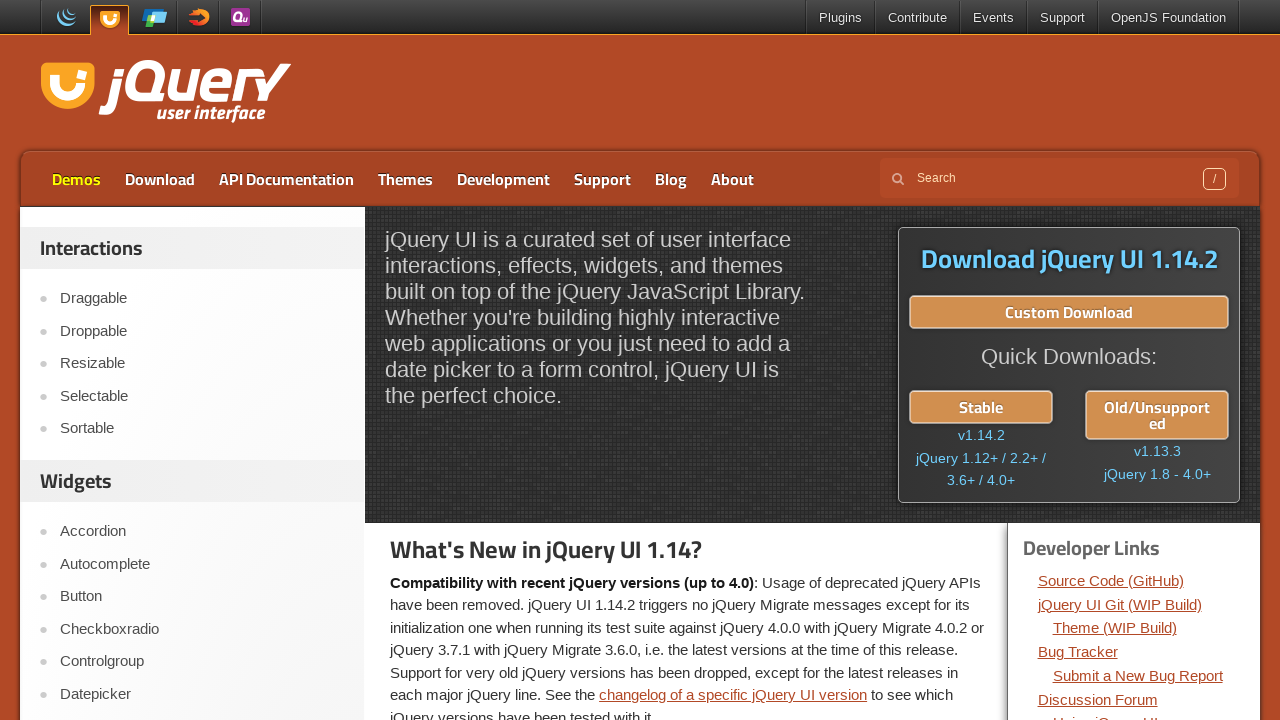

Removed highlight style from Demos link (iteration 6/20)
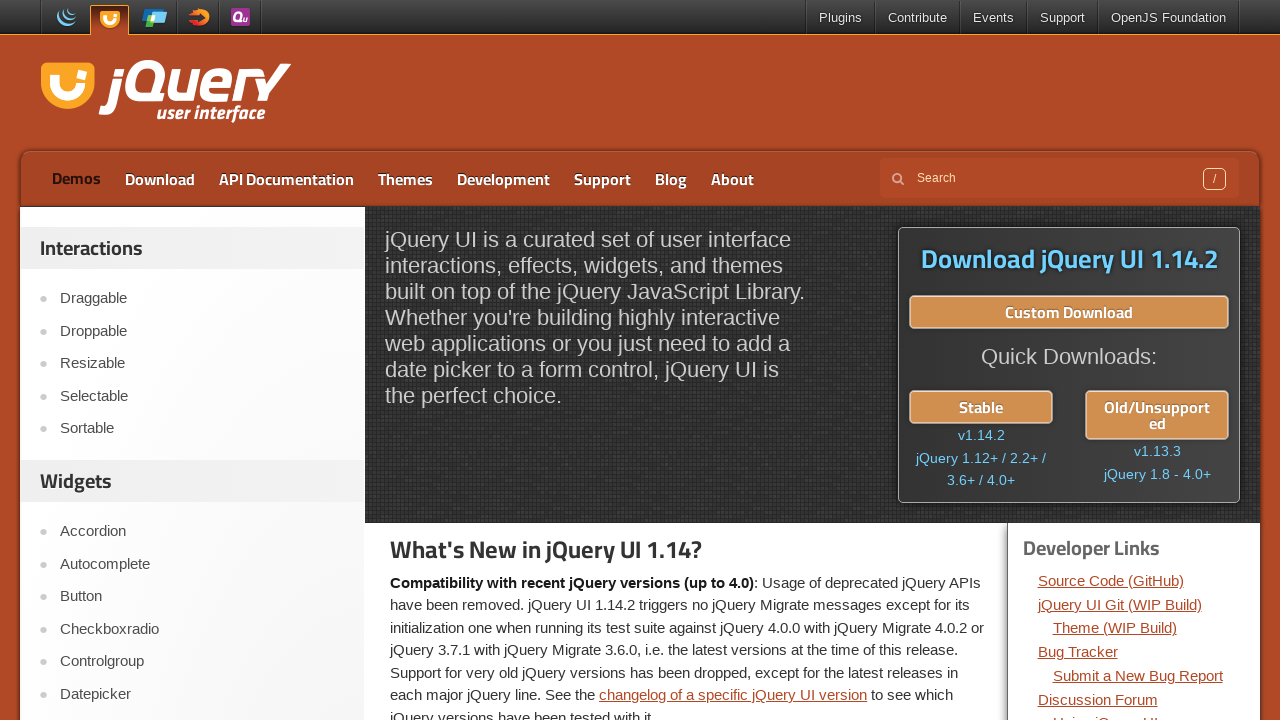

Waited 300ms with highlight removed
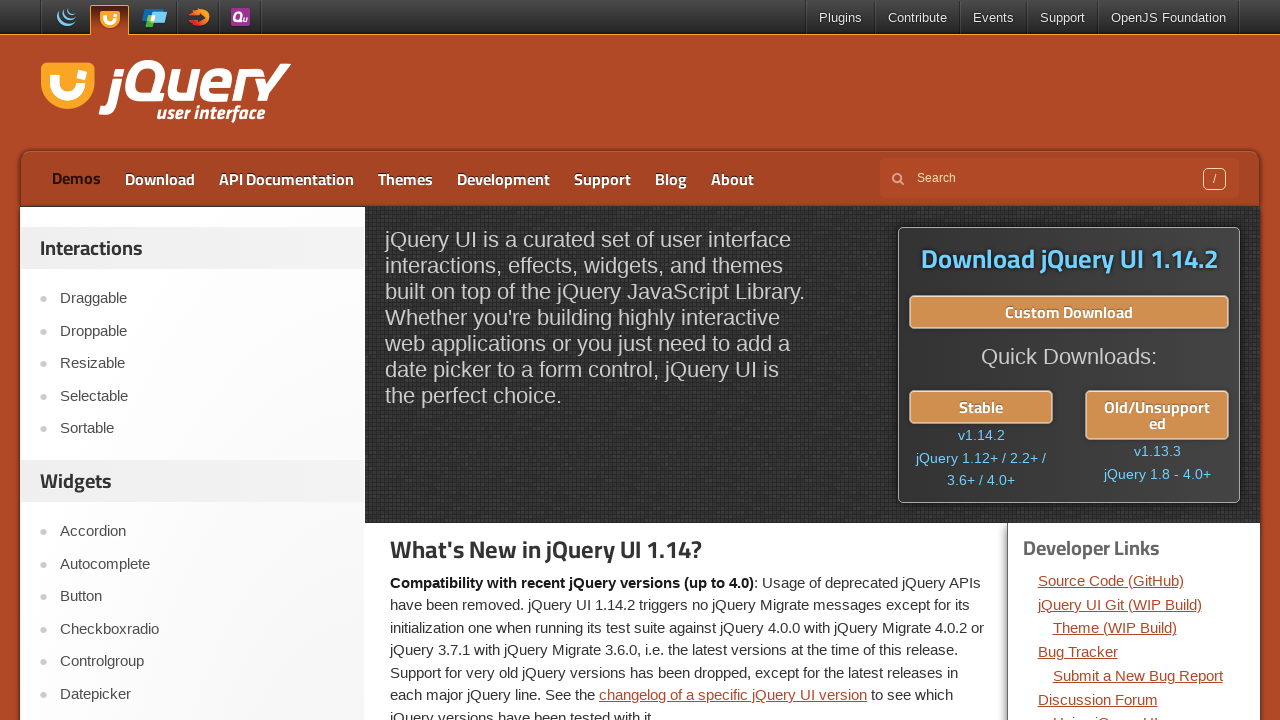

Applied highlight style to Demos link (iteration 7/20)
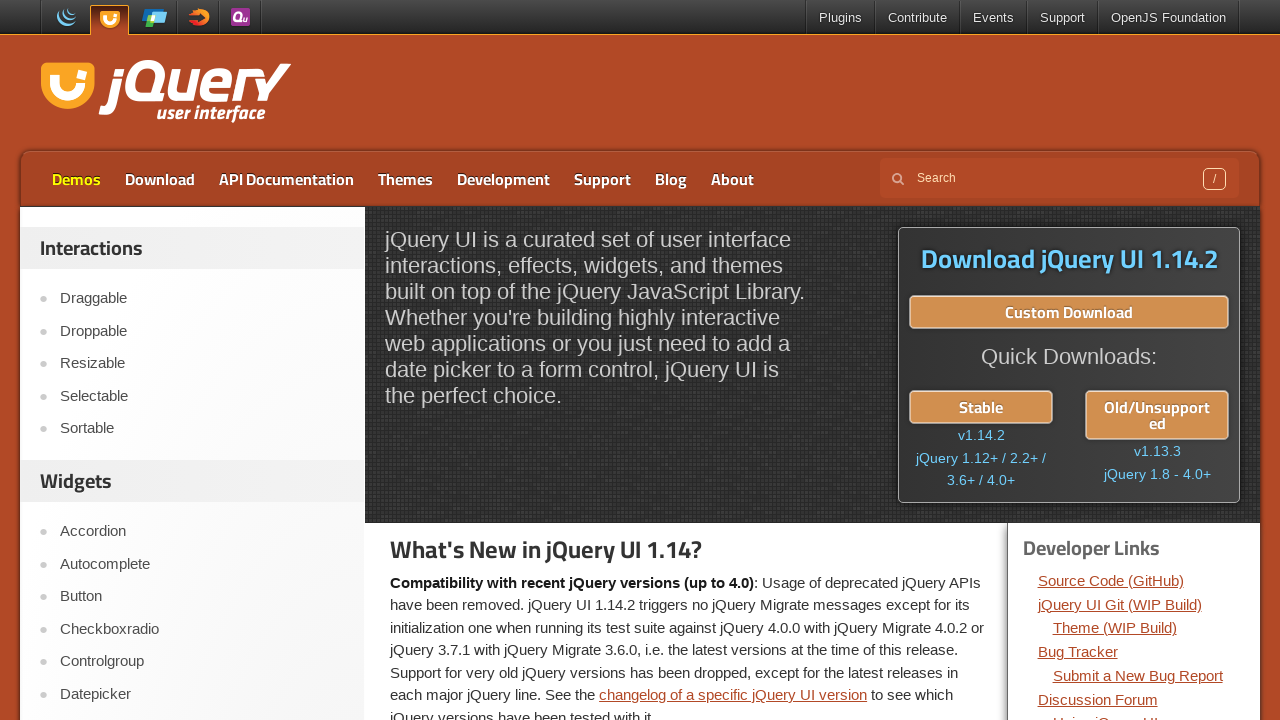

Waited 300ms with highlight applied
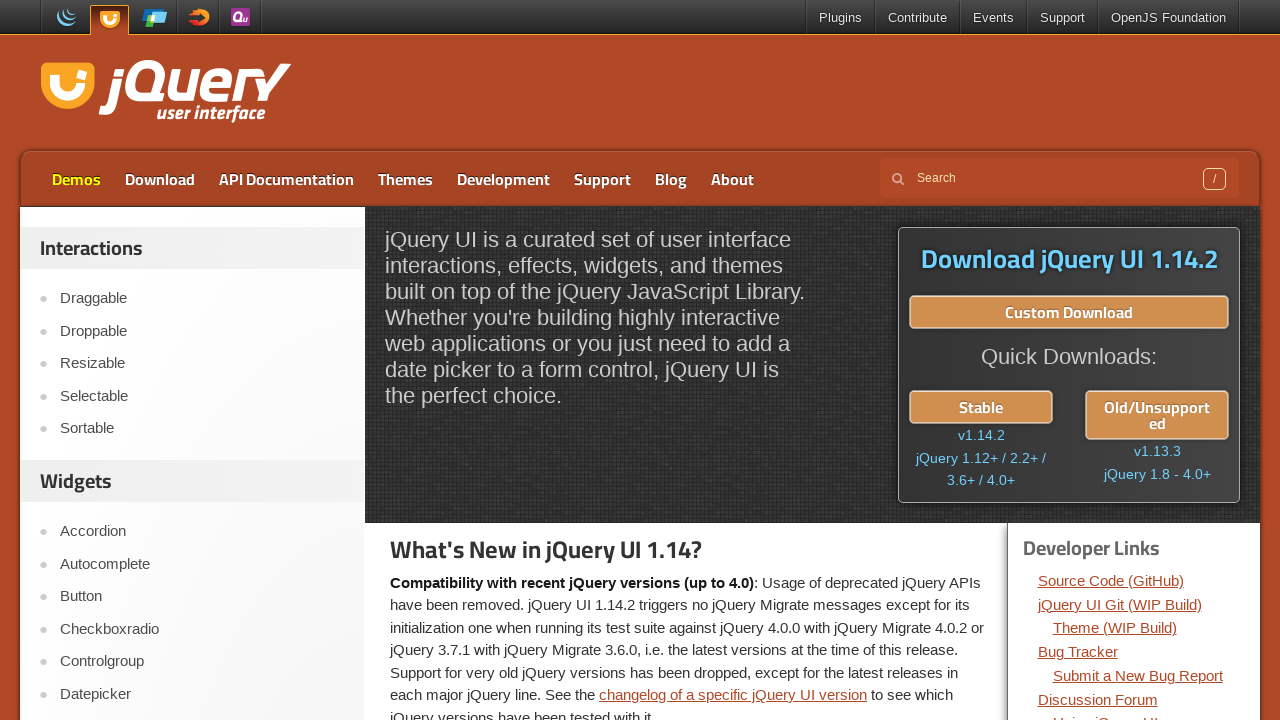

Removed highlight style from Demos link (iteration 7/20)
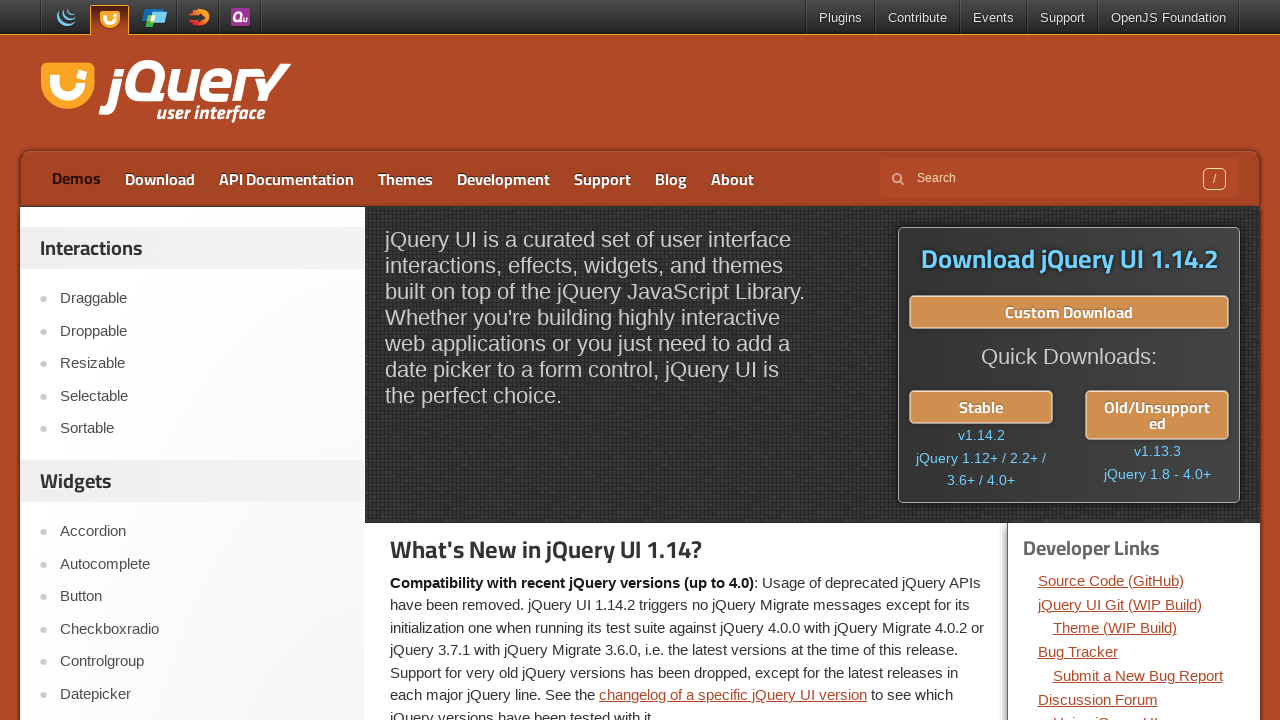

Waited 300ms with highlight removed
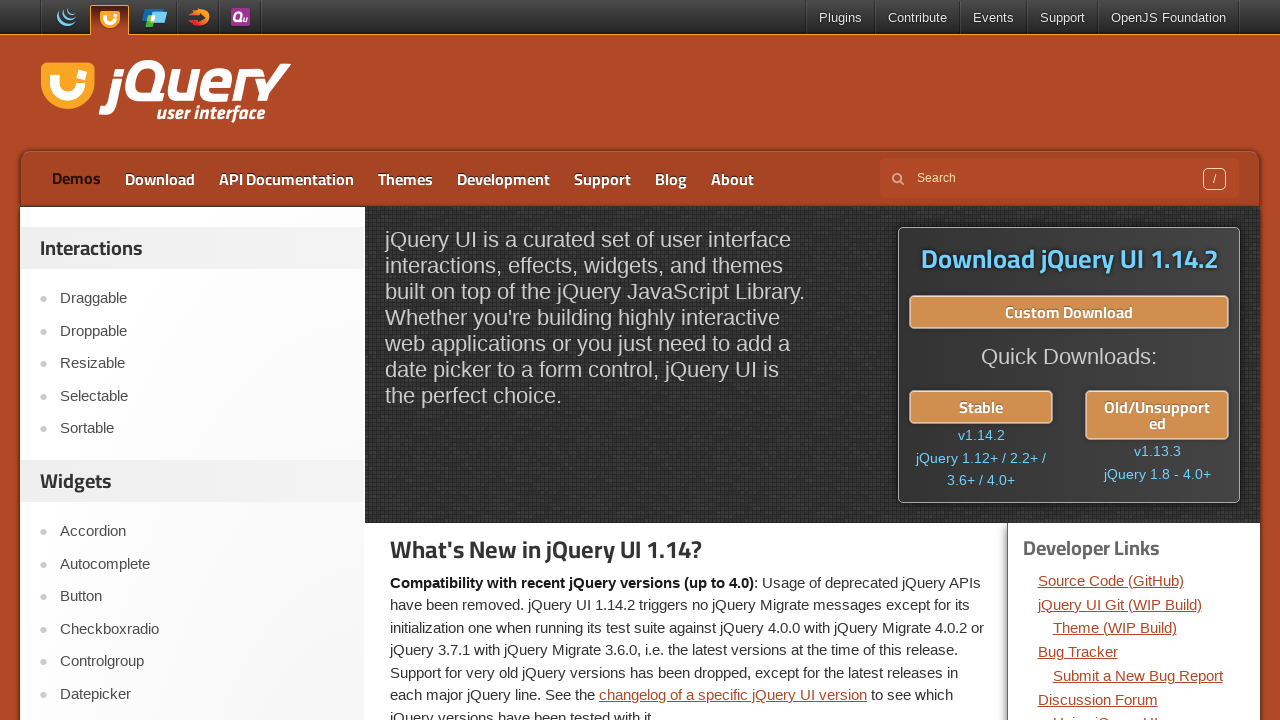

Applied highlight style to Demos link (iteration 8/20)
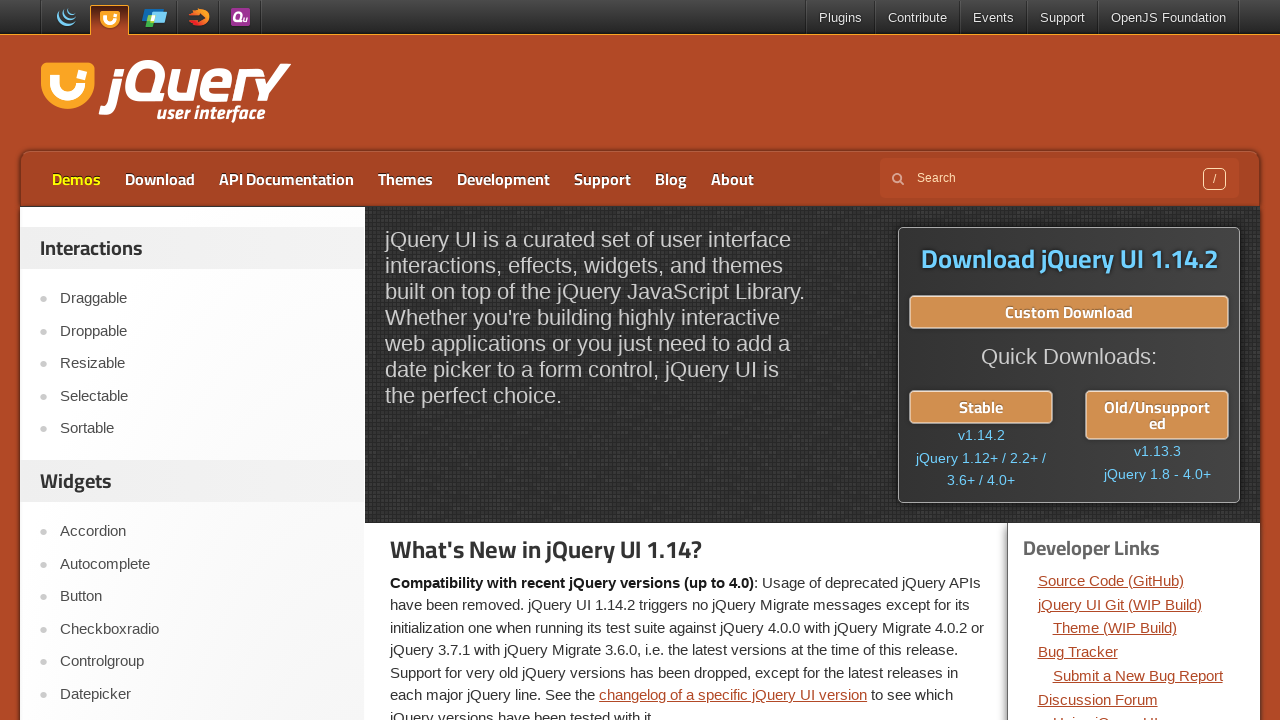

Waited 300ms with highlight applied
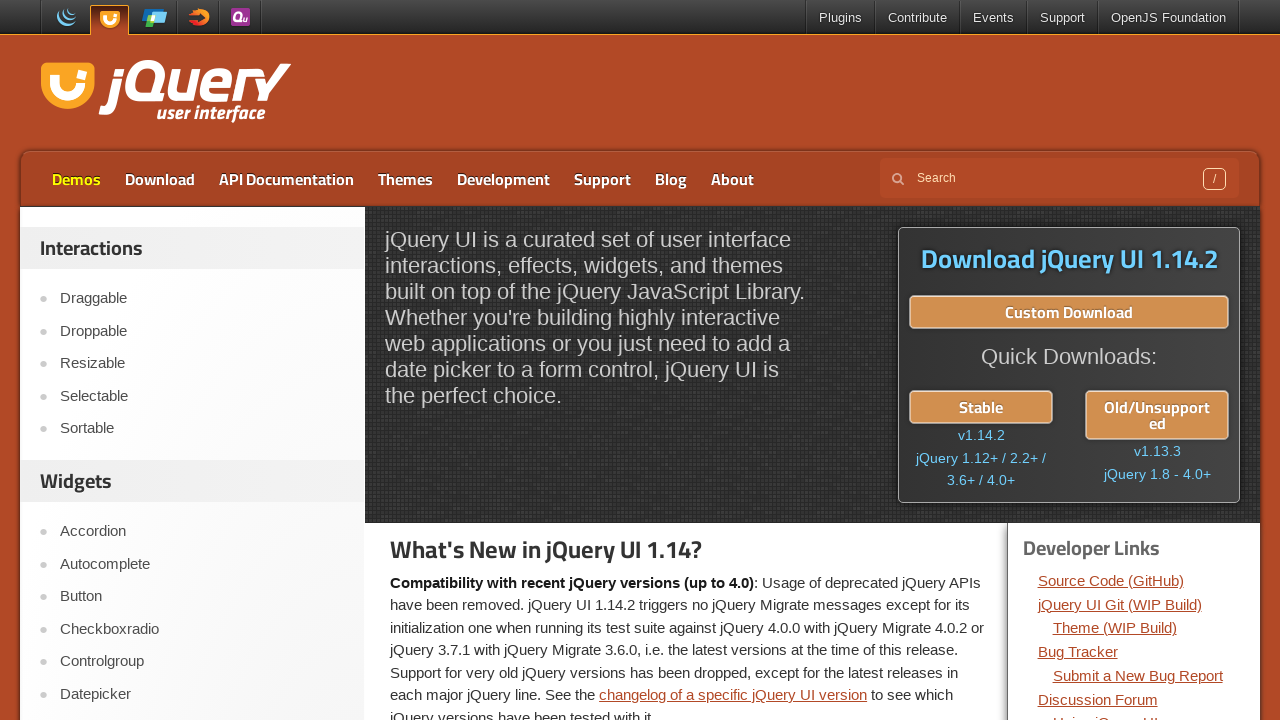

Removed highlight style from Demos link (iteration 8/20)
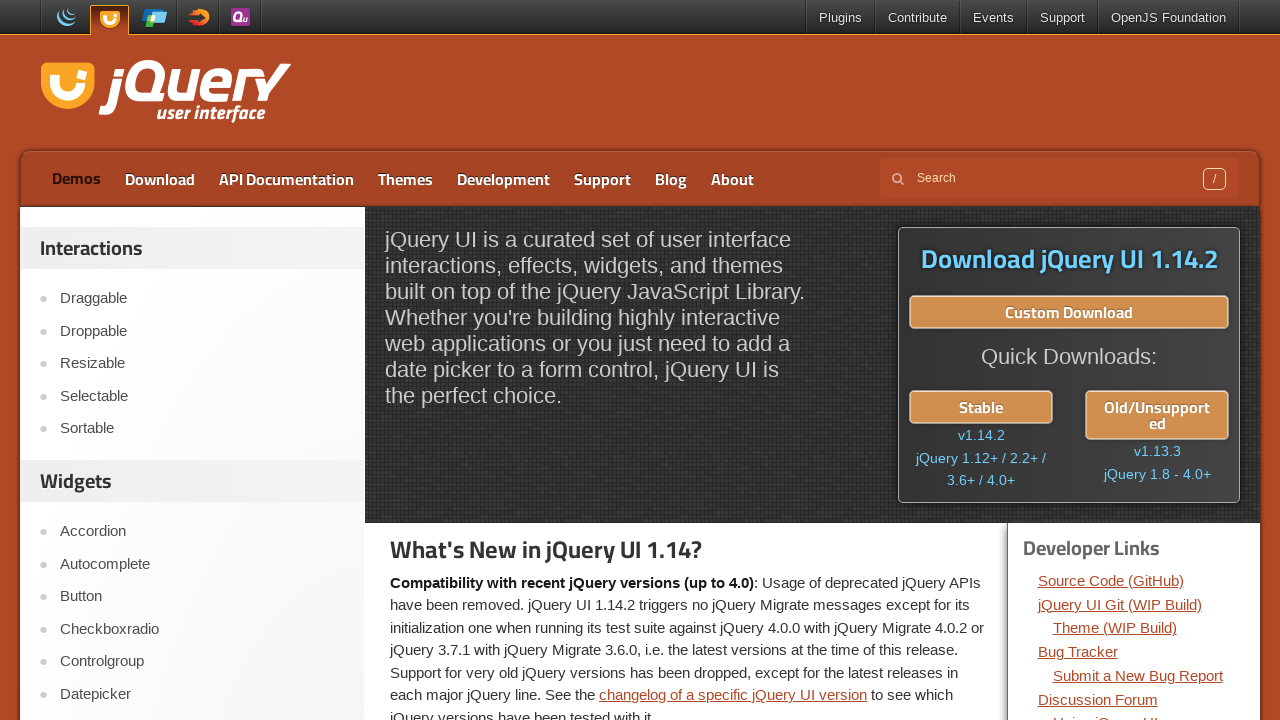

Waited 300ms with highlight removed
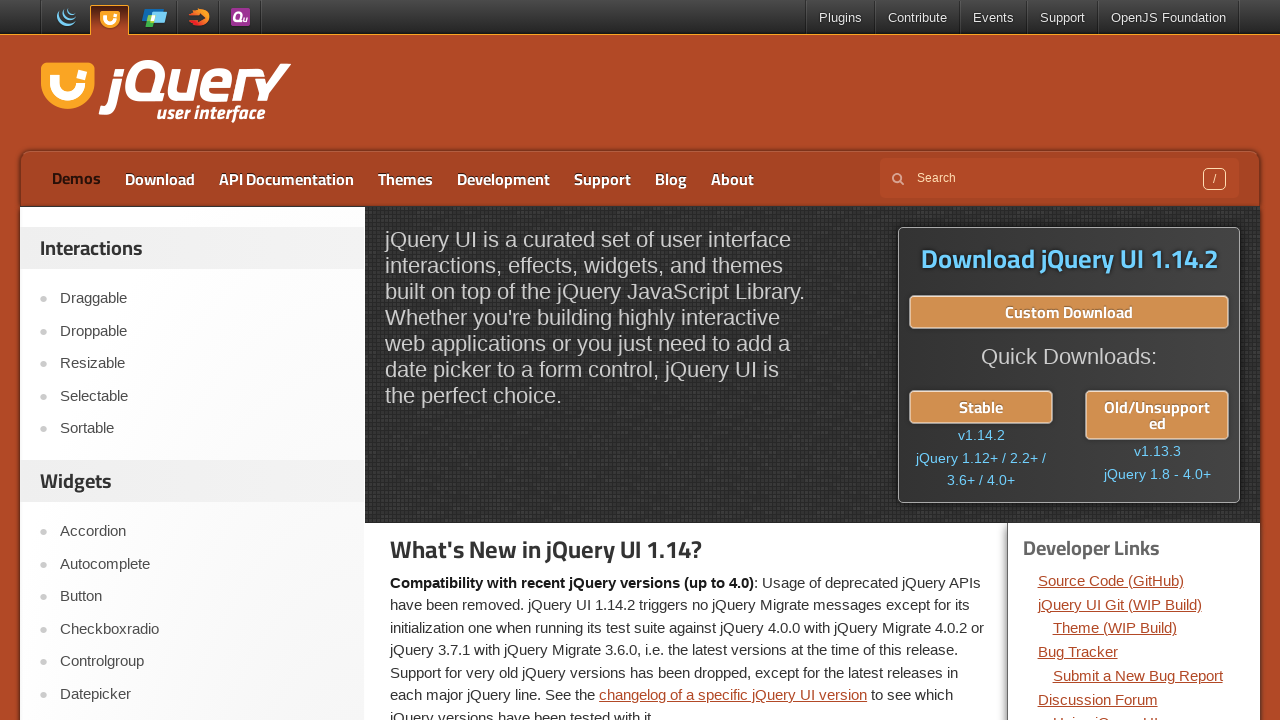

Applied highlight style to Demos link (iteration 9/20)
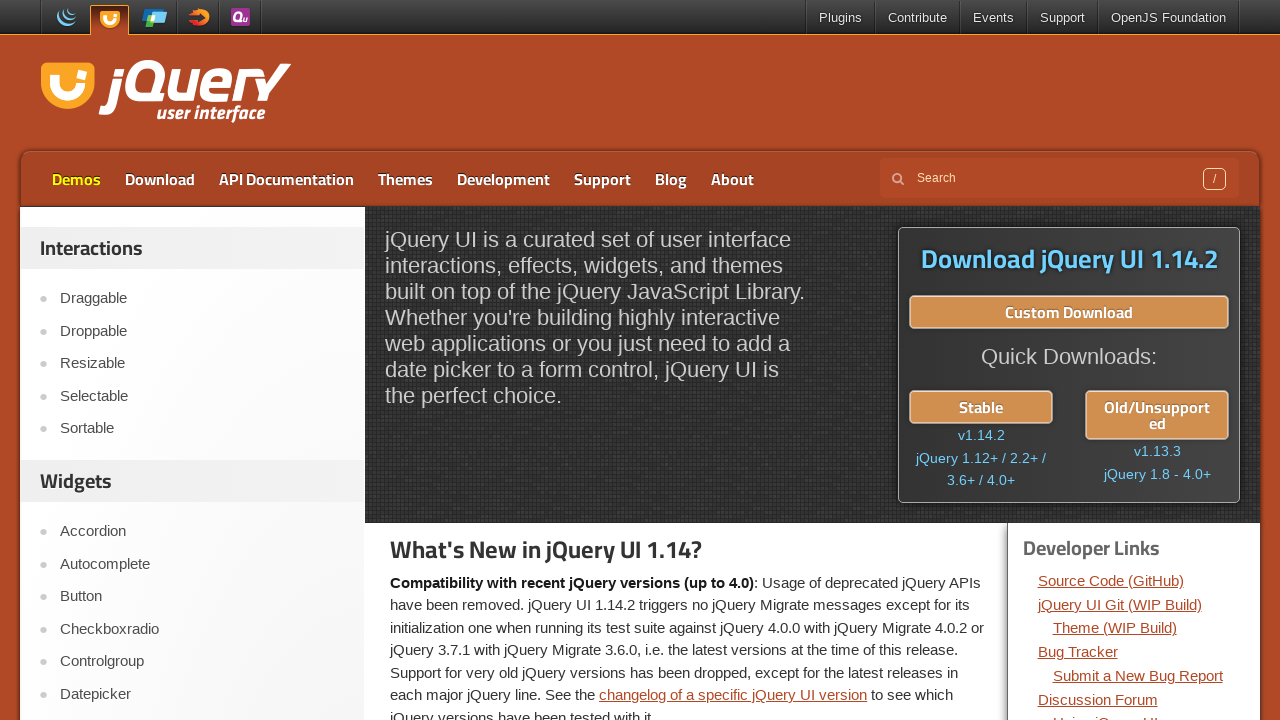

Waited 300ms with highlight applied
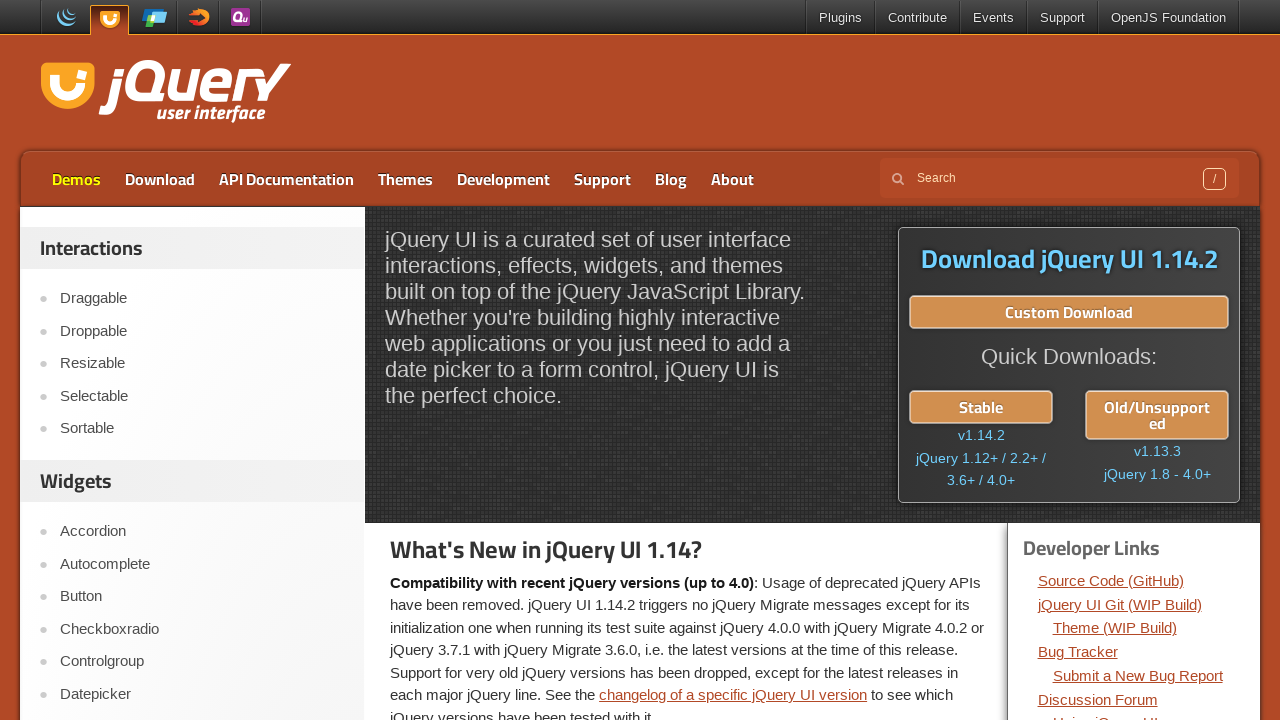

Removed highlight style from Demos link (iteration 9/20)
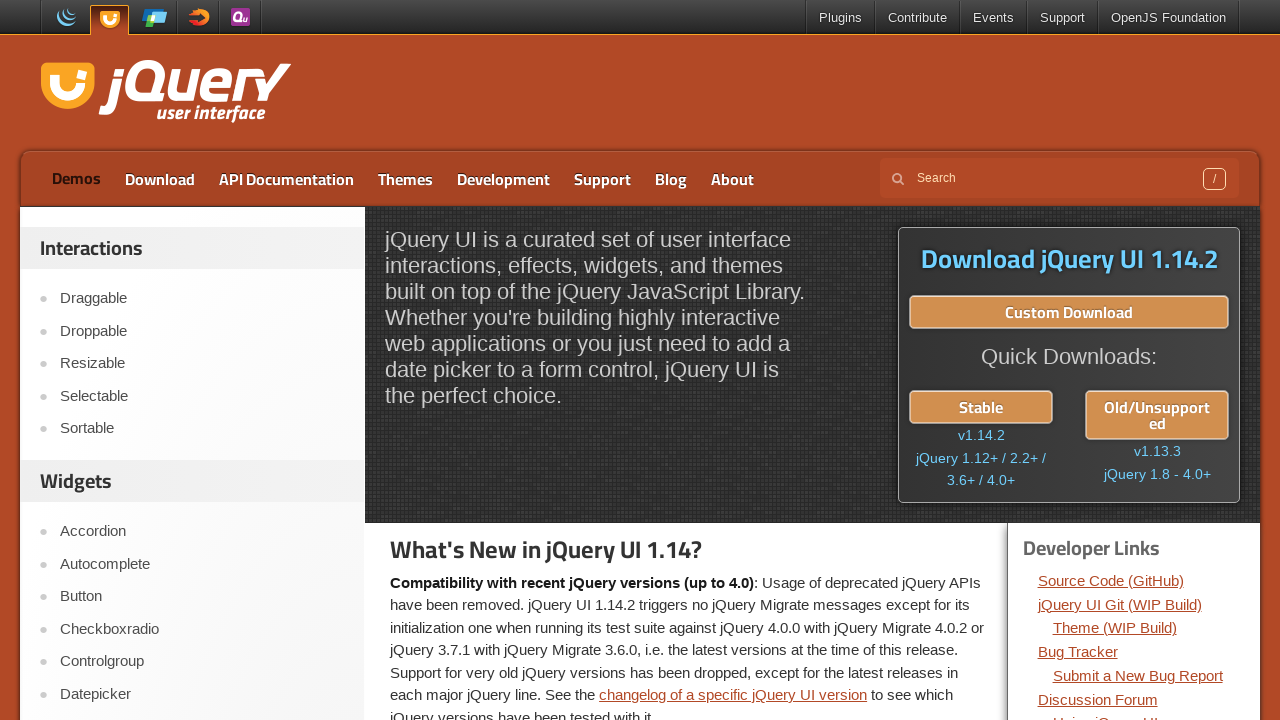

Waited 300ms with highlight removed
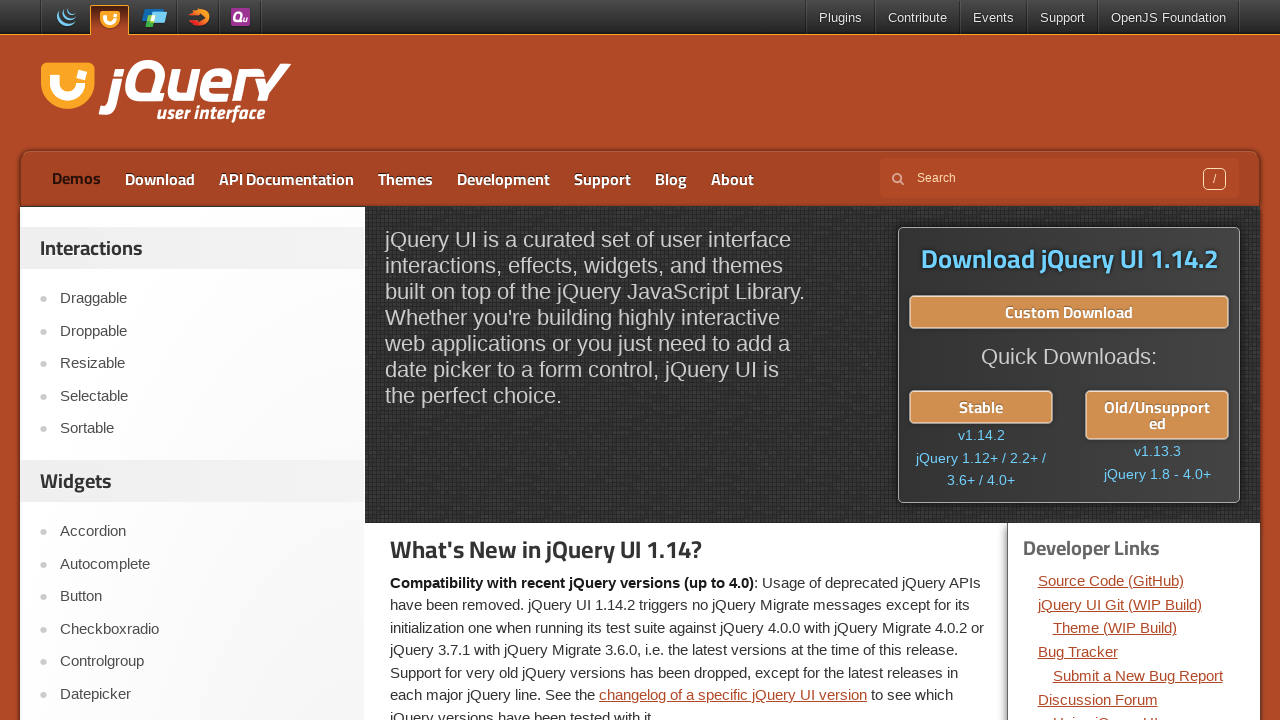

Applied highlight style to Demos link (iteration 10/20)
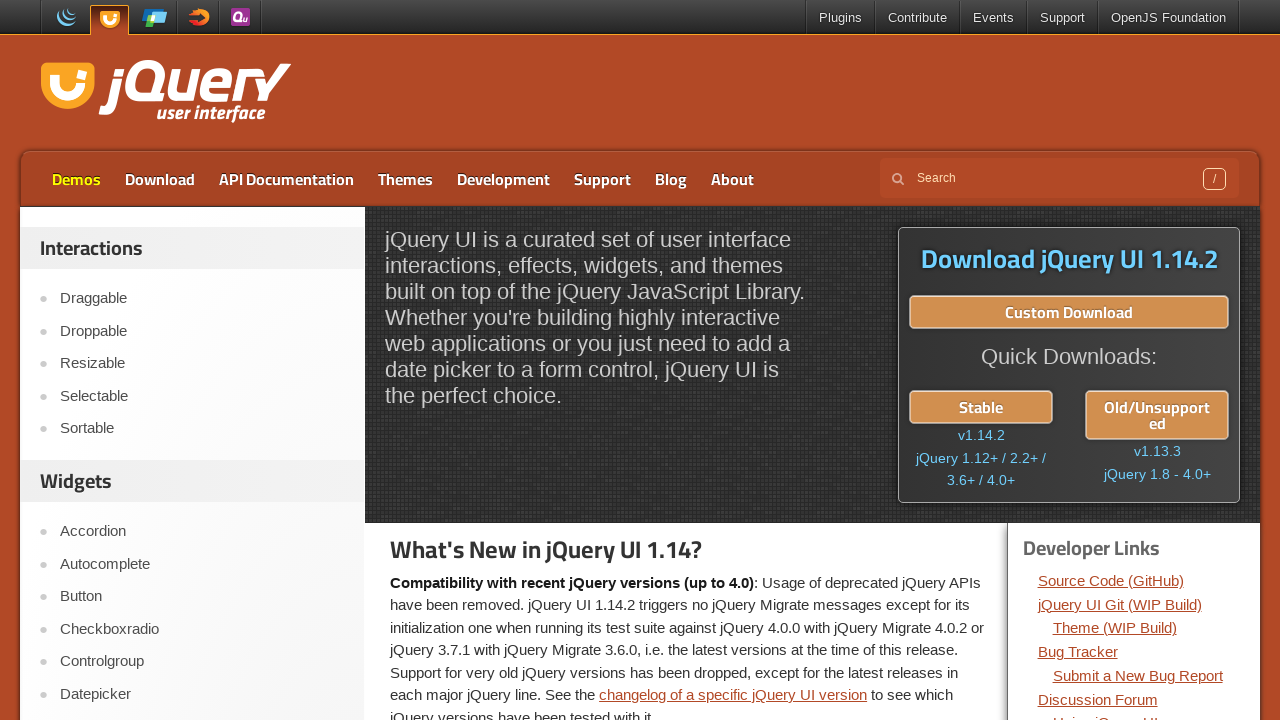

Waited 300ms with highlight applied
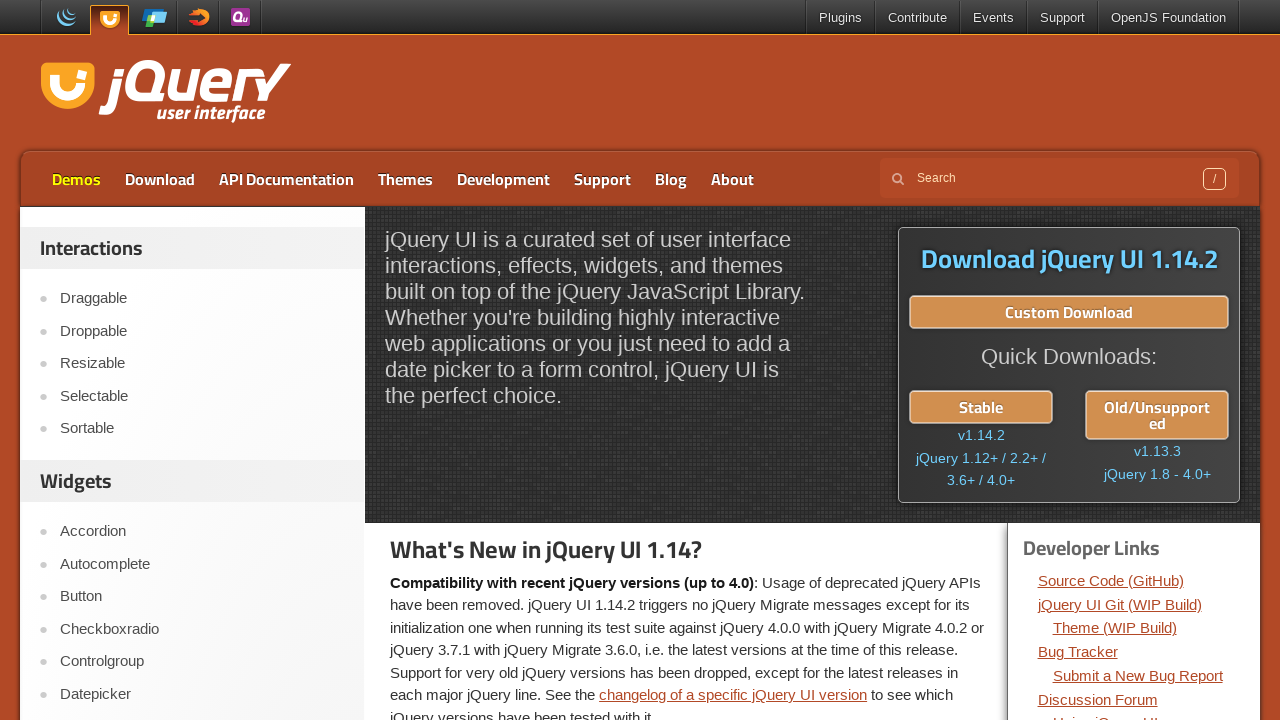

Removed highlight style from Demos link (iteration 10/20)
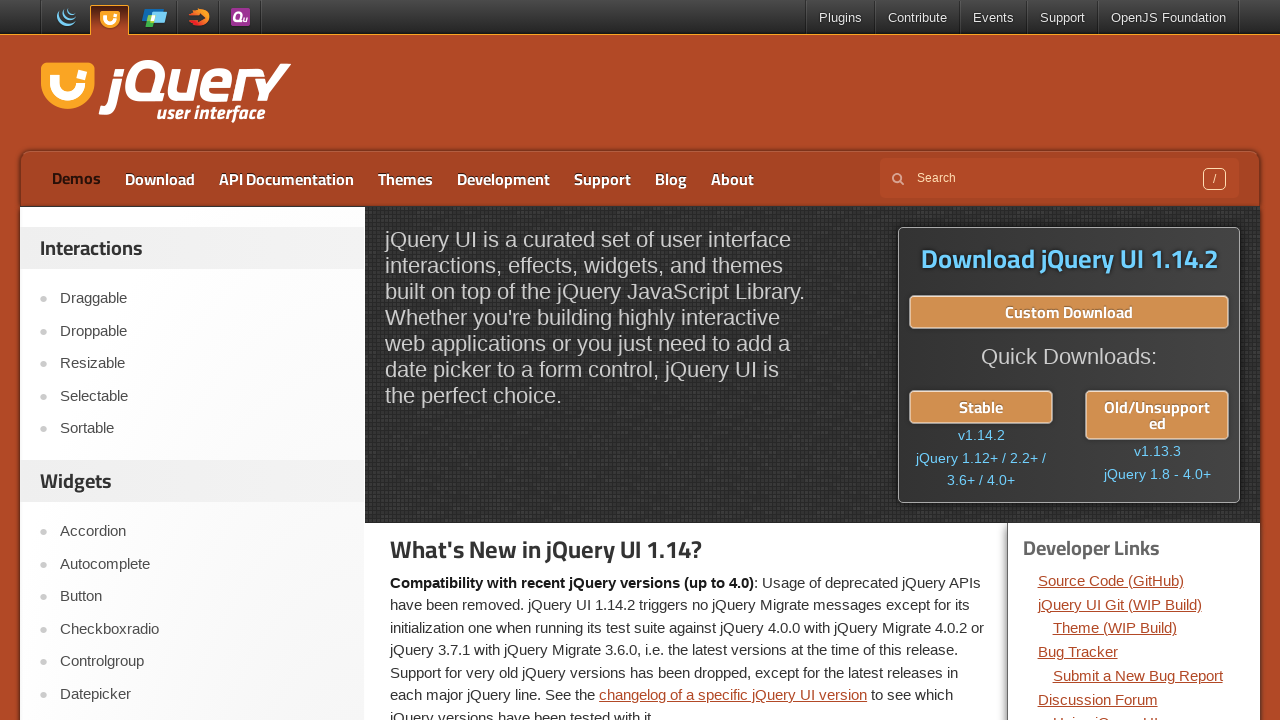

Waited 300ms with highlight removed
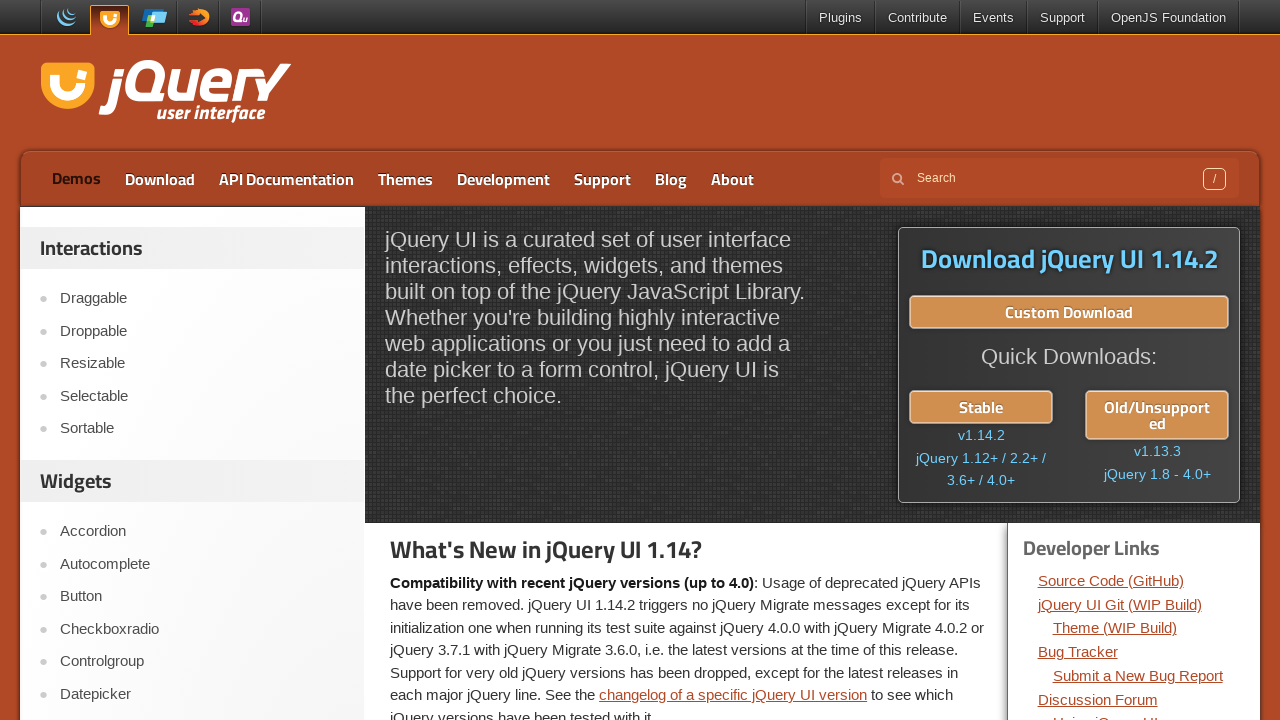

Applied highlight style to Demos link (iteration 11/20)
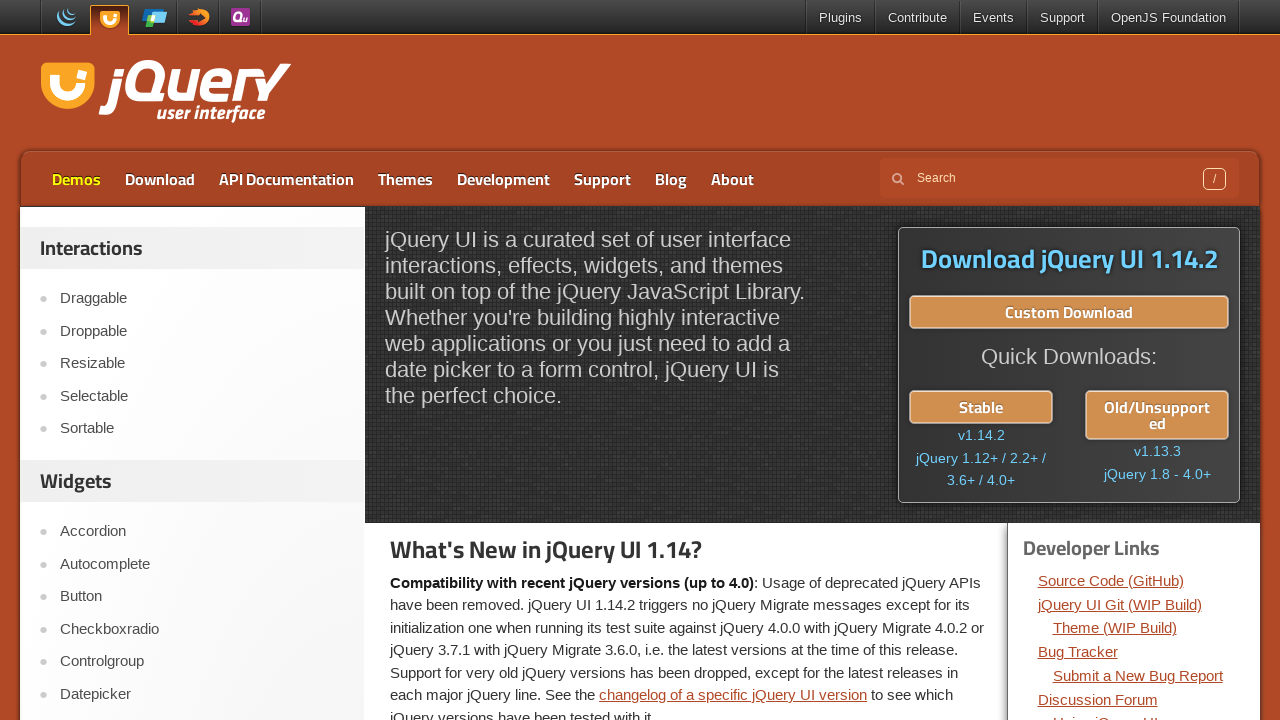

Waited 300ms with highlight applied
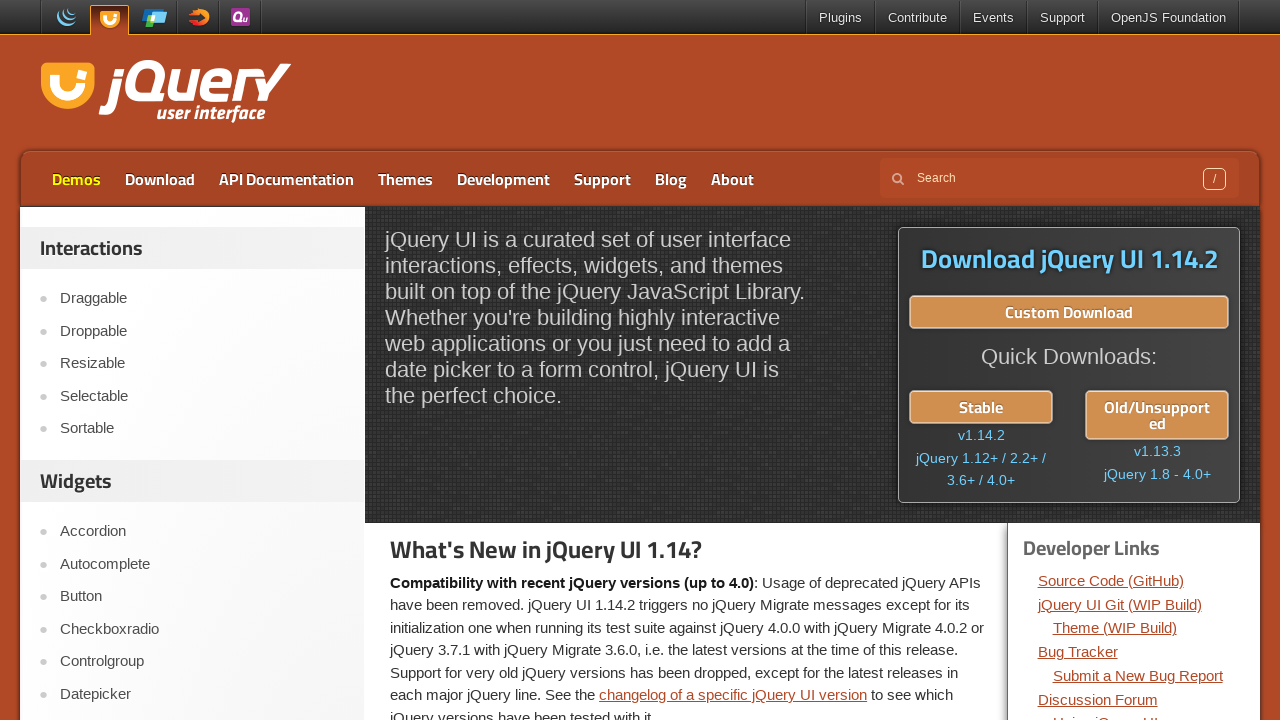

Removed highlight style from Demos link (iteration 11/20)
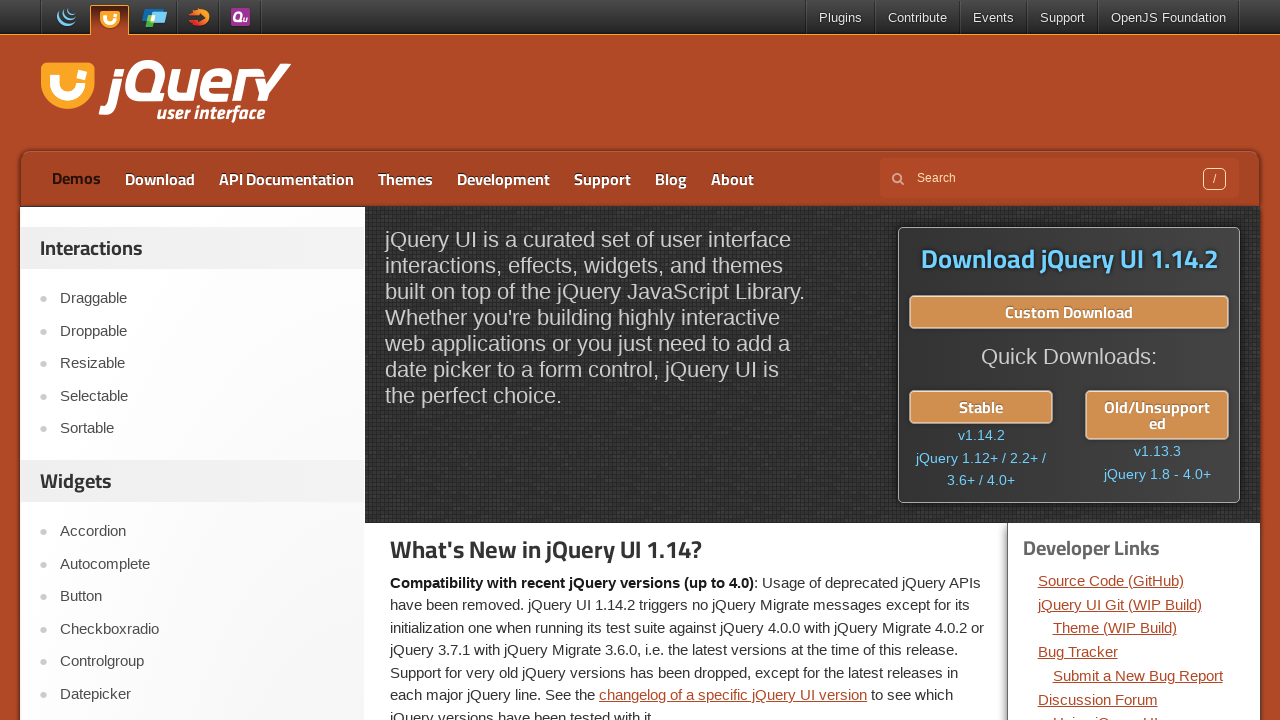

Waited 300ms with highlight removed
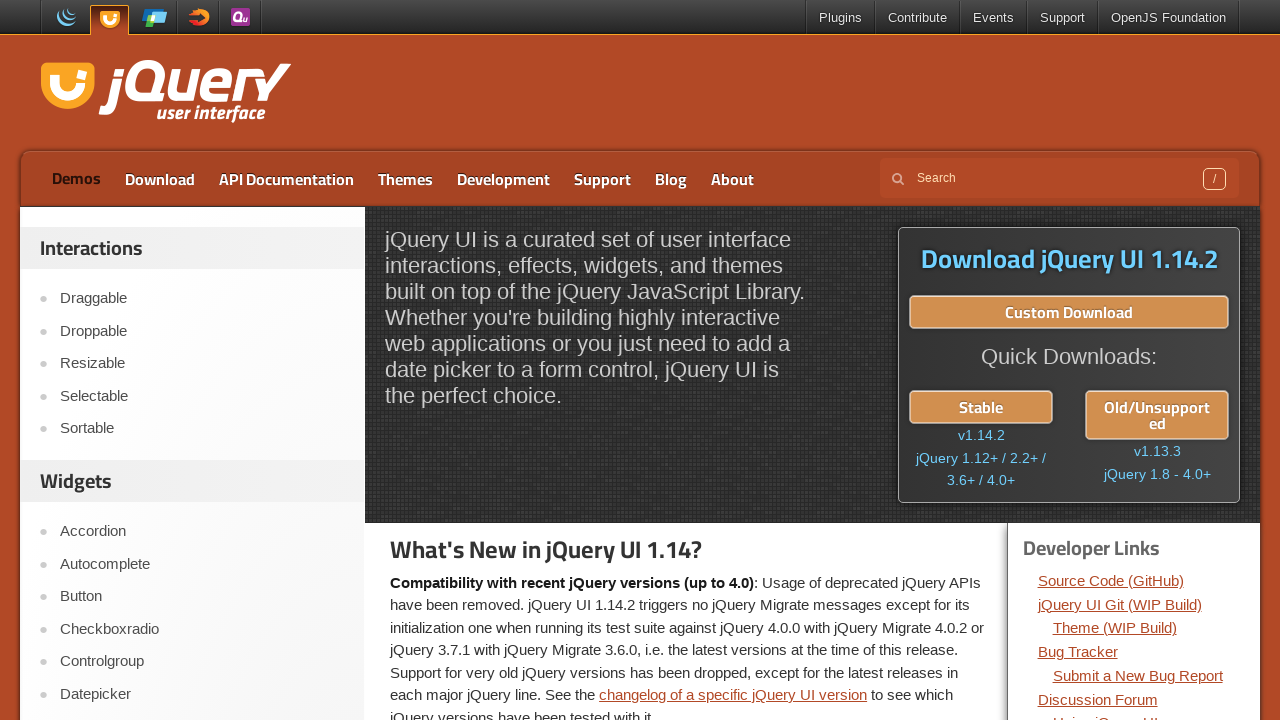

Applied highlight style to Demos link (iteration 12/20)
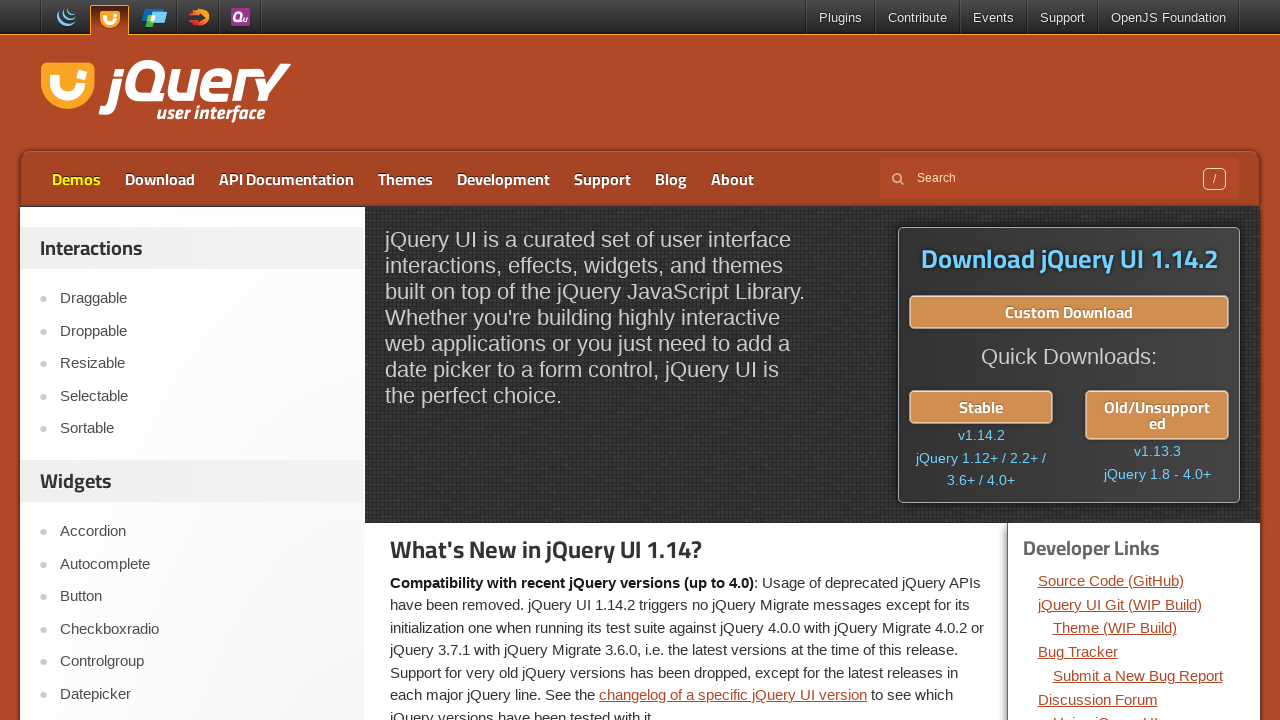

Waited 300ms with highlight applied
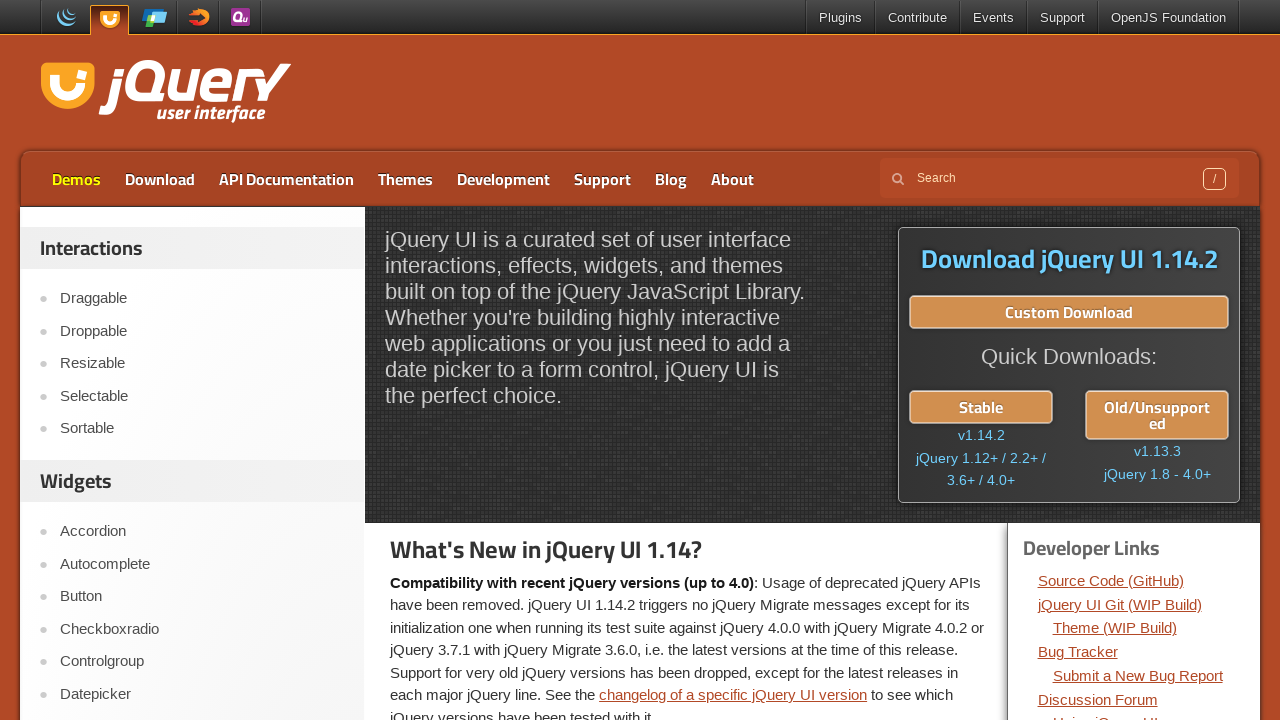

Removed highlight style from Demos link (iteration 12/20)
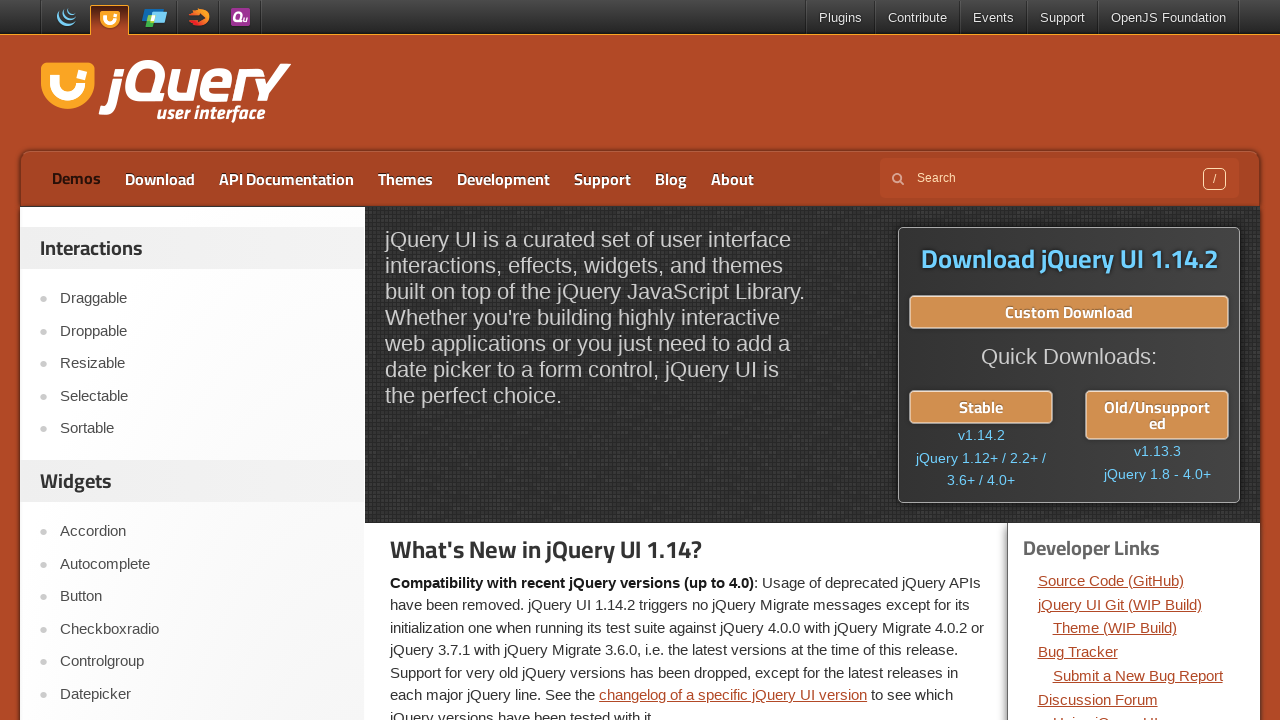

Waited 300ms with highlight removed
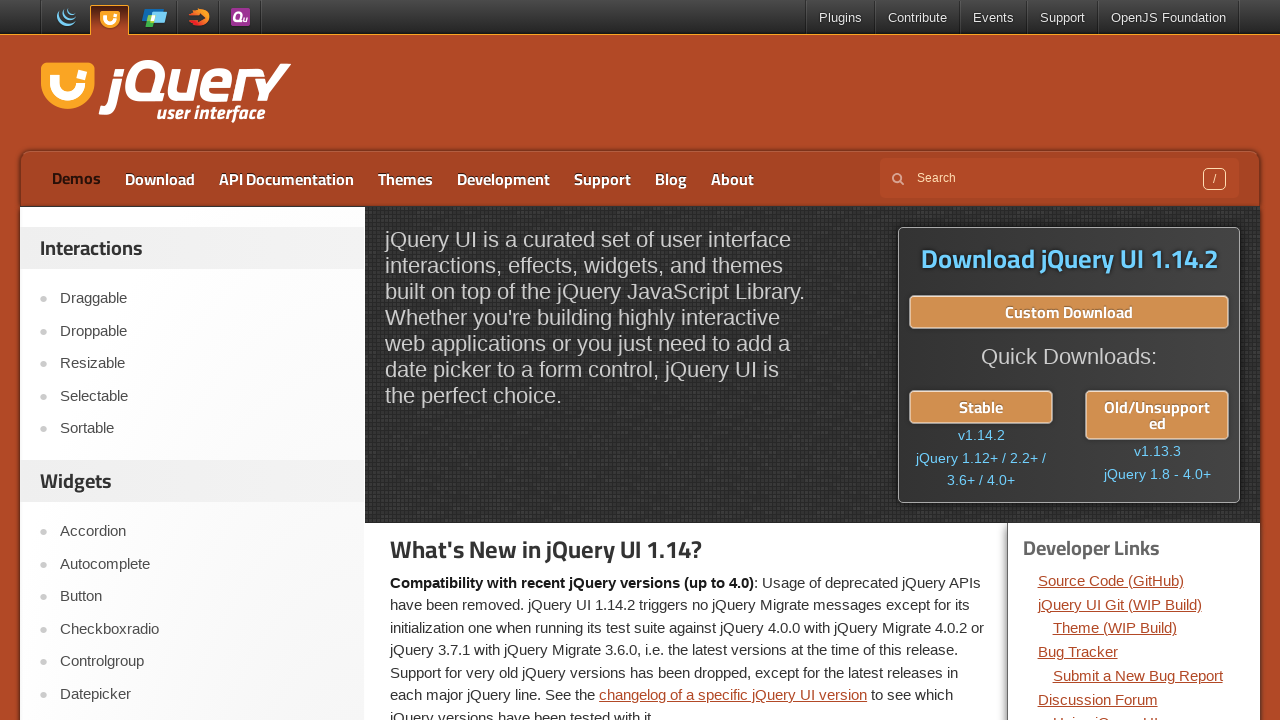

Applied highlight style to Demos link (iteration 13/20)
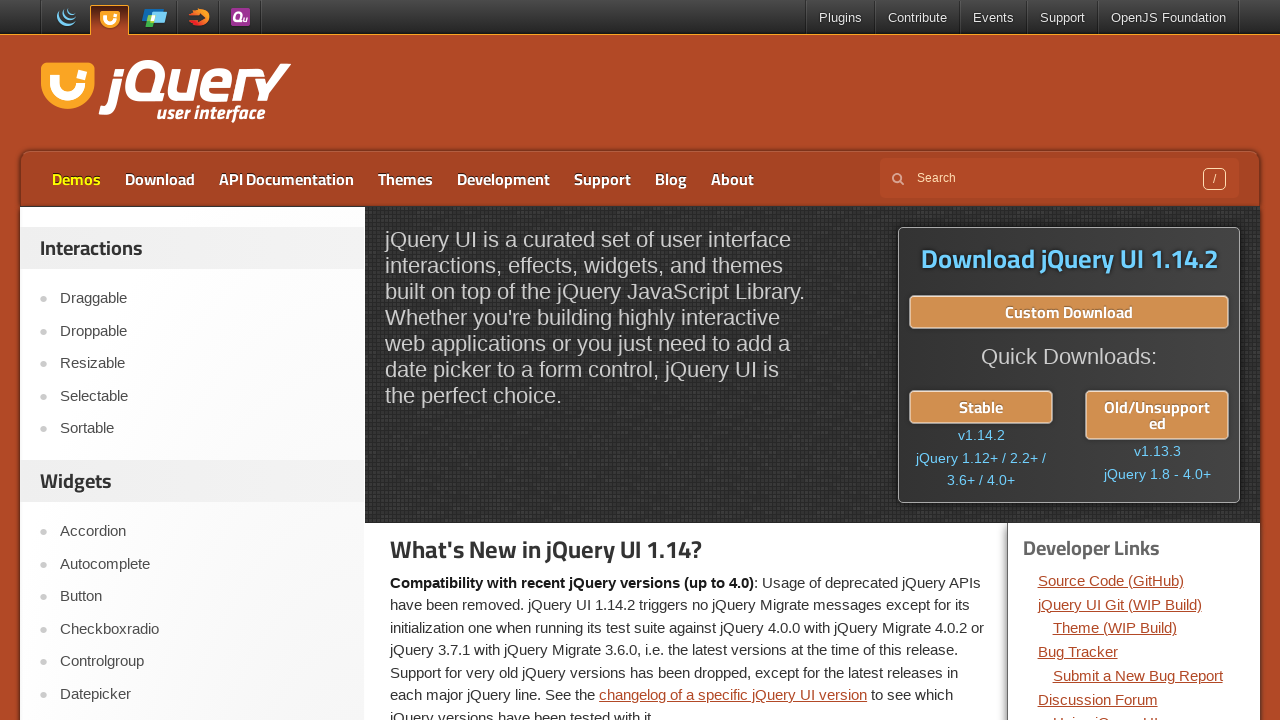

Waited 300ms with highlight applied
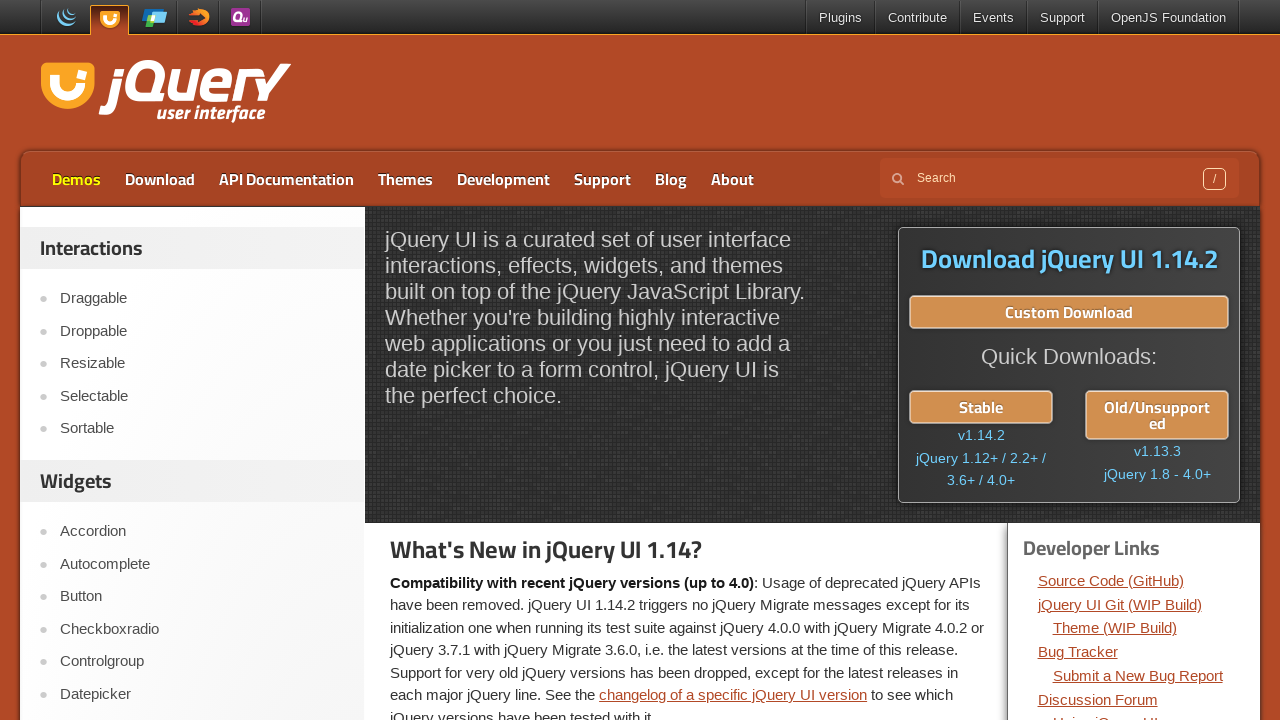

Removed highlight style from Demos link (iteration 13/20)
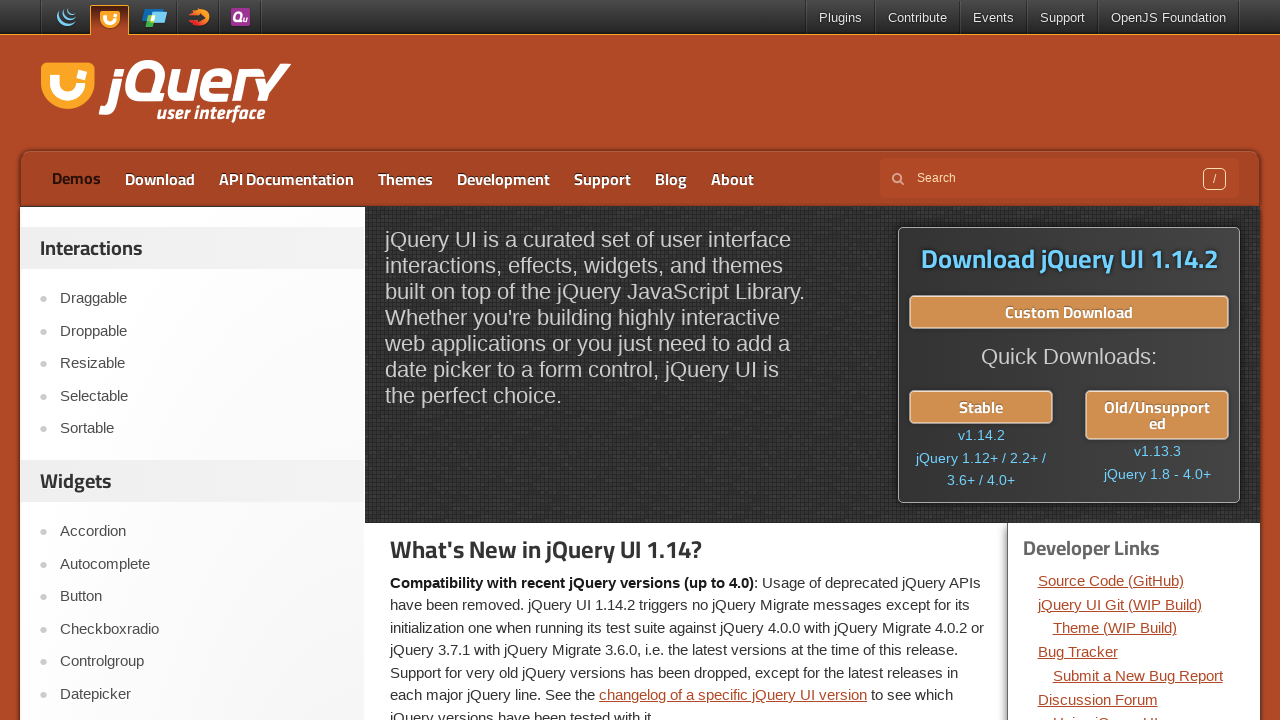

Waited 300ms with highlight removed
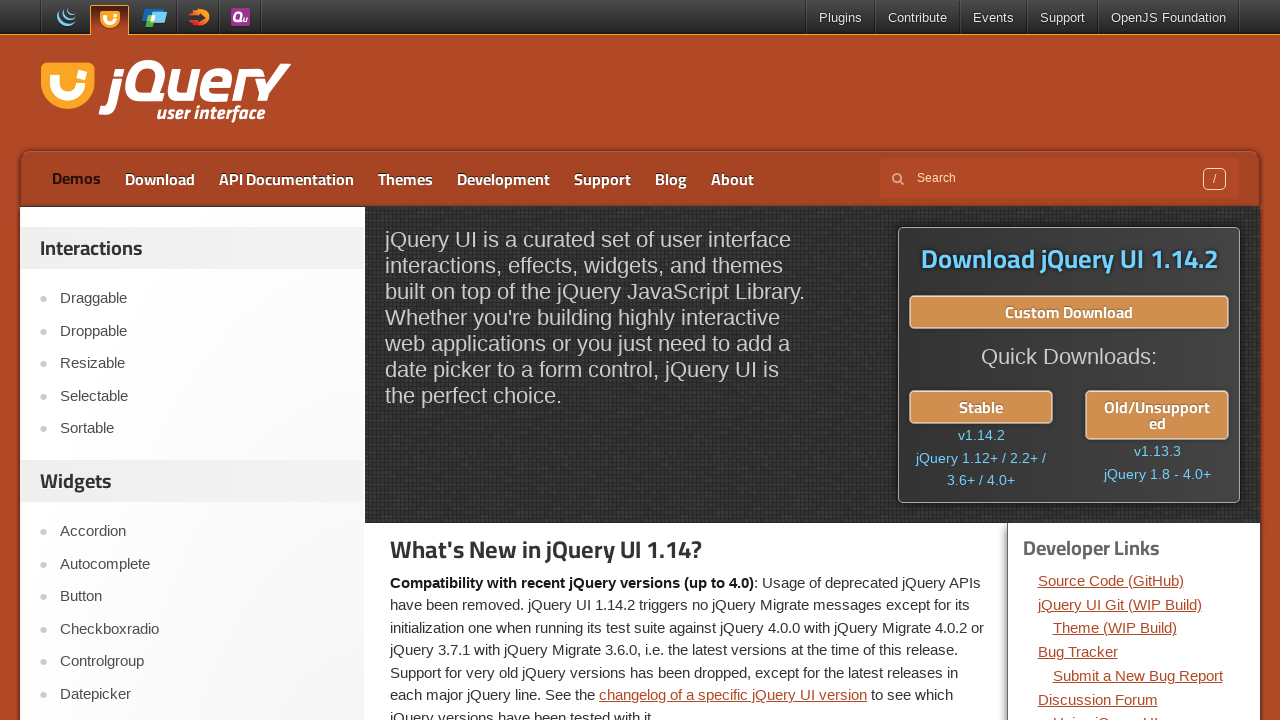

Applied highlight style to Demos link (iteration 14/20)
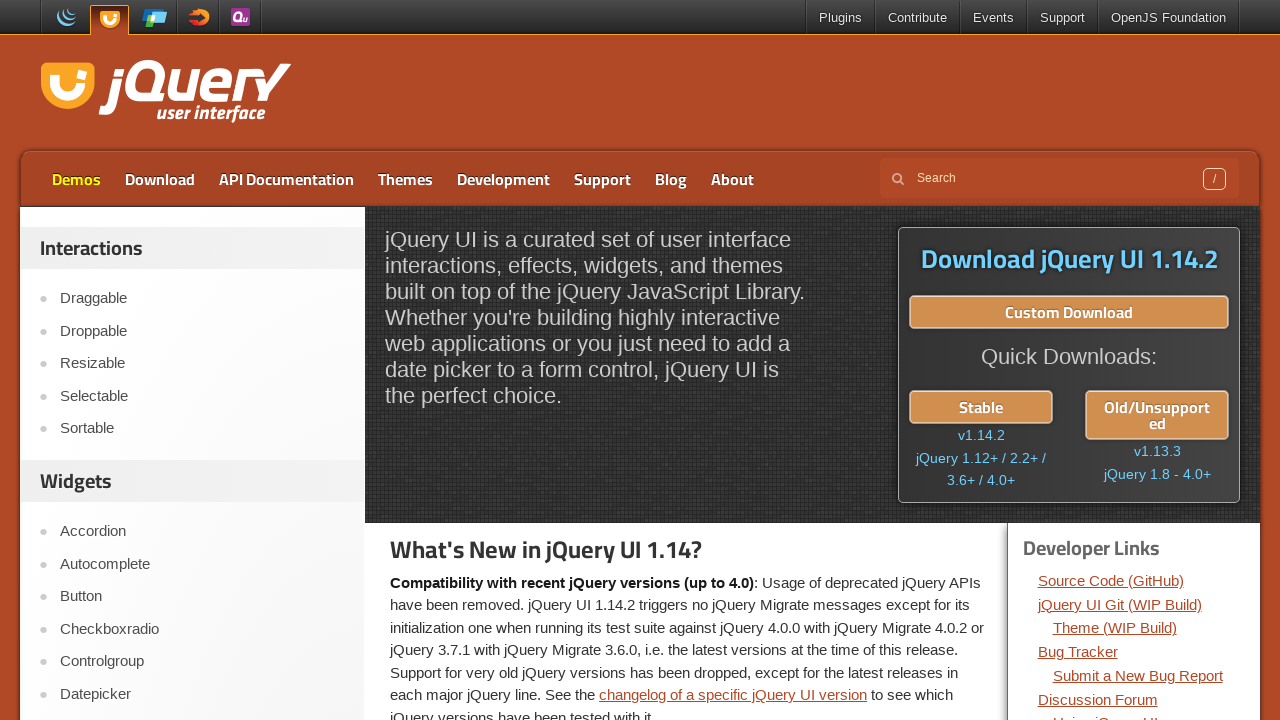

Waited 300ms with highlight applied
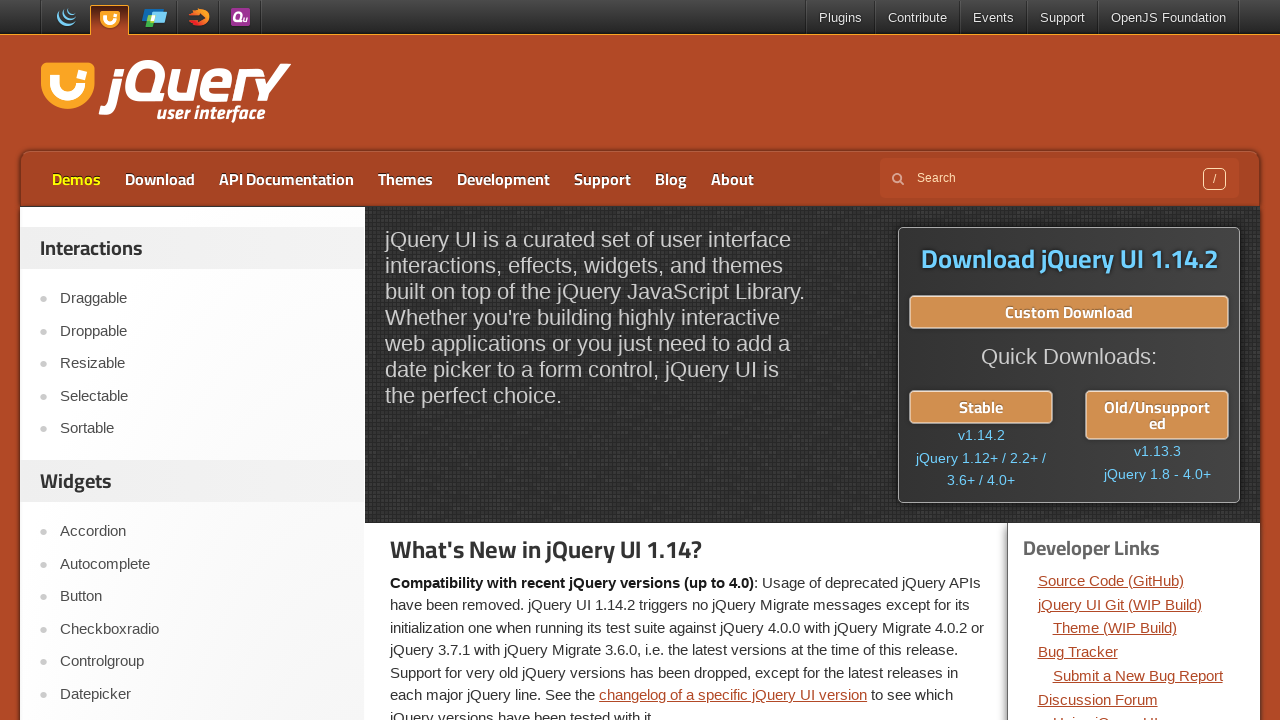

Removed highlight style from Demos link (iteration 14/20)
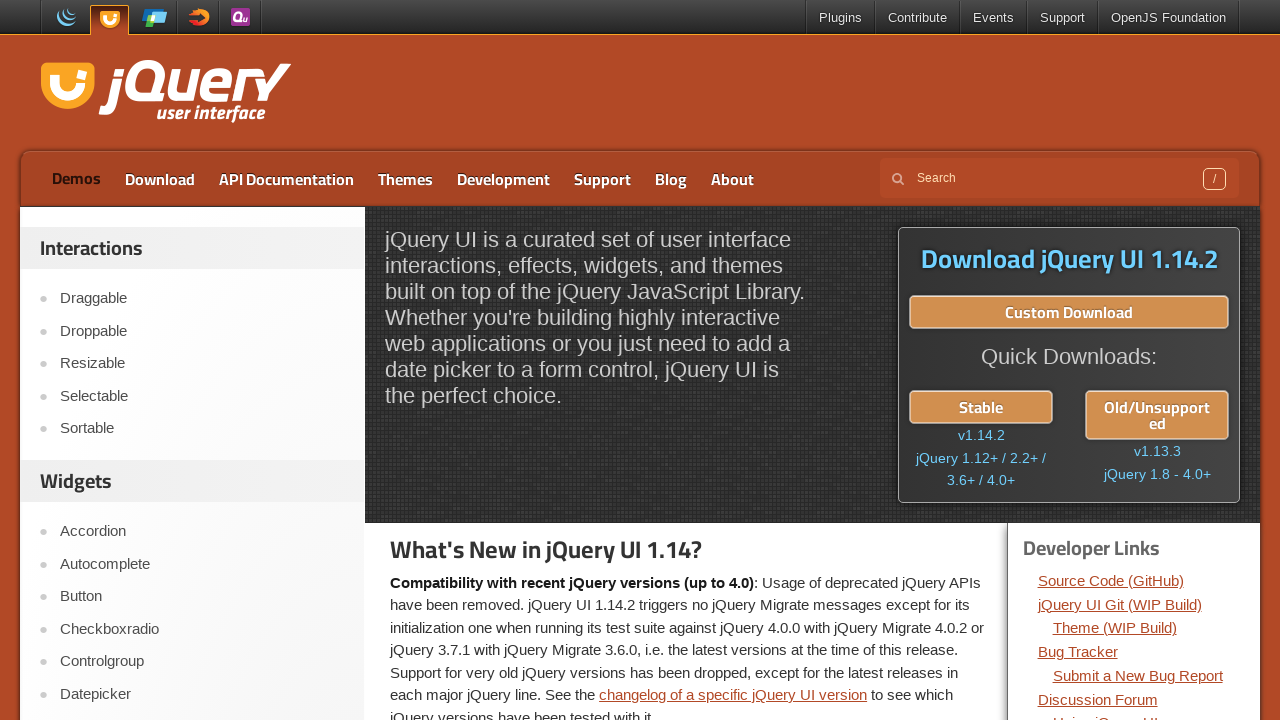

Waited 300ms with highlight removed
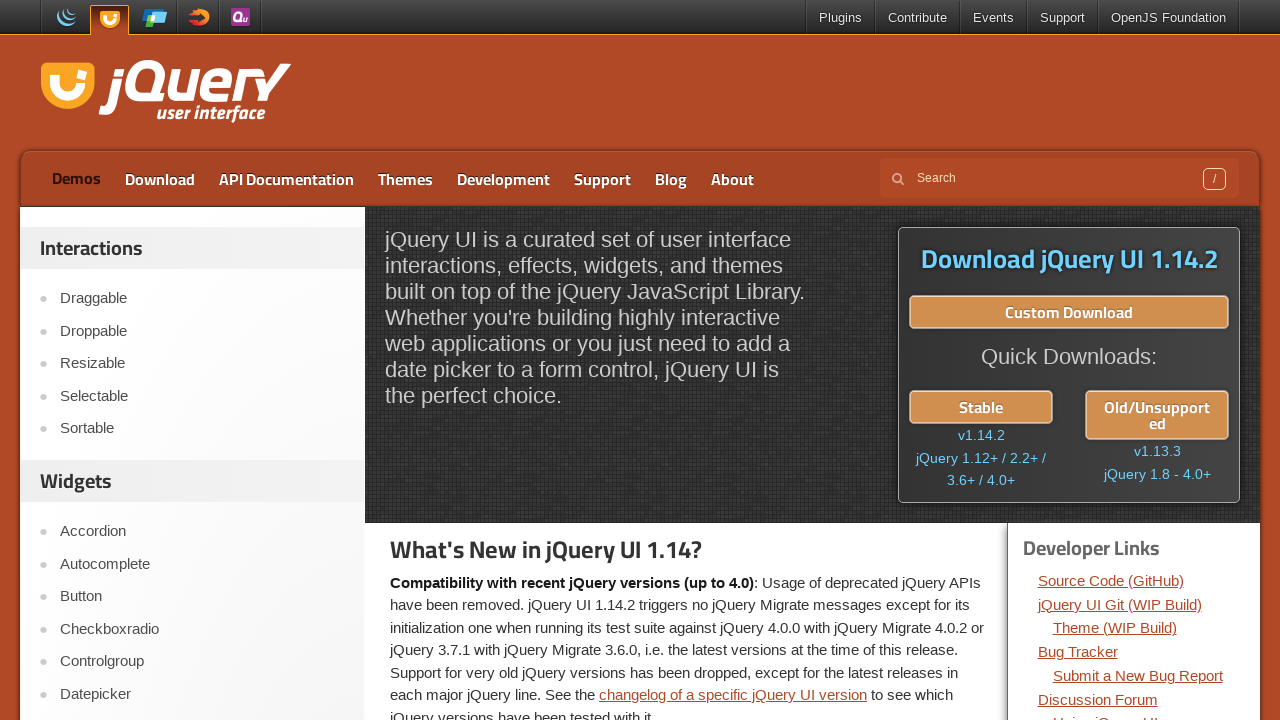

Applied highlight style to Demos link (iteration 15/20)
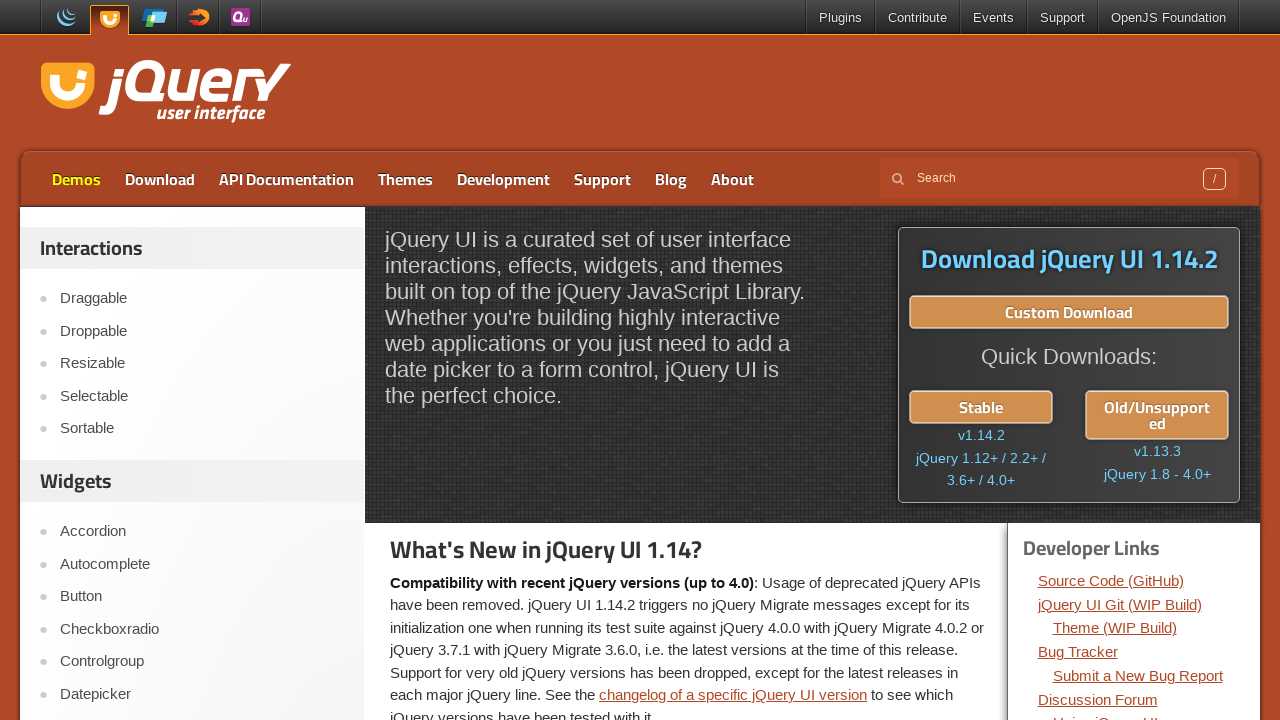

Waited 300ms with highlight applied
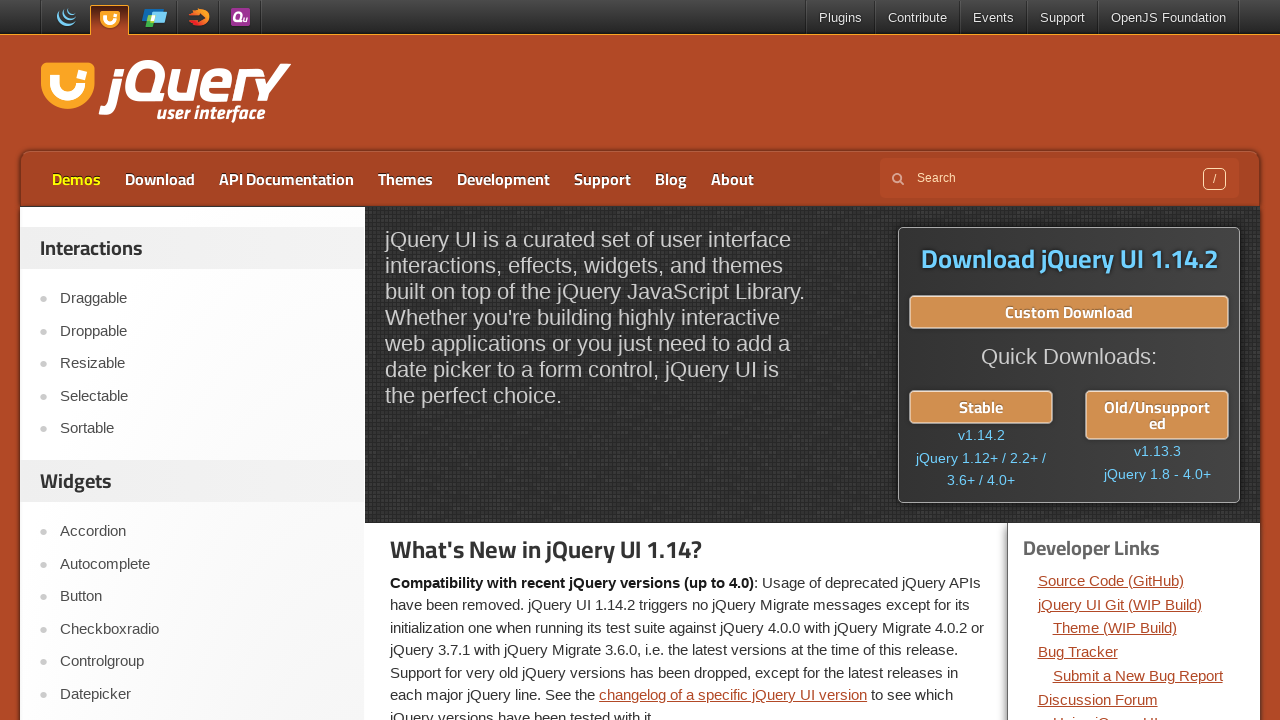

Removed highlight style from Demos link (iteration 15/20)
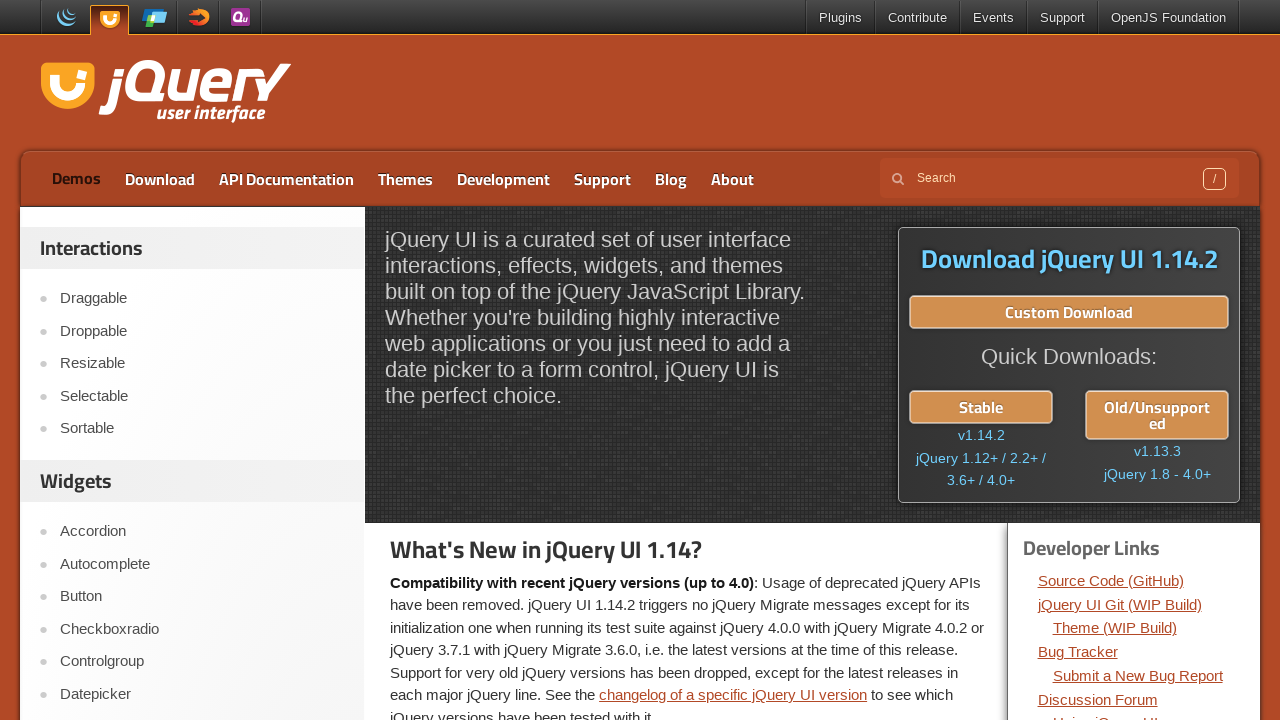

Waited 300ms with highlight removed
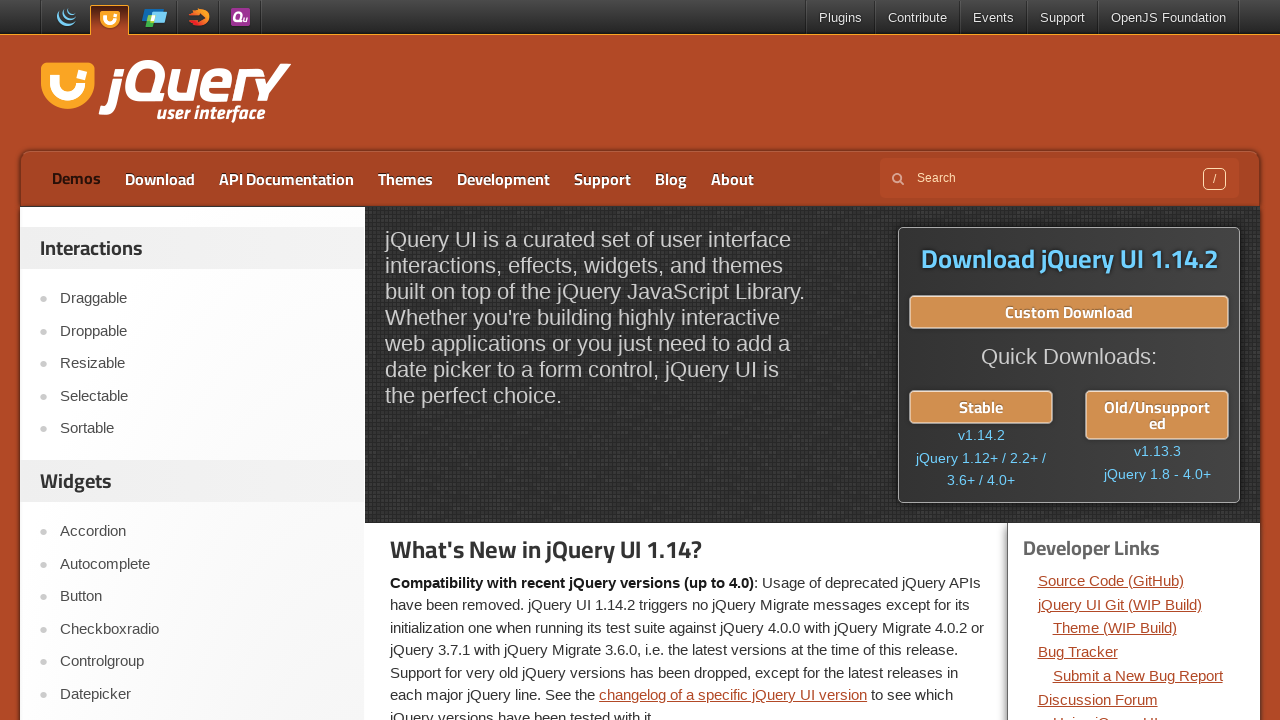

Applied highlight style to Demos link (iteration 16/20)
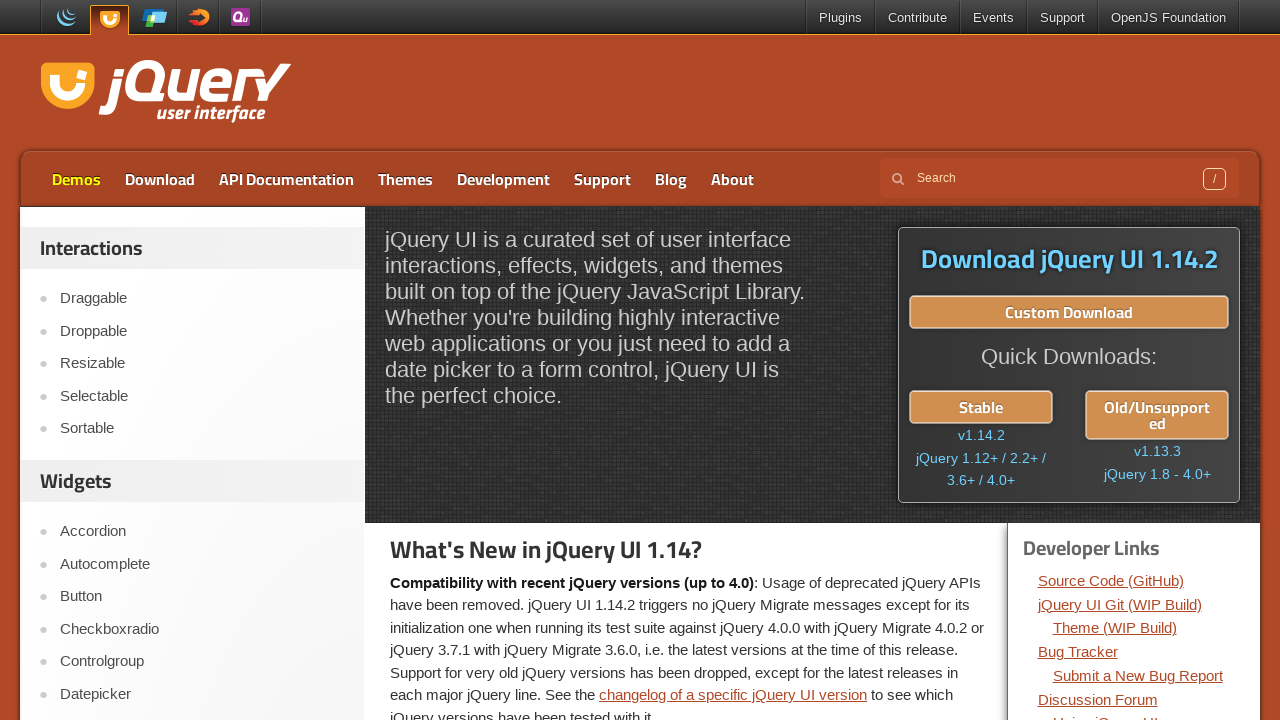

Waited 300ms with highlight applied
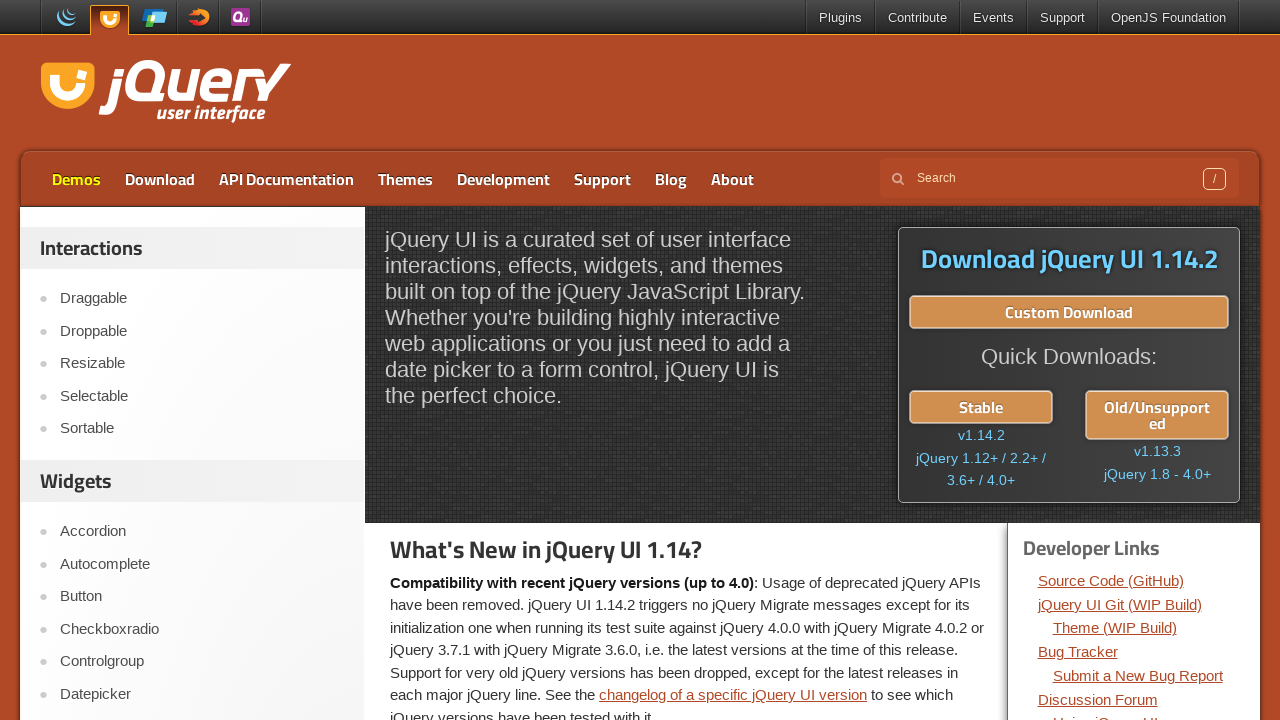

Removed highlight style from Demos link (iteration 16/20)
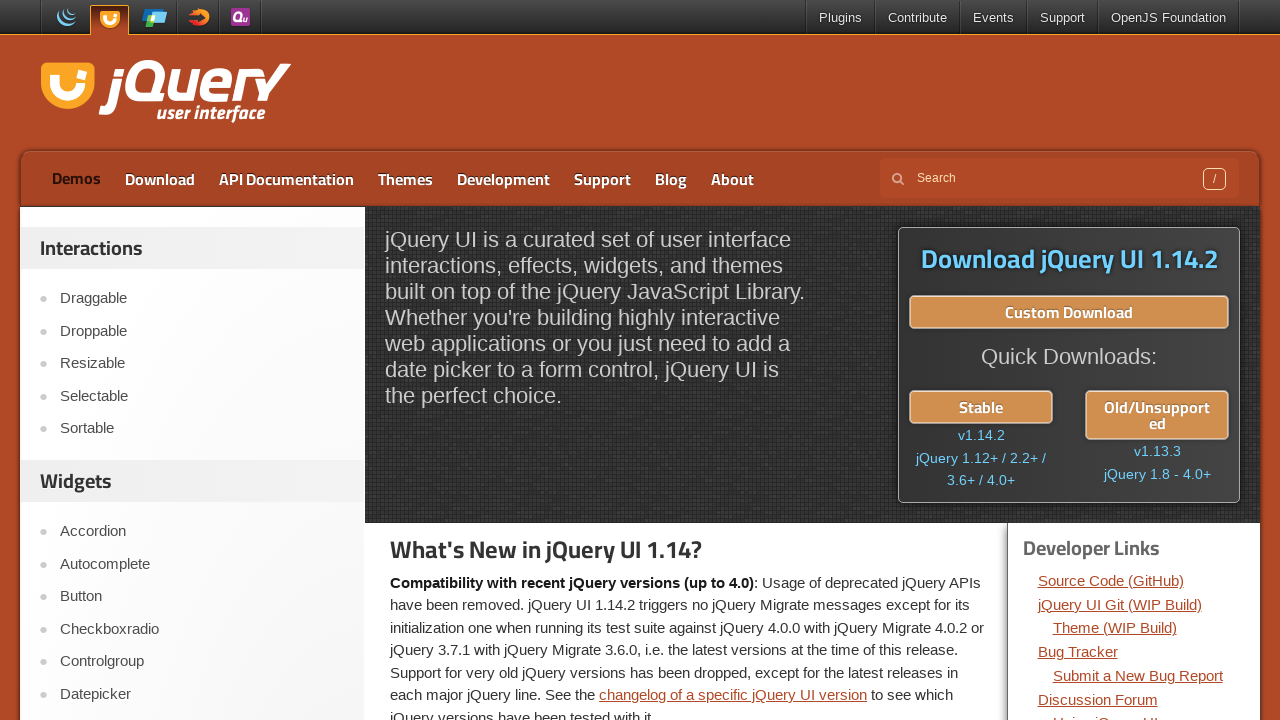

Waited 300ms with highlight removed
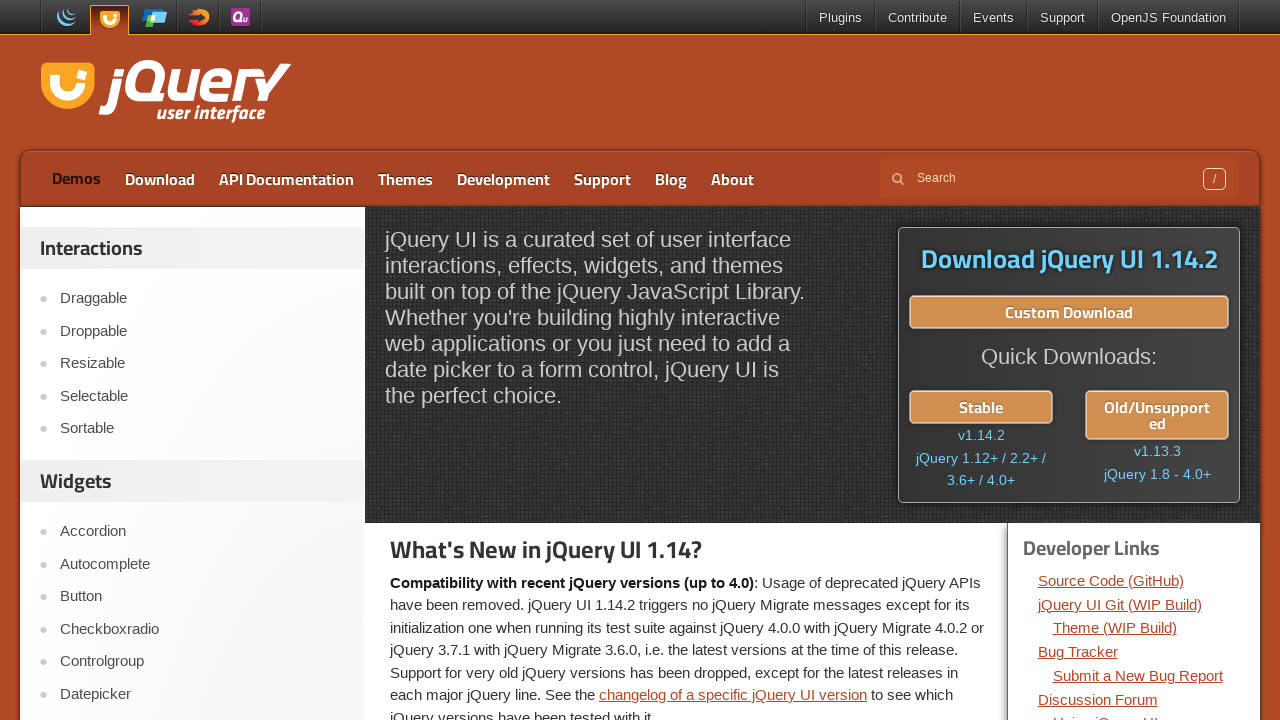

Applied highlight style to Demos link (iteration 17/20)
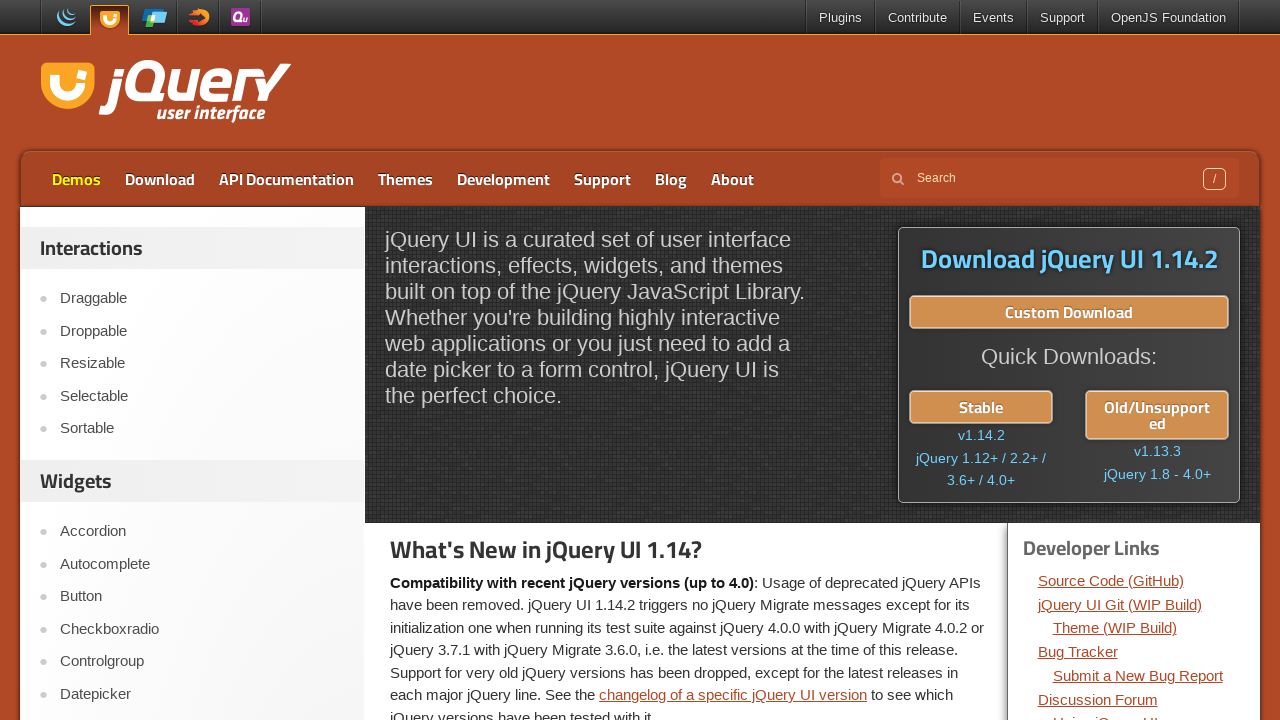

Waited 300ms with highlight applied
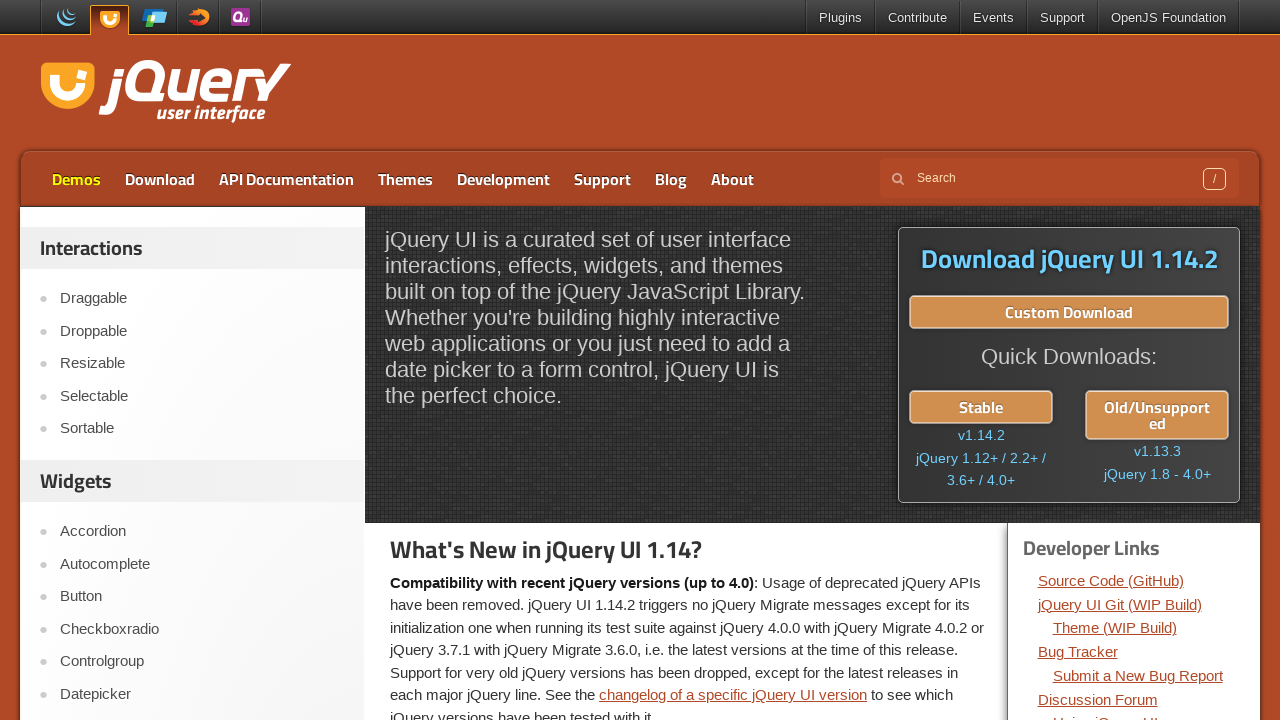

Removed highlight style from Demos link (iteration 17/20)
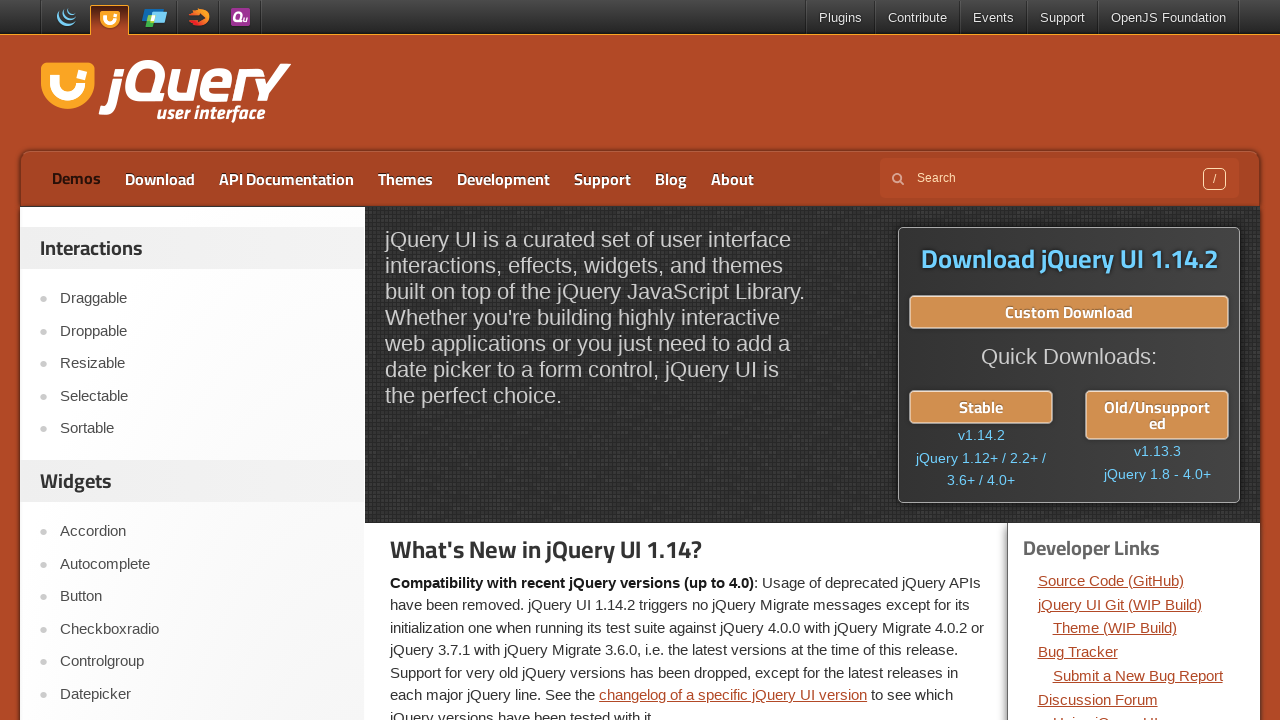

Waited 300ms with highlight removed
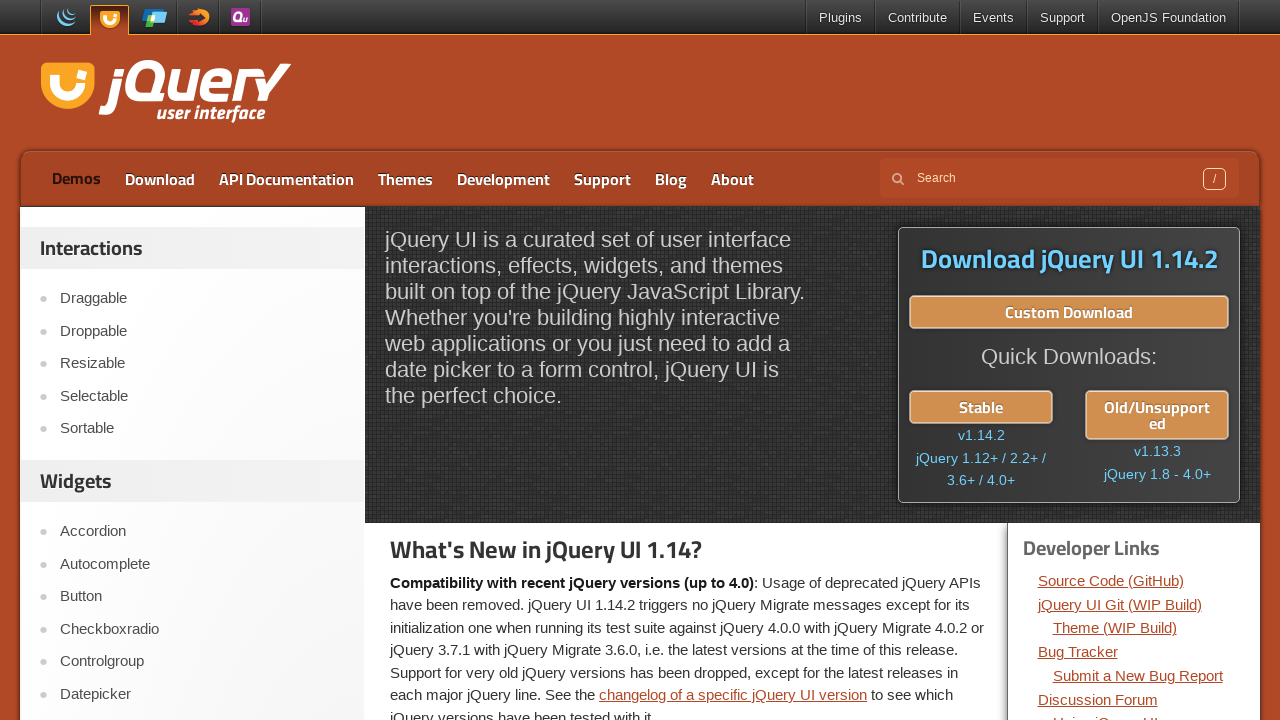

Applied highlight style to Demos link (iteration 18/20)
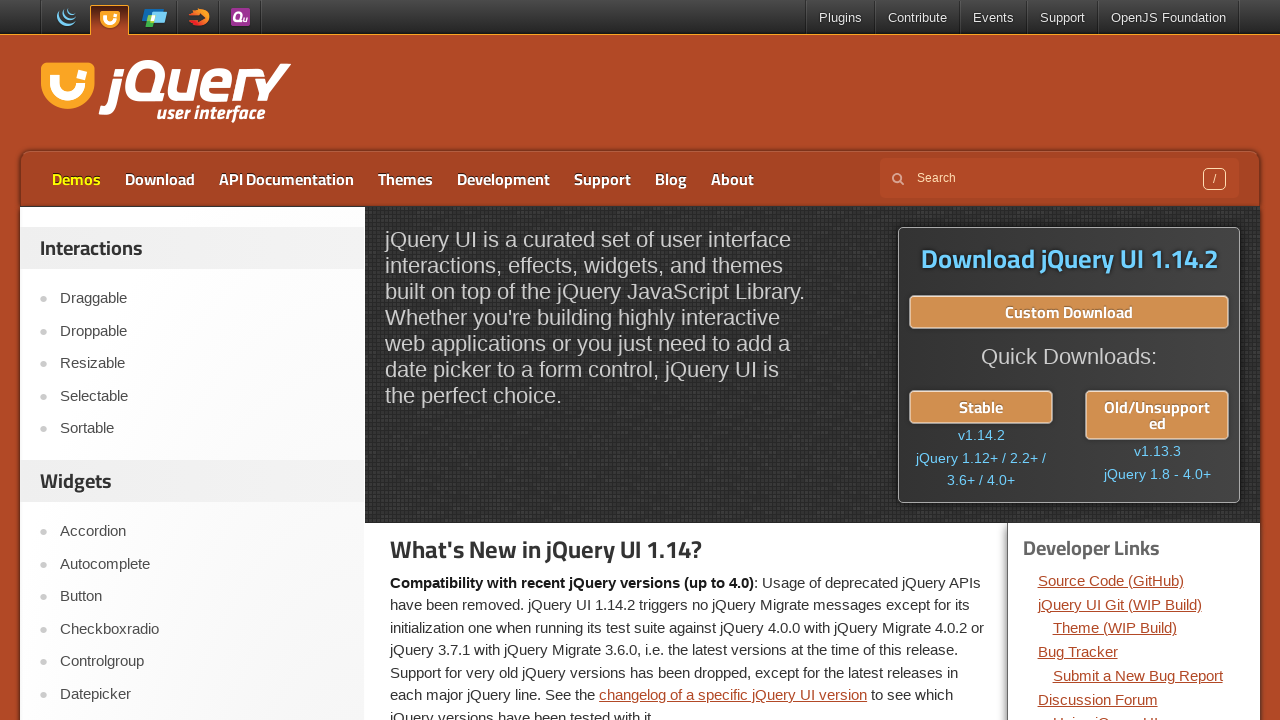

Waited 300ms with highlight applied
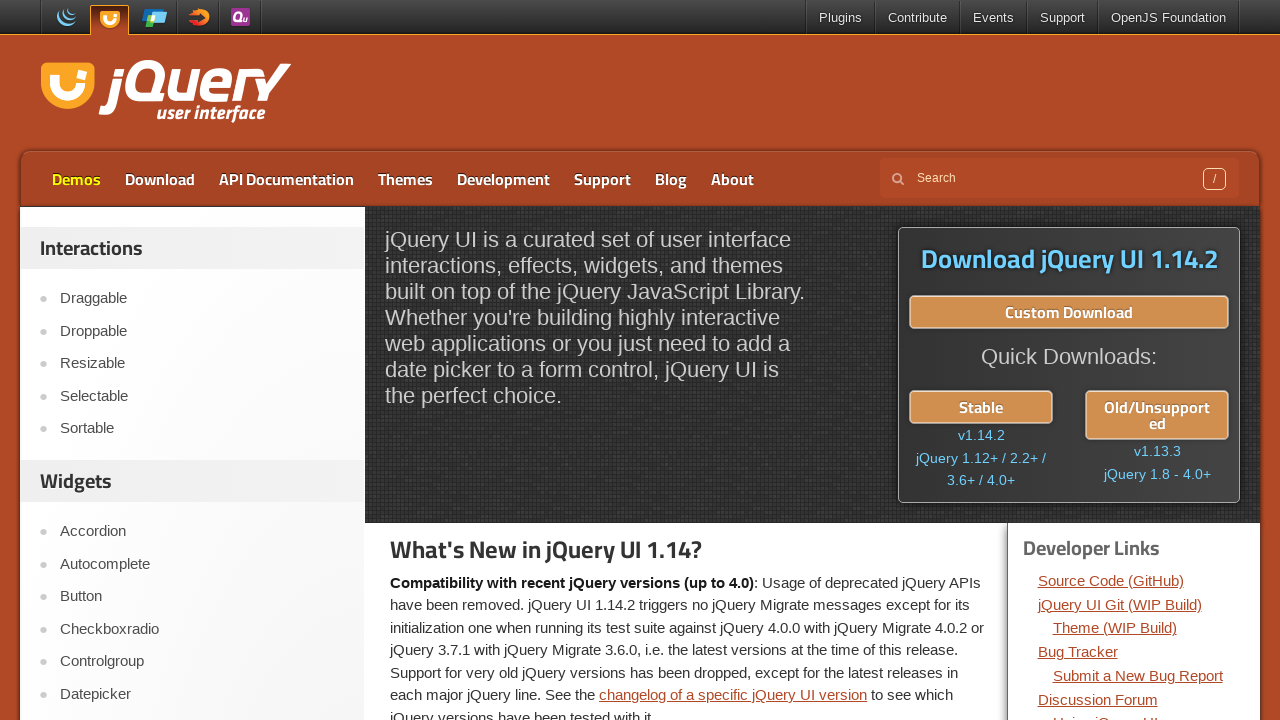

Removed highlight style from Demos link (iteration 18/20)
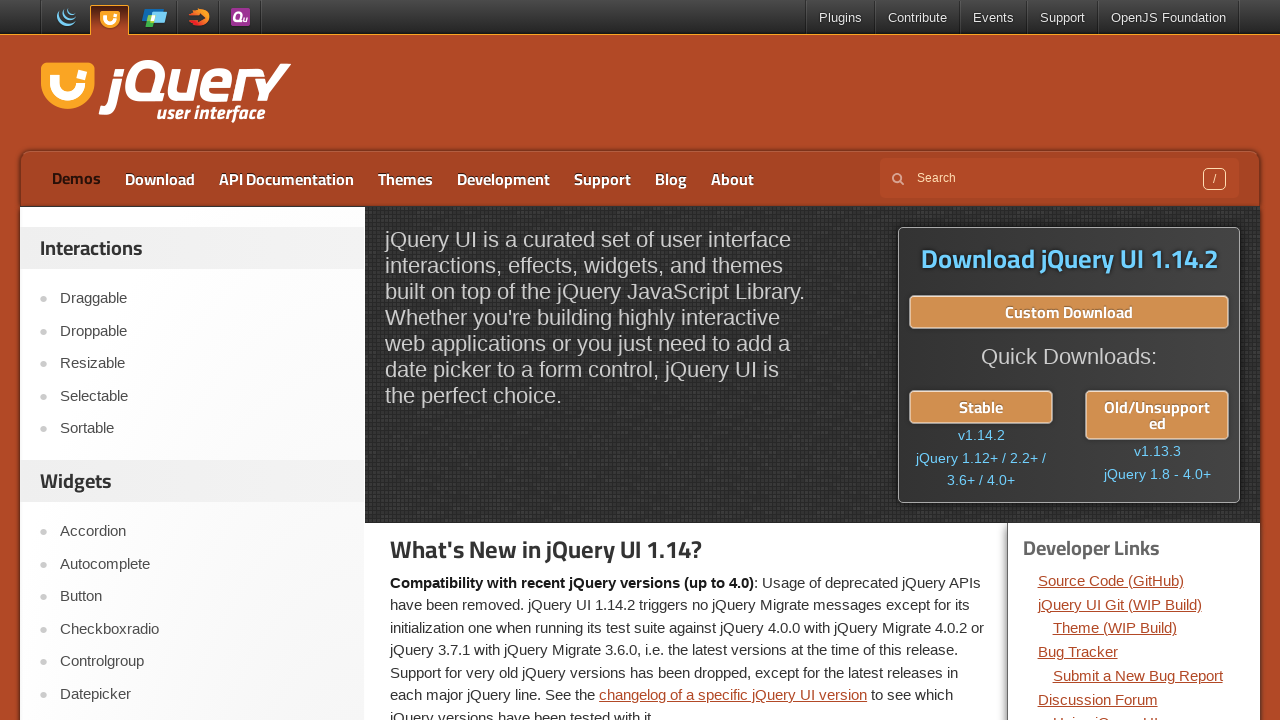

Waited 300ms with highlight removed
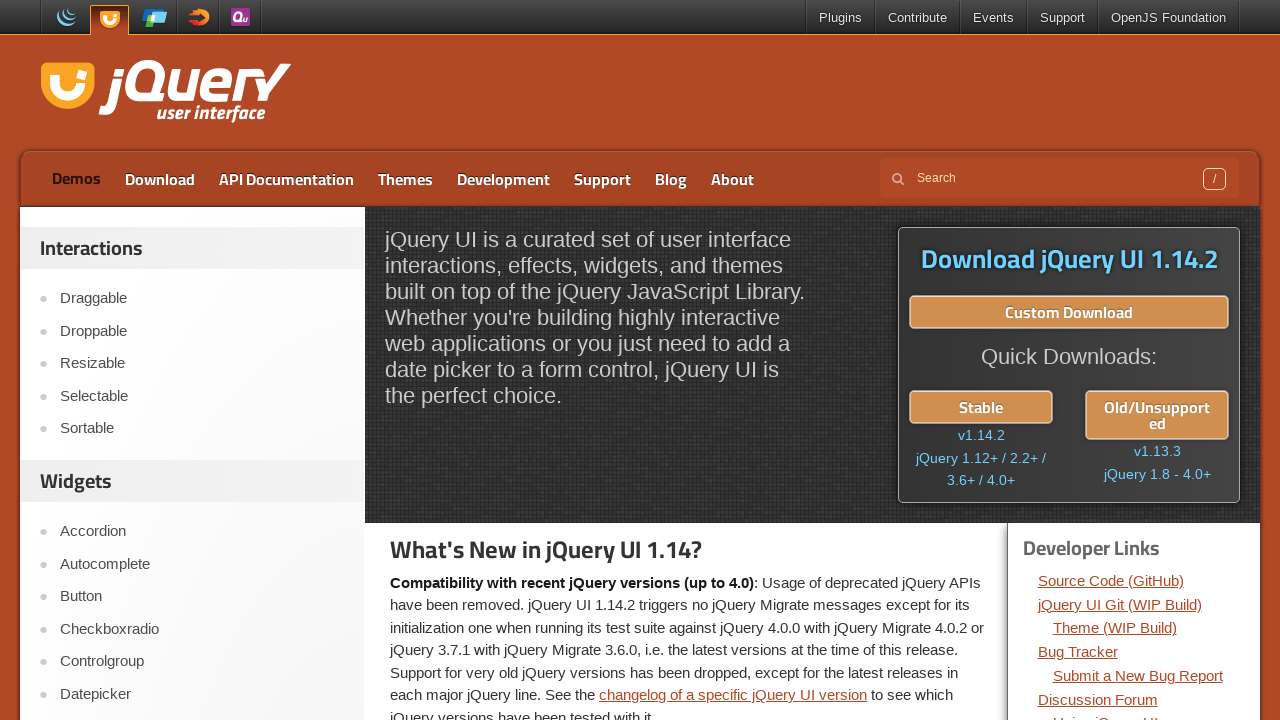

Applied highlight style to Demos link (iteration 19/20)
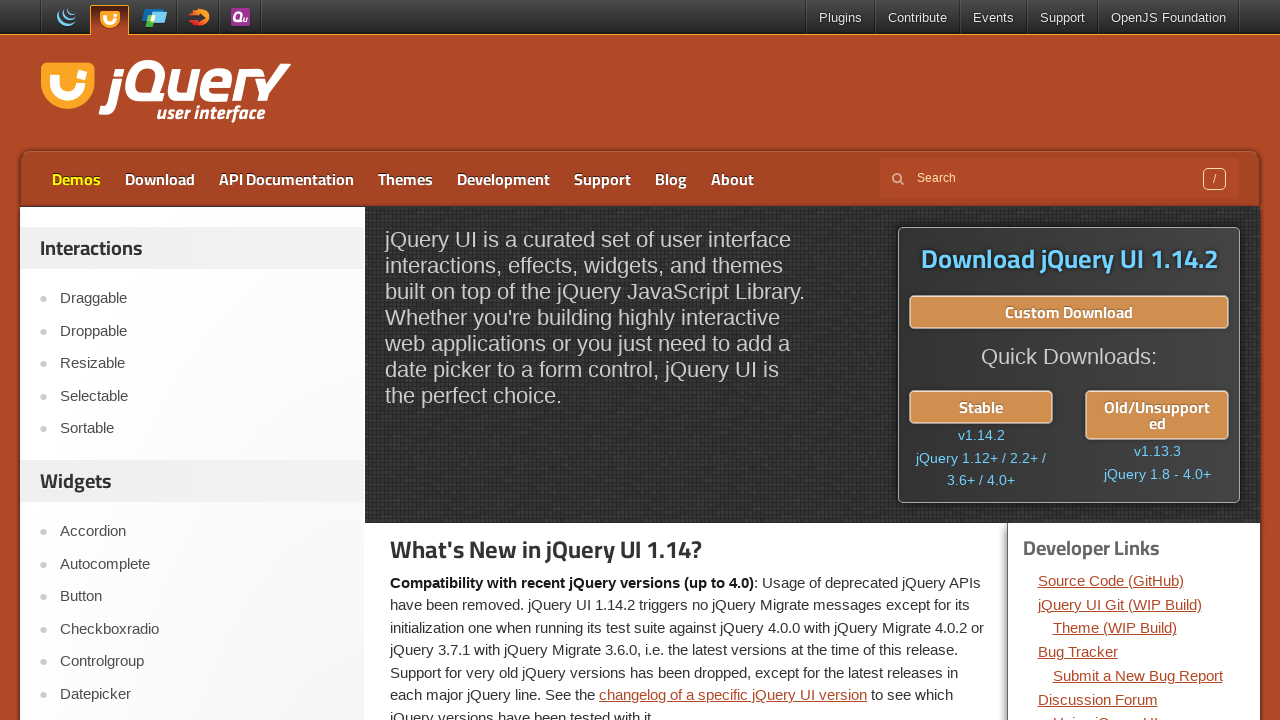

Waited 300ms with highlight applied
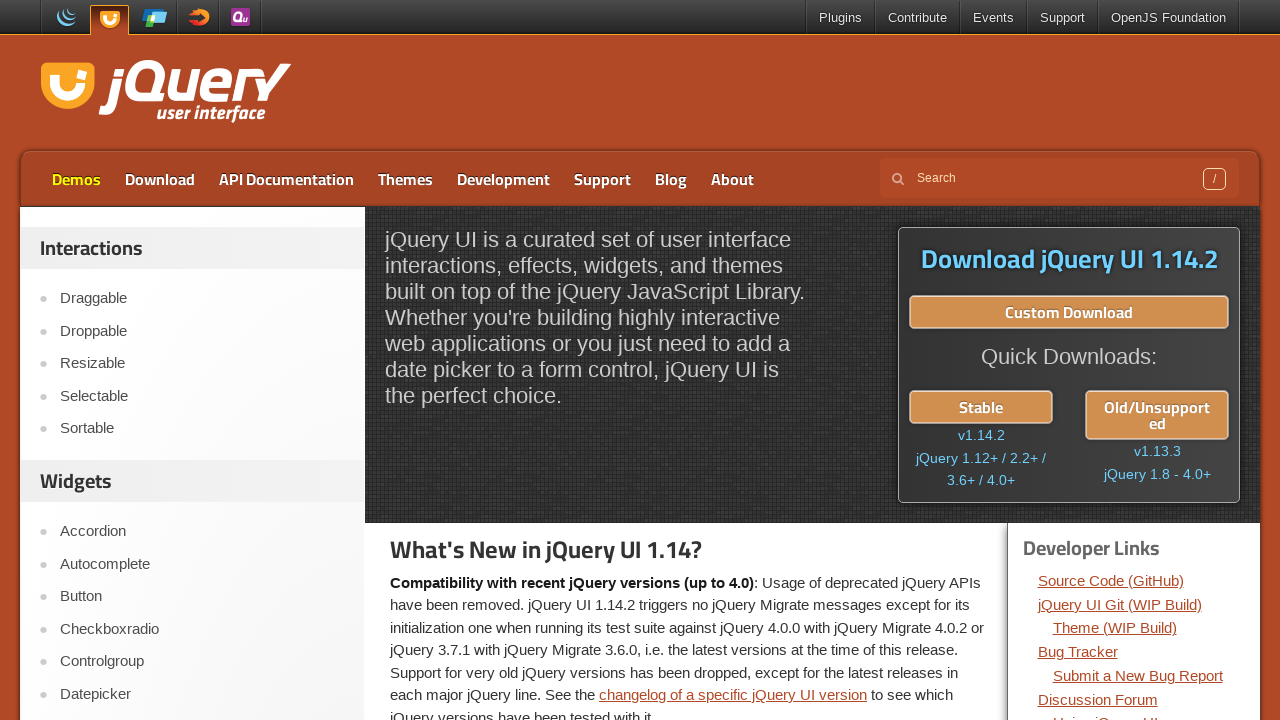

Removed highlight style from Demos link (iteration 19/20)
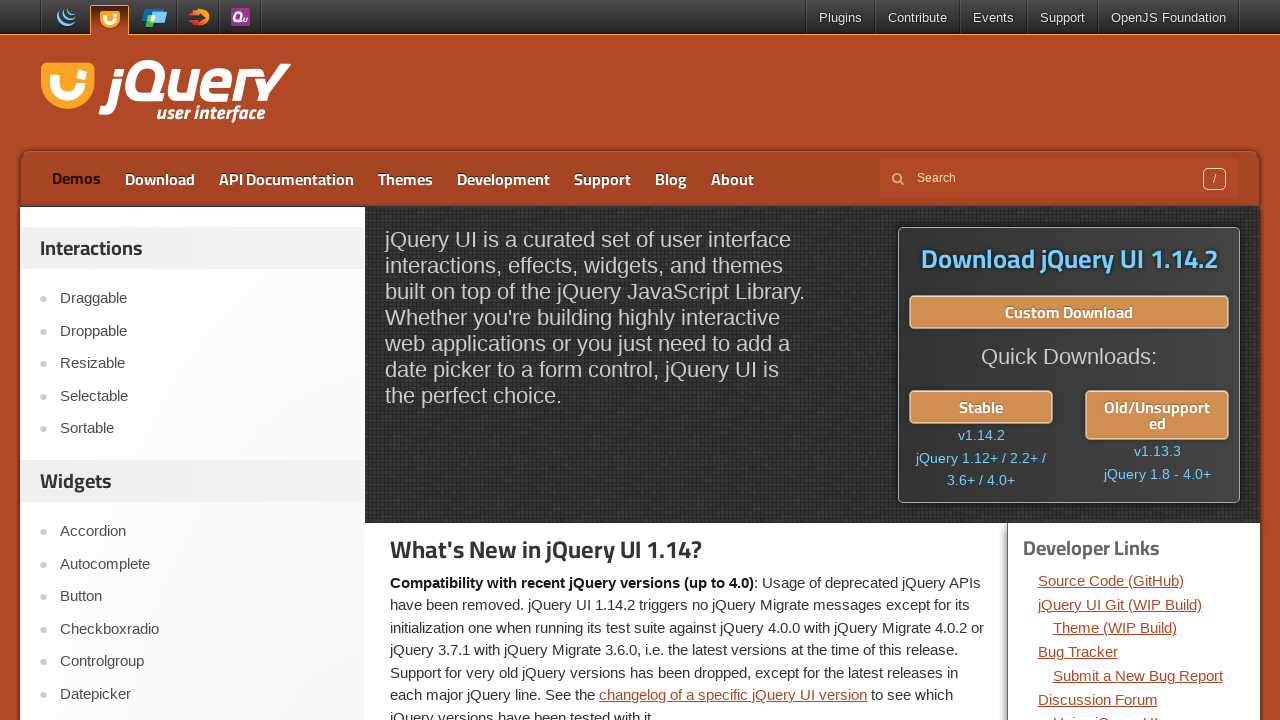

Waited 300ms with highlight removed
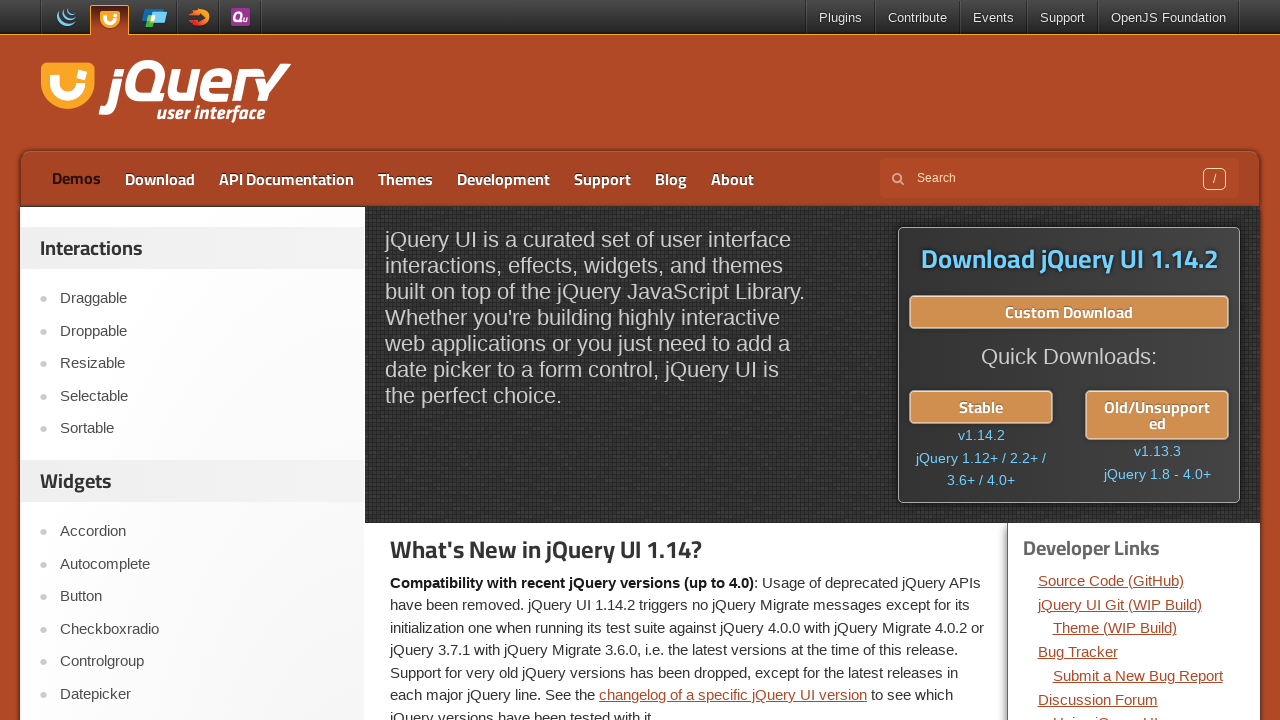

Applied highlight style to Demos link (iteration 20/20)
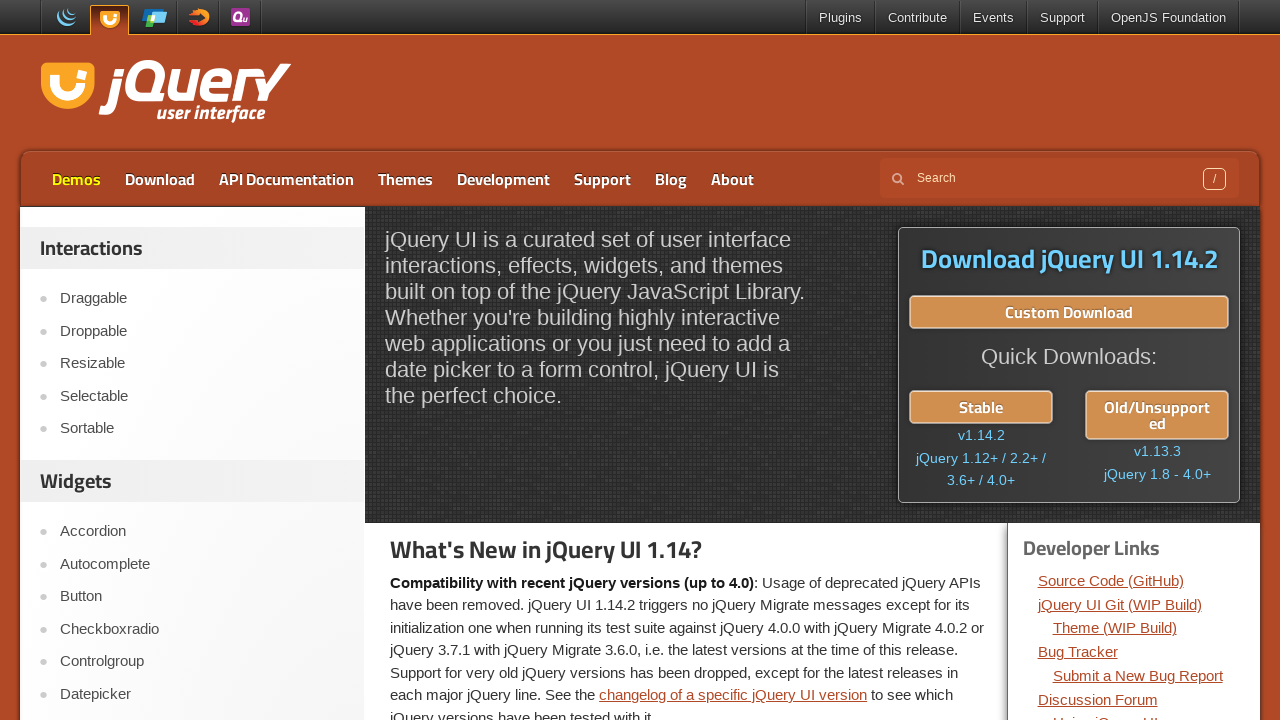

Waited 300ms with highlight applied
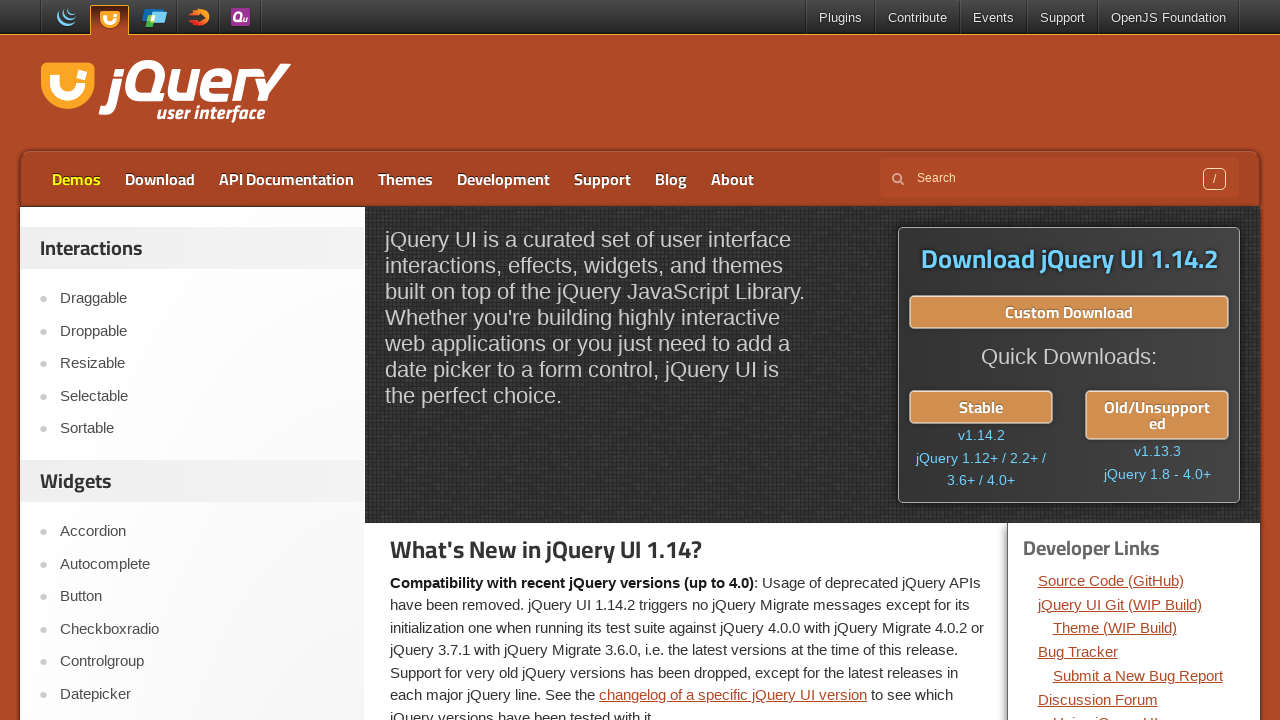

Removed highlight style from Demos link (iteration 20/20)
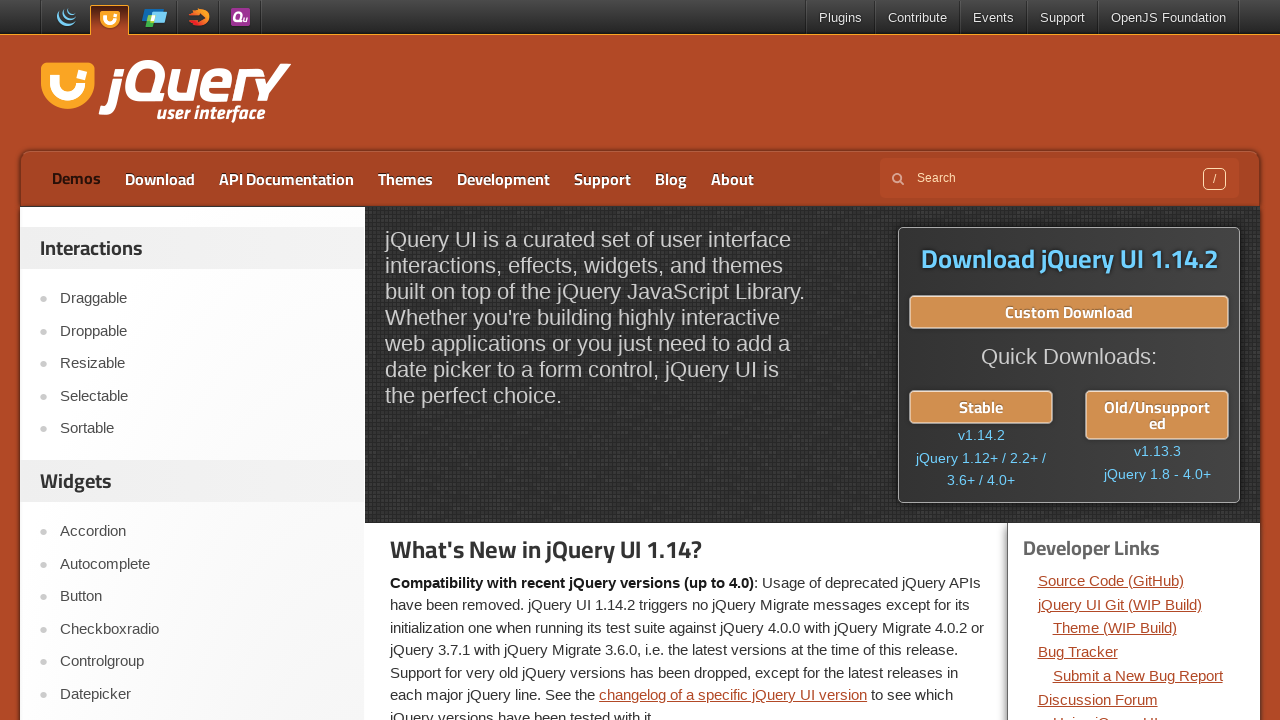

Waited 300ms with highlight removed
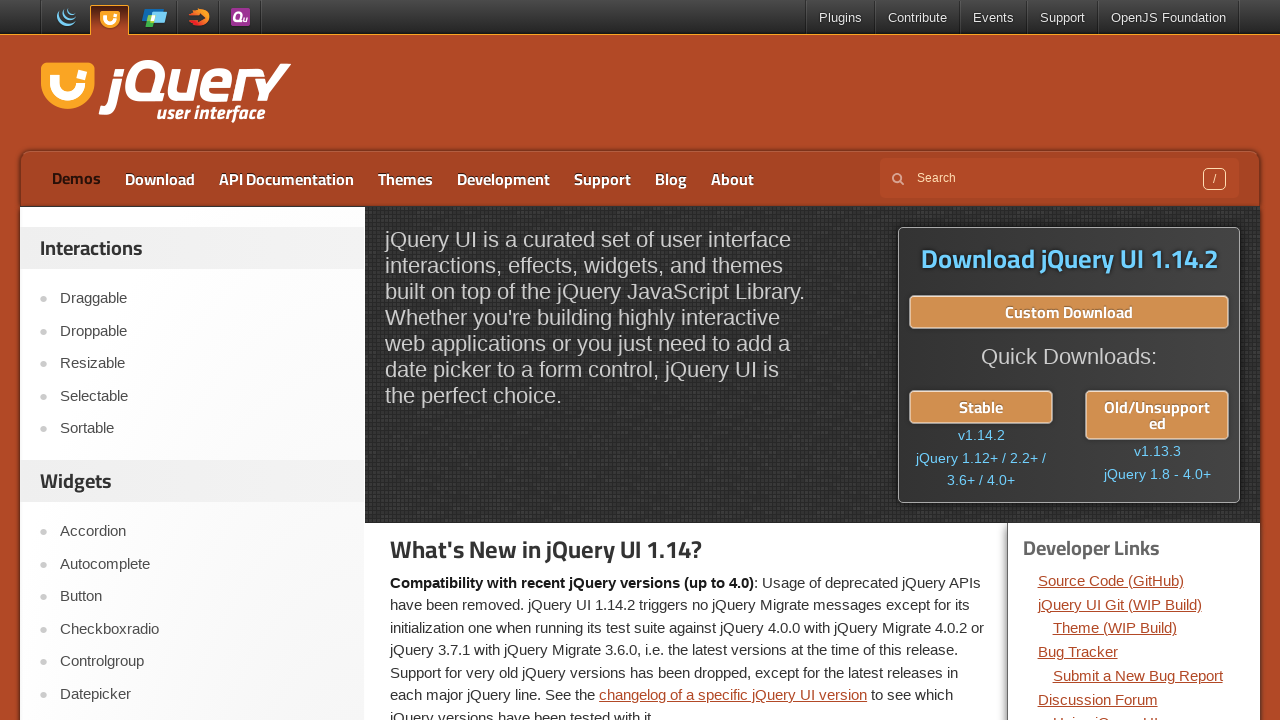

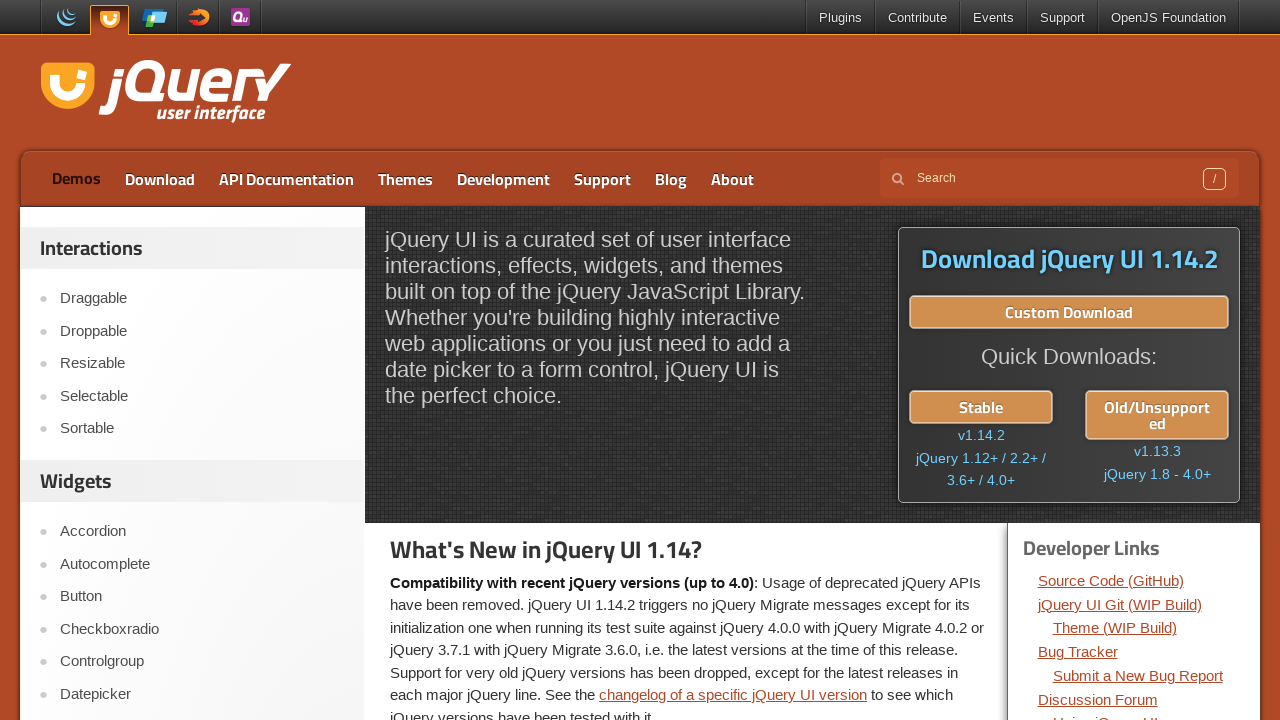